Tests that no links on the pages have empty href values (ending with just "#").

Starting URL: https://ntig-uppsala.github.io/Frisor-Saxe/index-fi.html

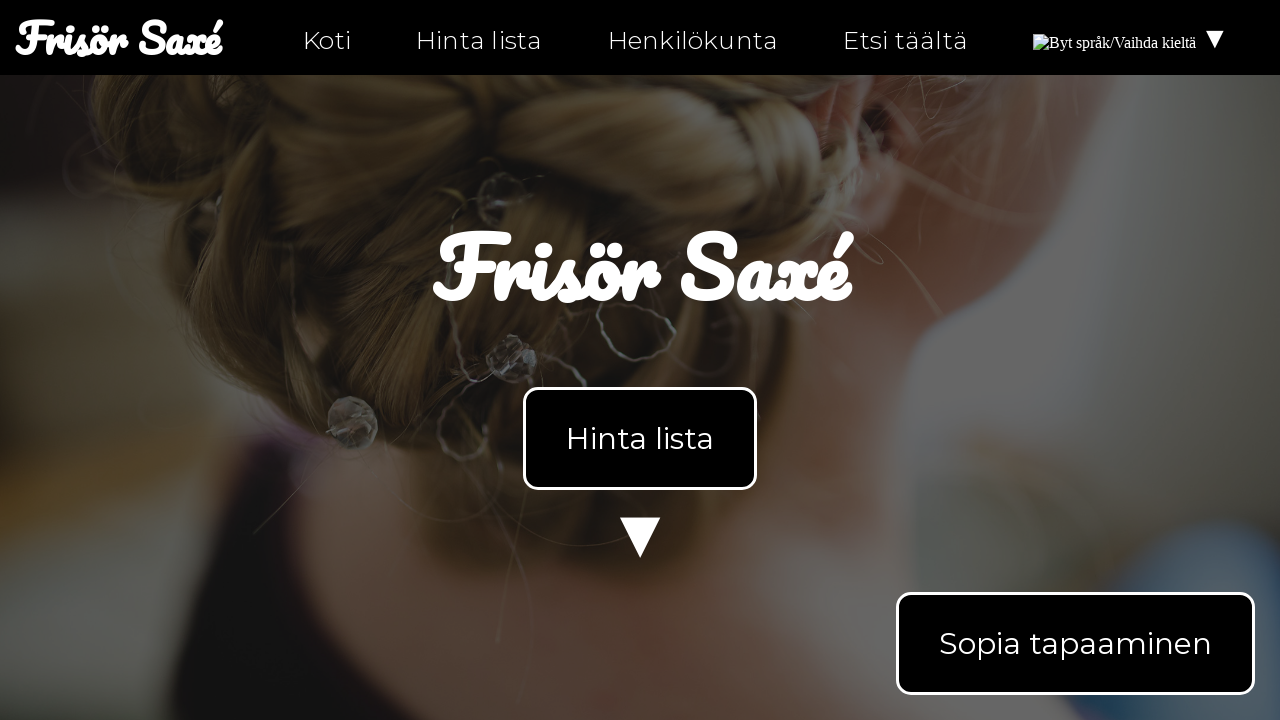

Retrieved all links from index-fi.html
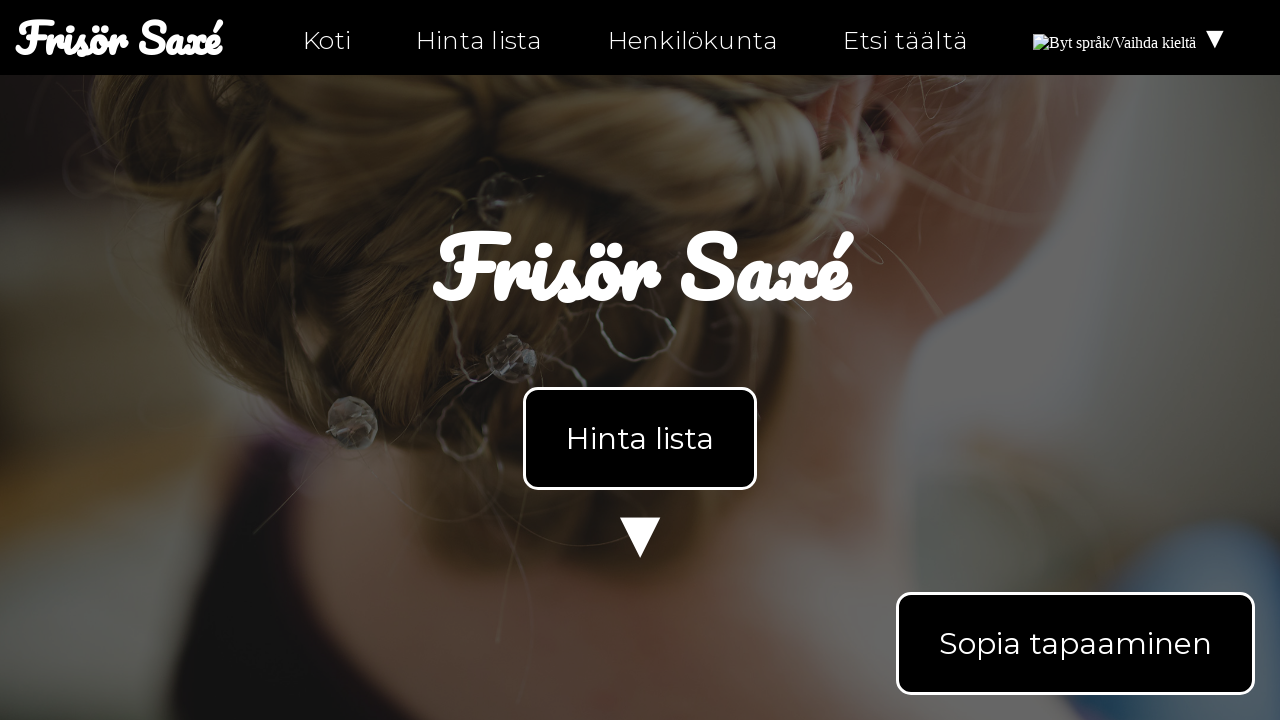

Checked link href attribute: index-fi.html
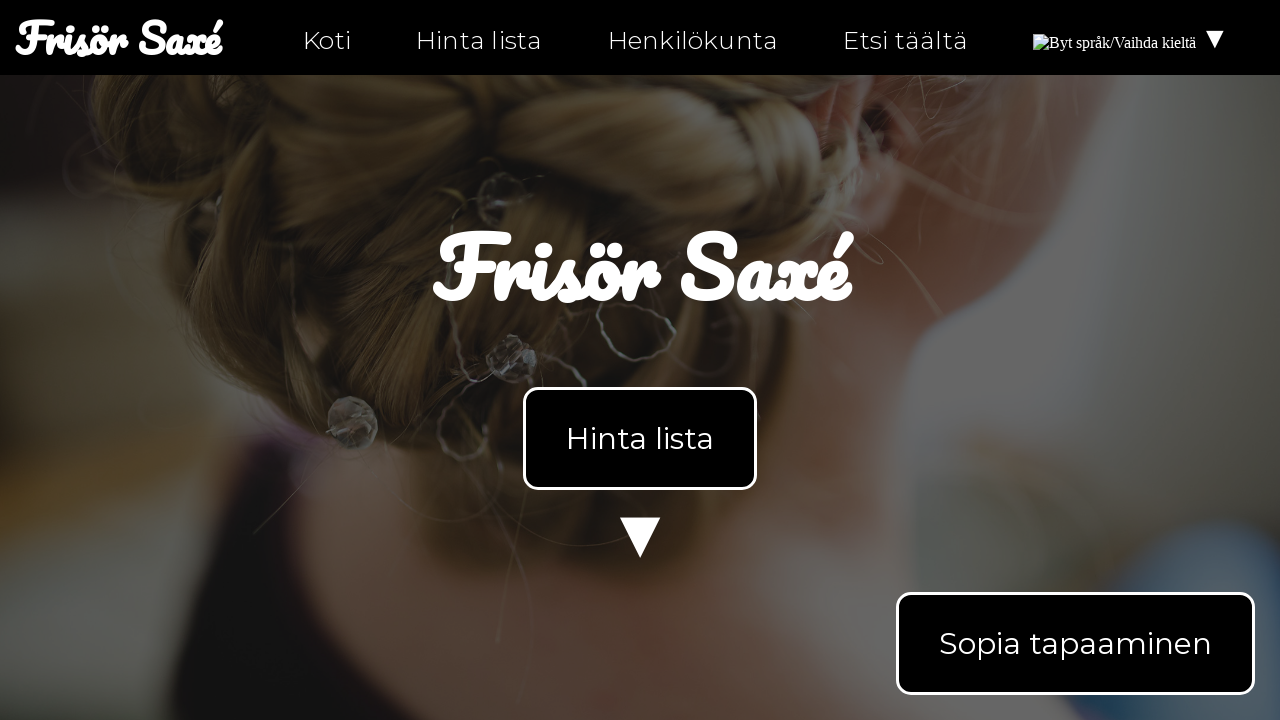

Validated that link href is not empty: index-fi.html
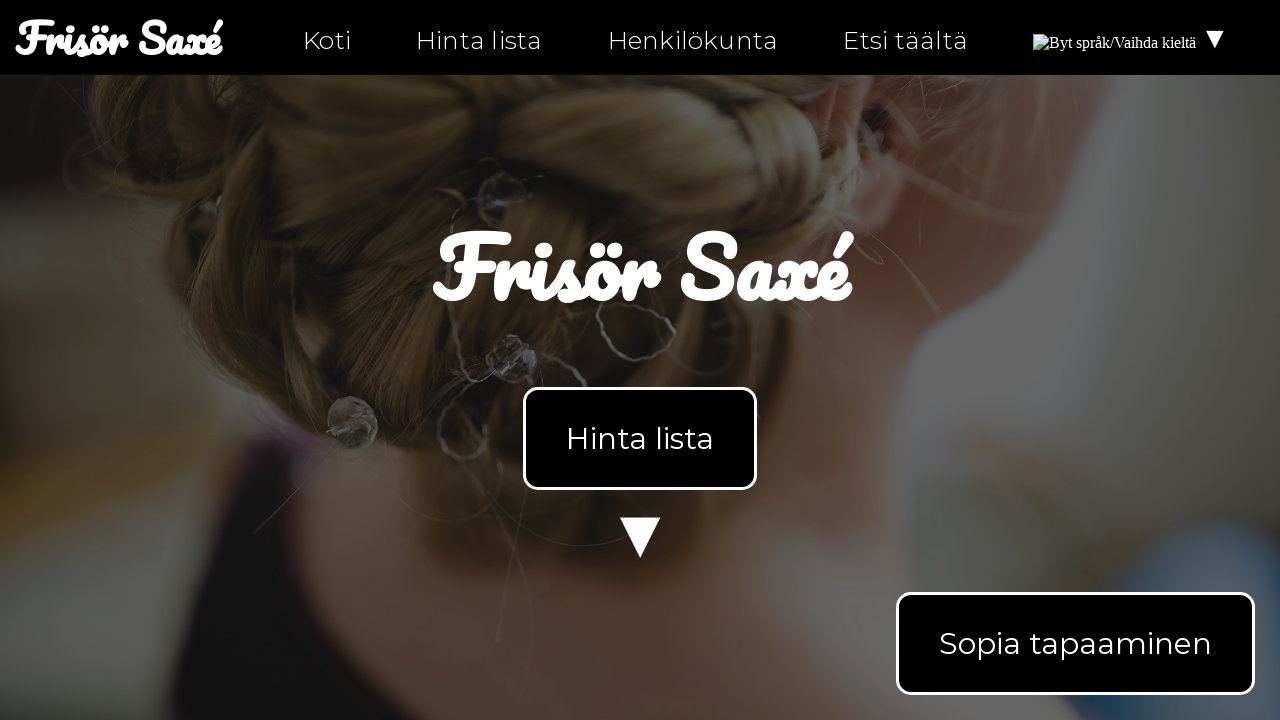

Checked link href attribute: index-fi.html
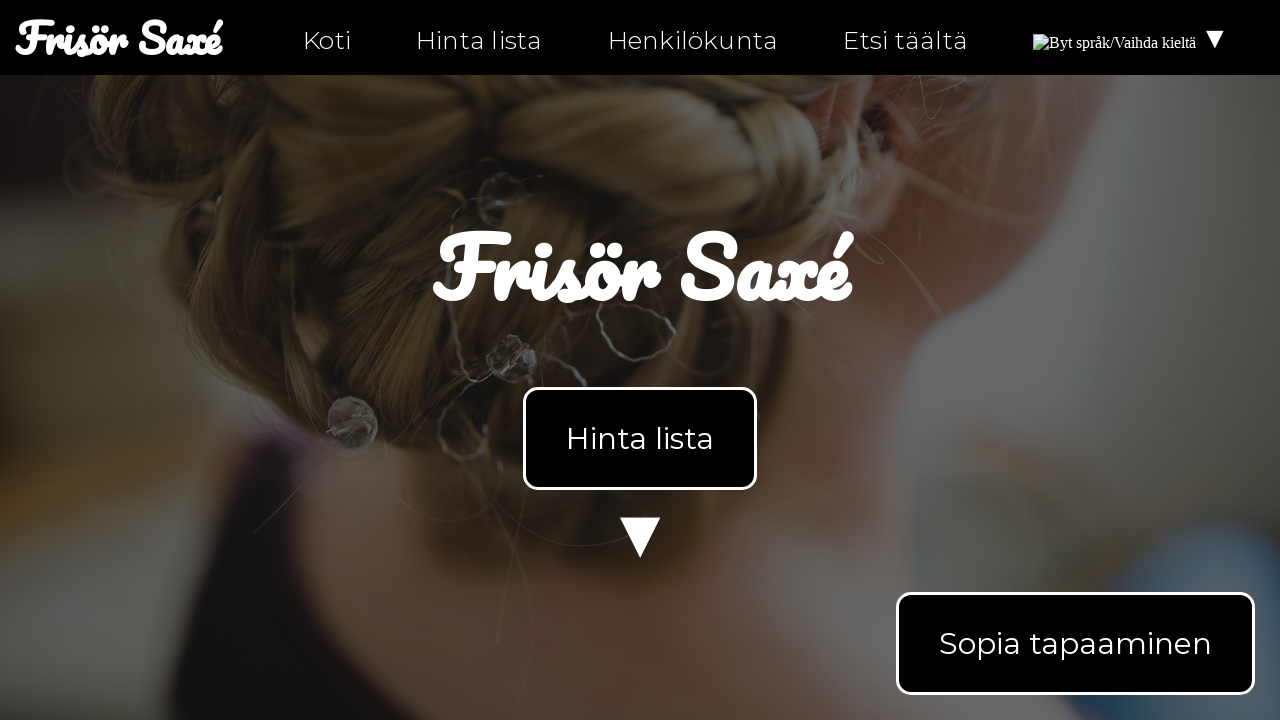

Validated that link href is not empty: index-fi.html
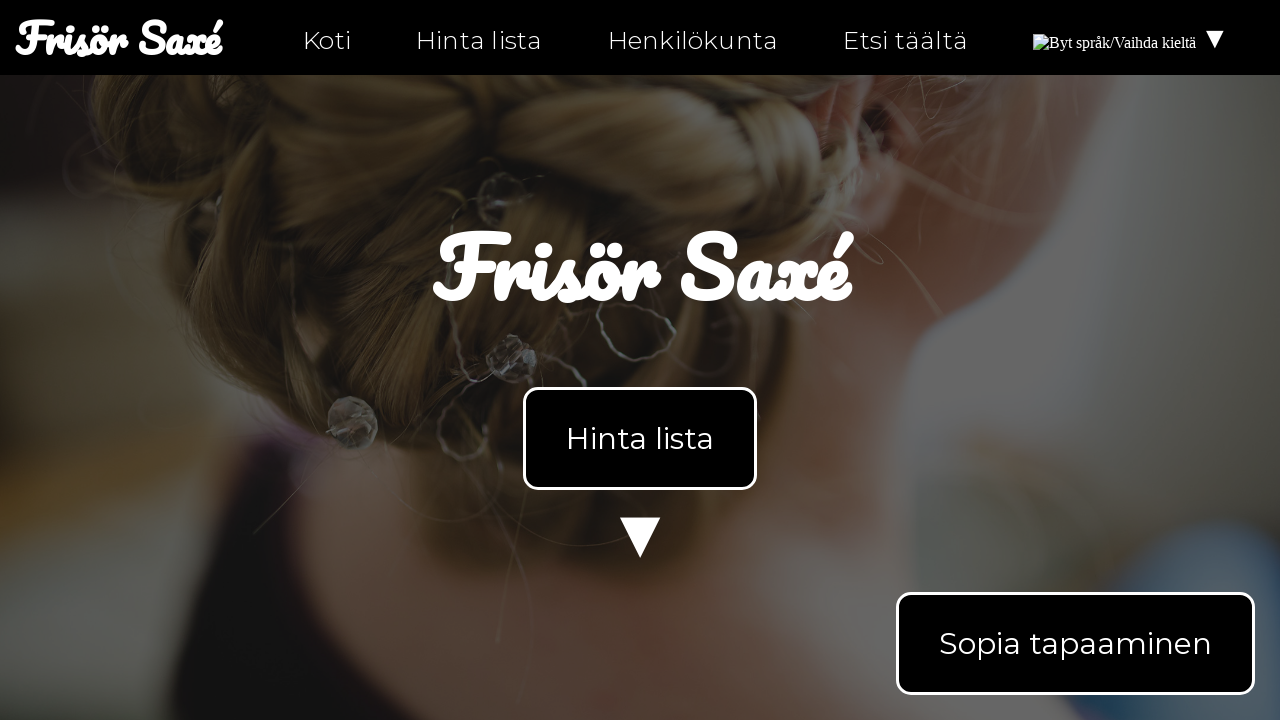

Checked link href attribute: index-fi.html#products
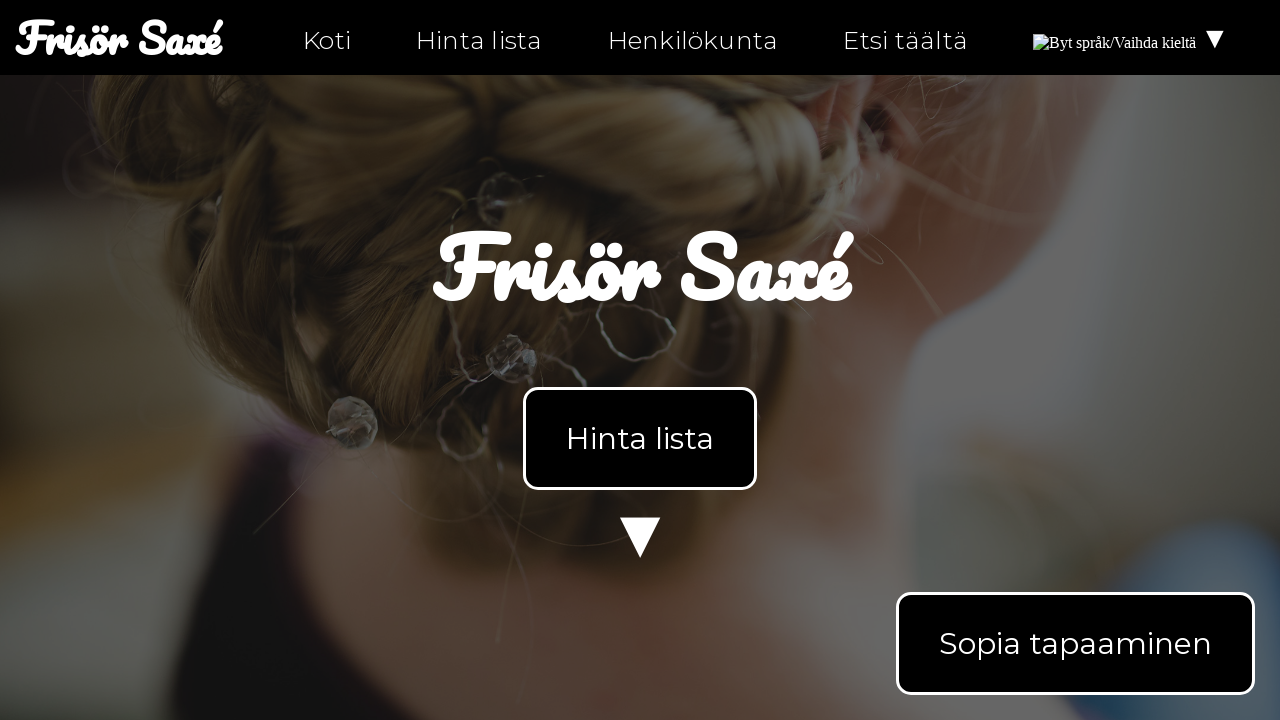

Validated that link href is not empty: index-fi.html#products
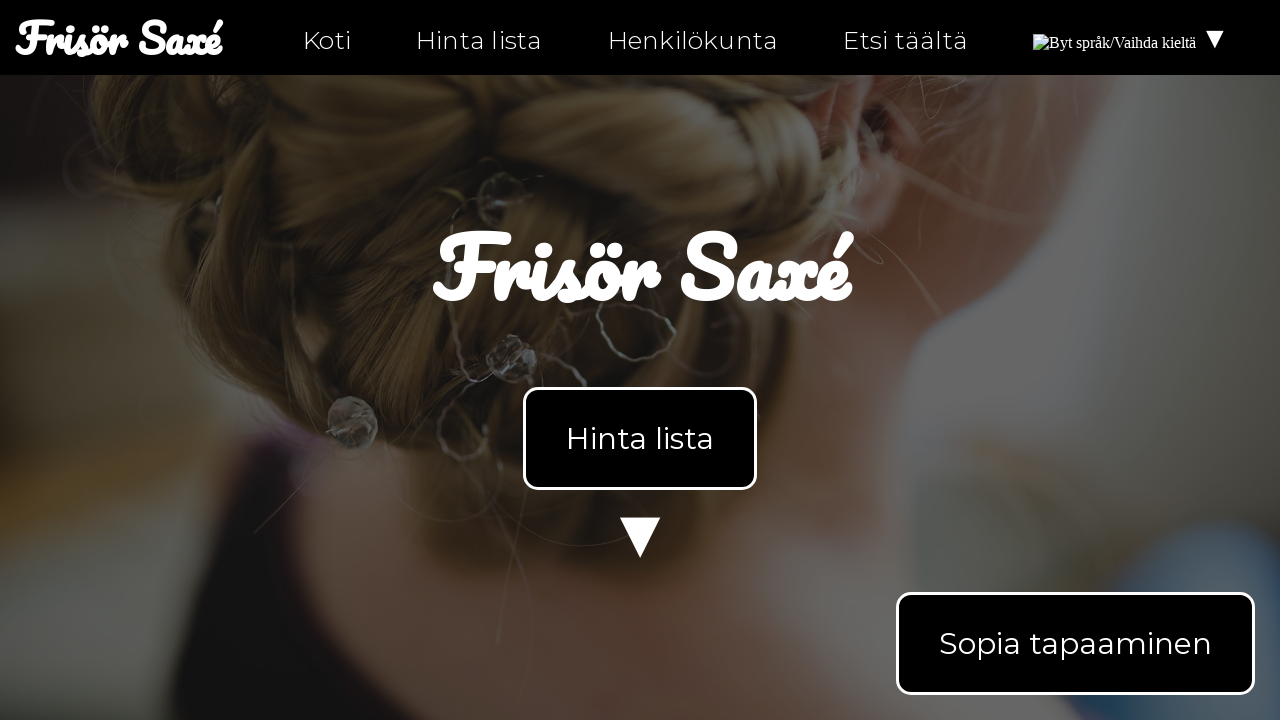

Checked link href attribute: personal-fi.html
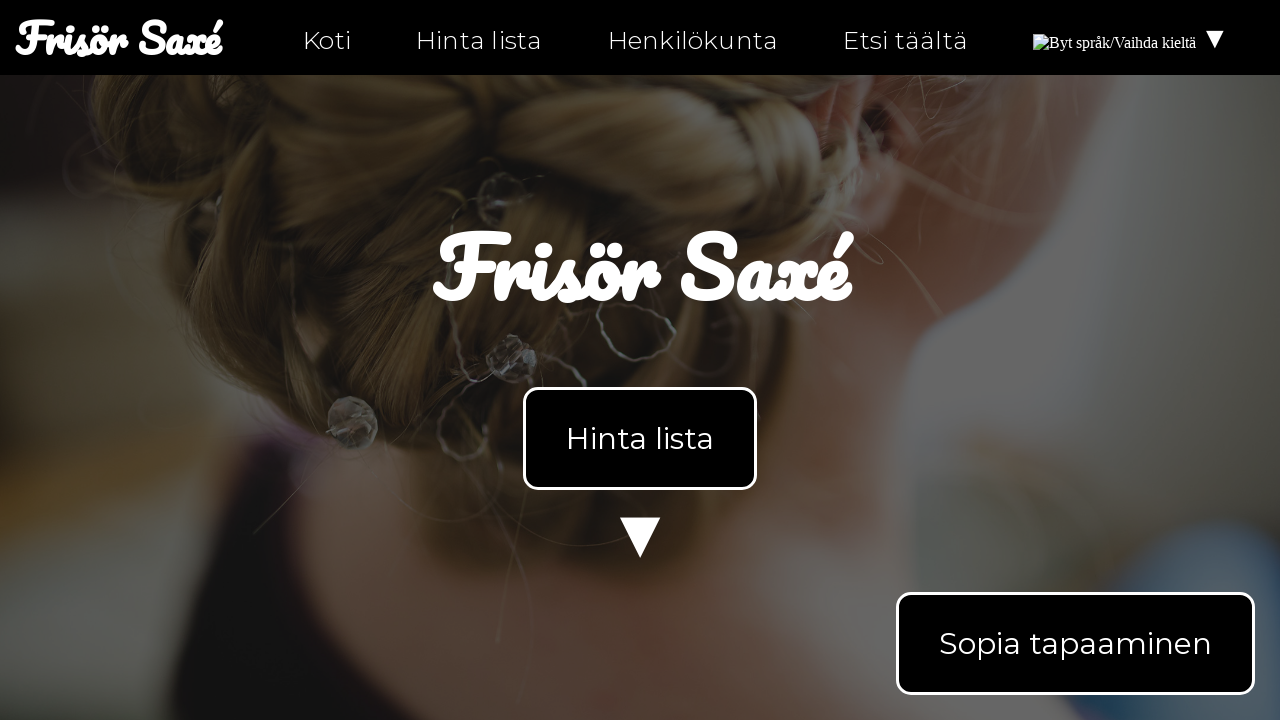

Validated that link href is not empty: personal-fi.html
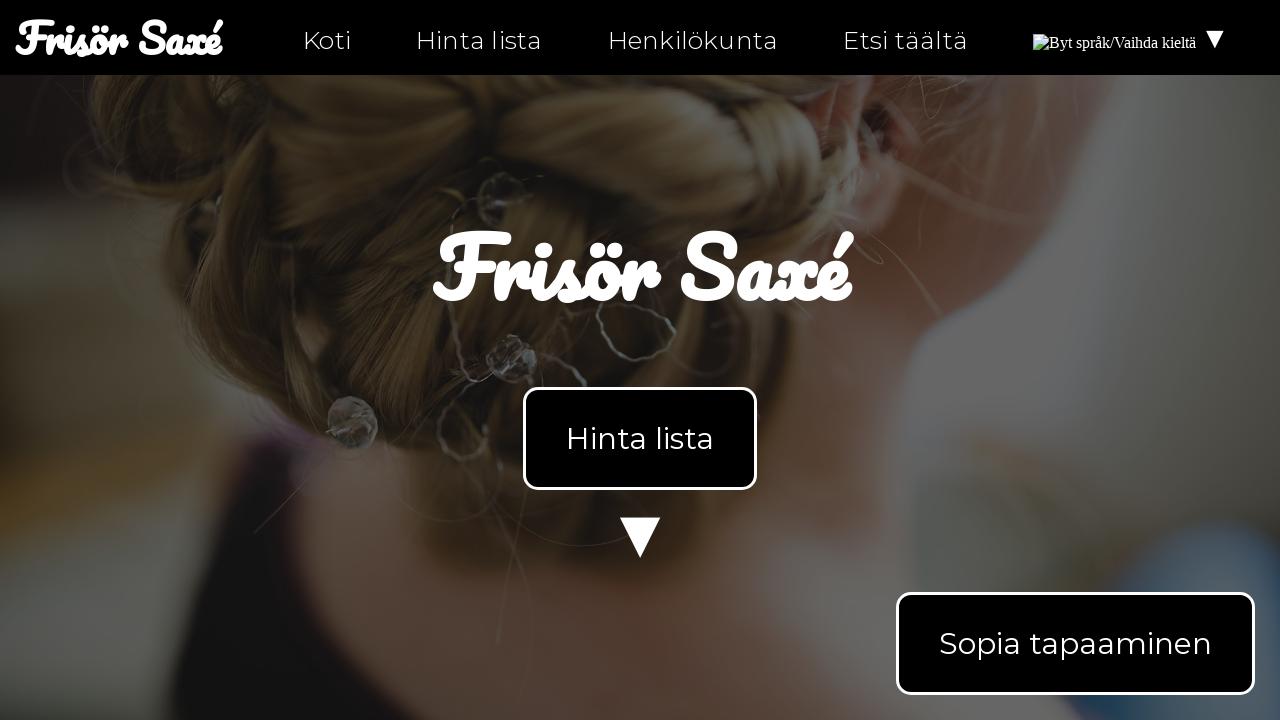

Checked link href attribute: hitta-hit-fi.html
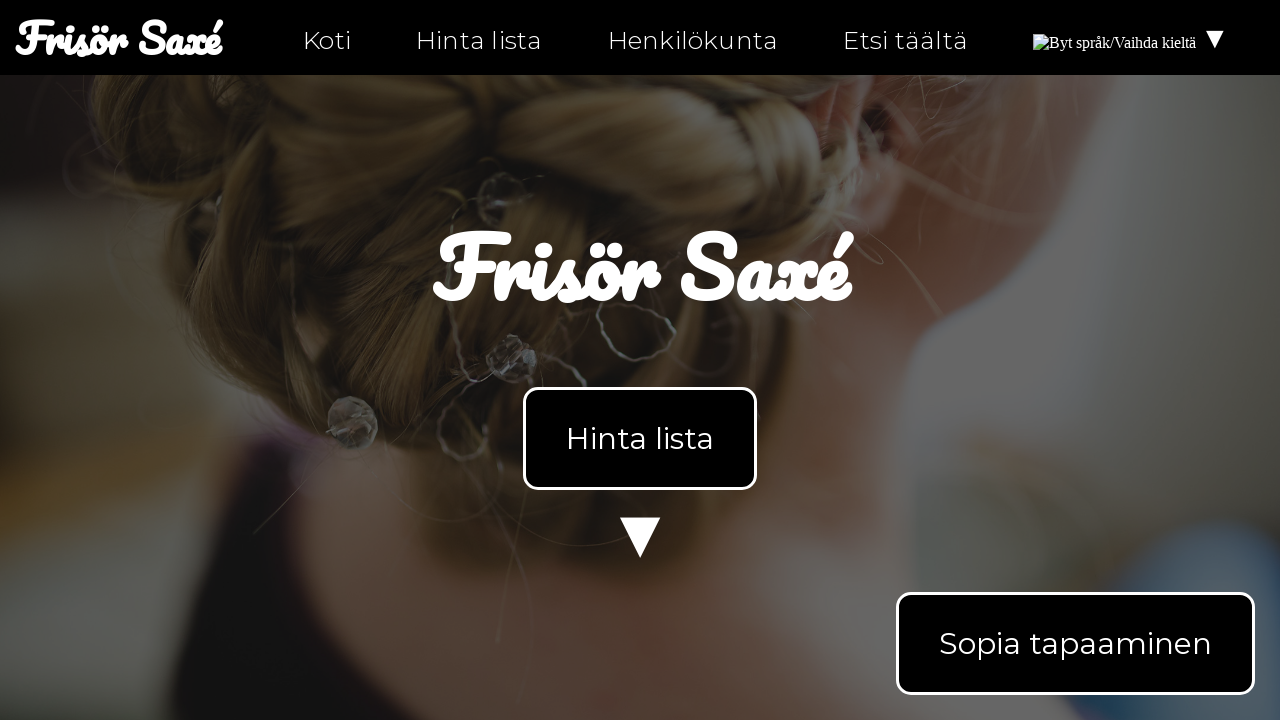

Validated that link href is not empty: hitta-hit-fi.html
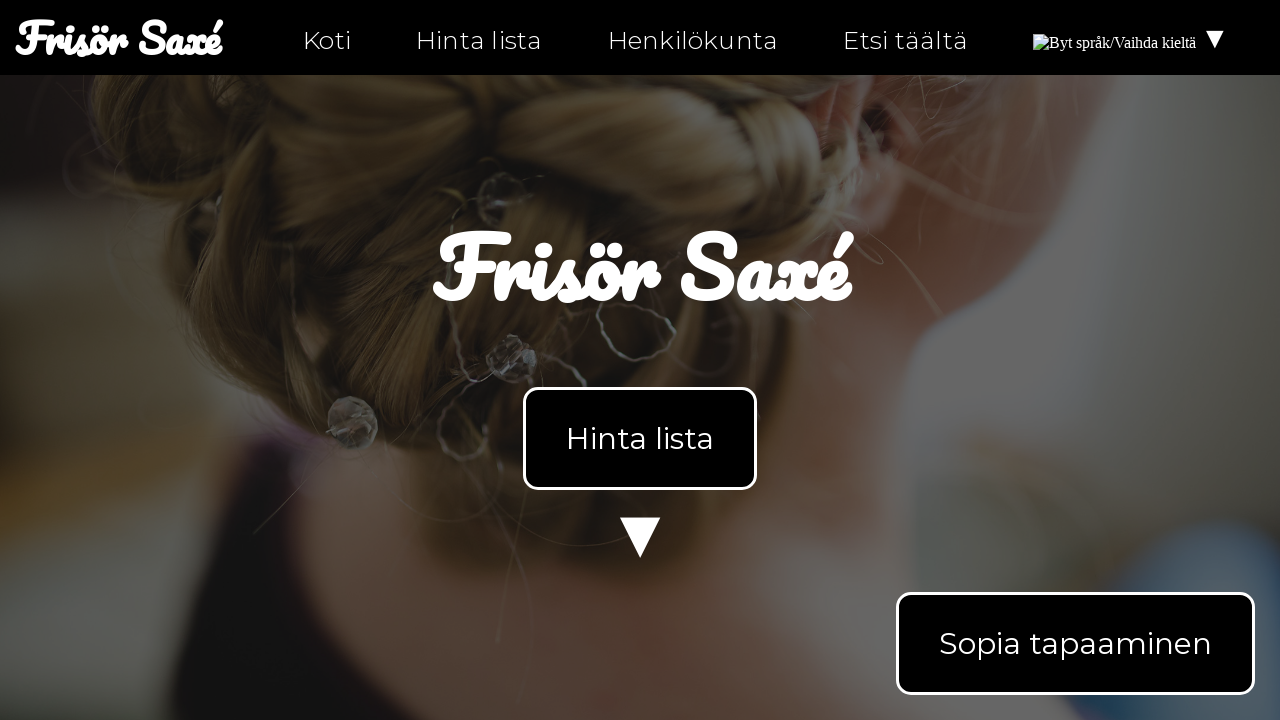

Checked link href attribute: index.html
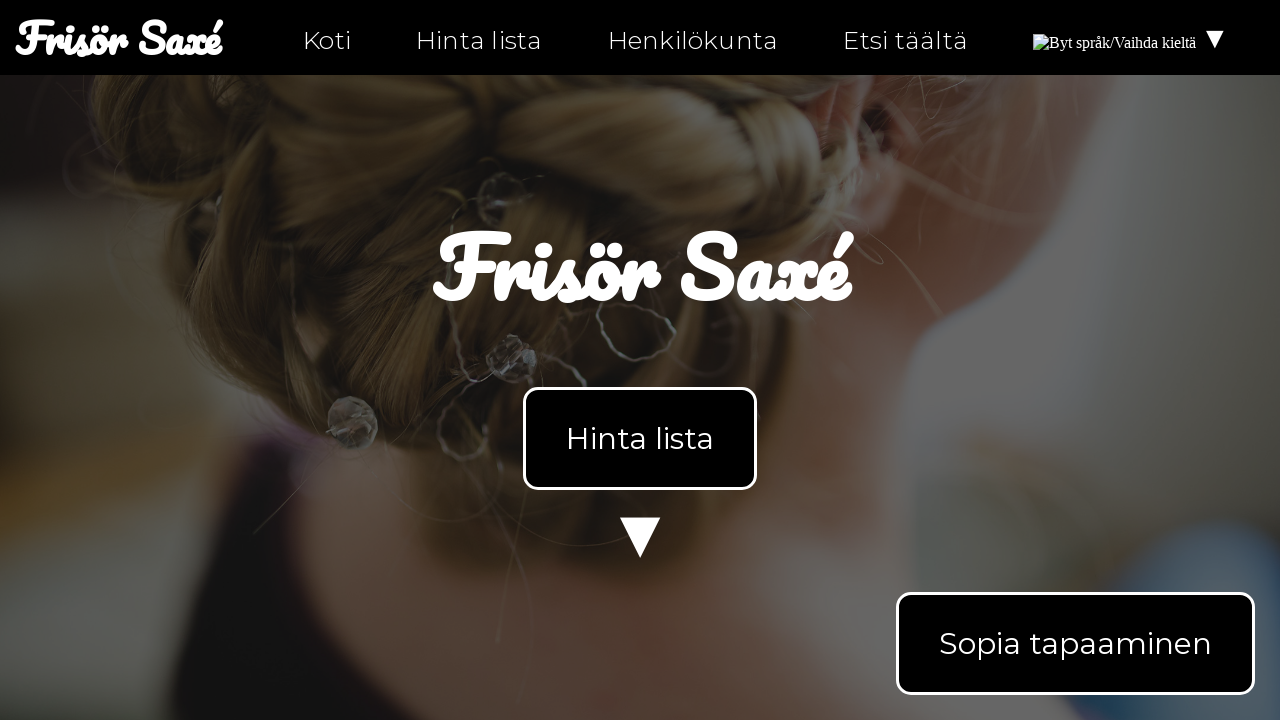

Validated that link href is not empty: index.html
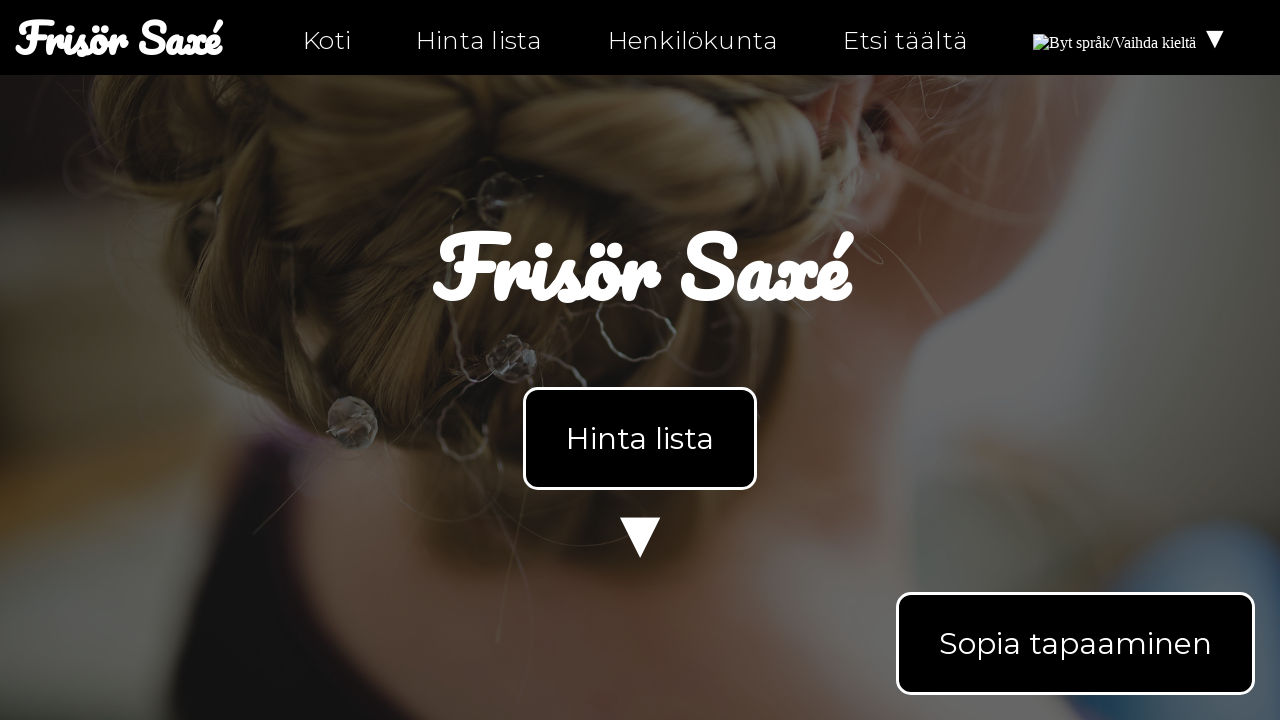

Checked link href attribute: index-fi.html
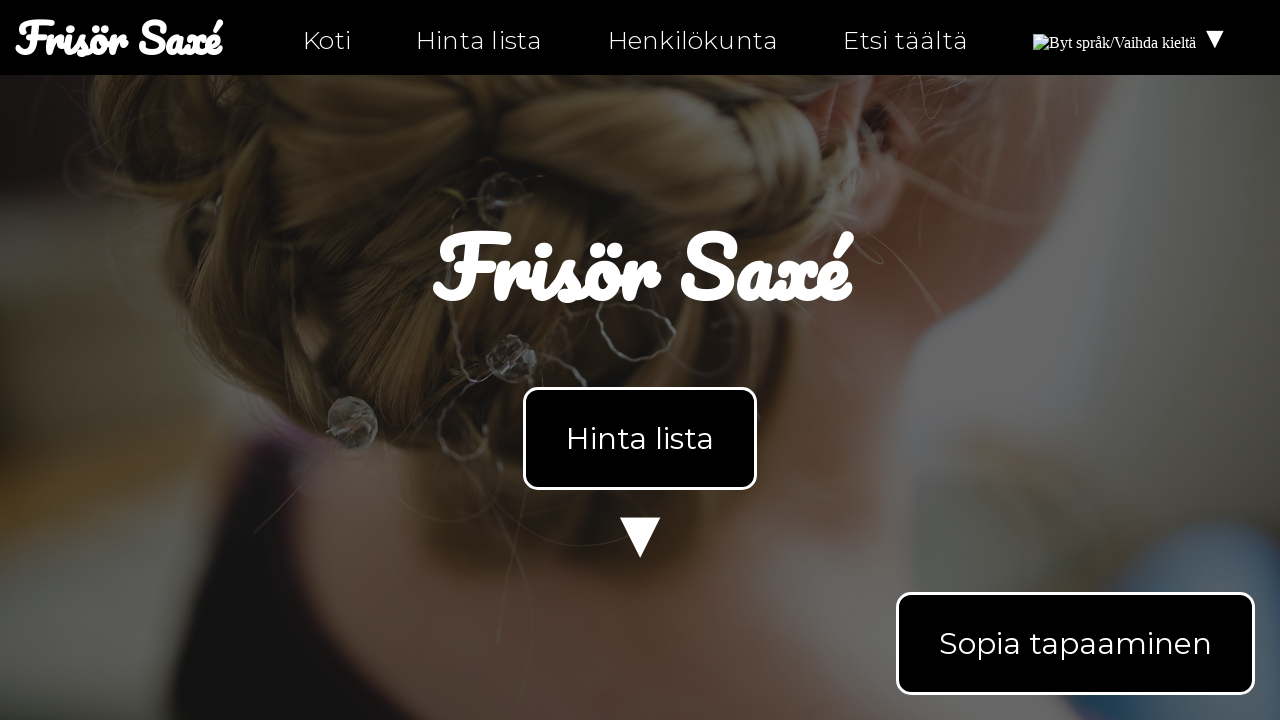

Validated that link href is not empty: index-fi.html
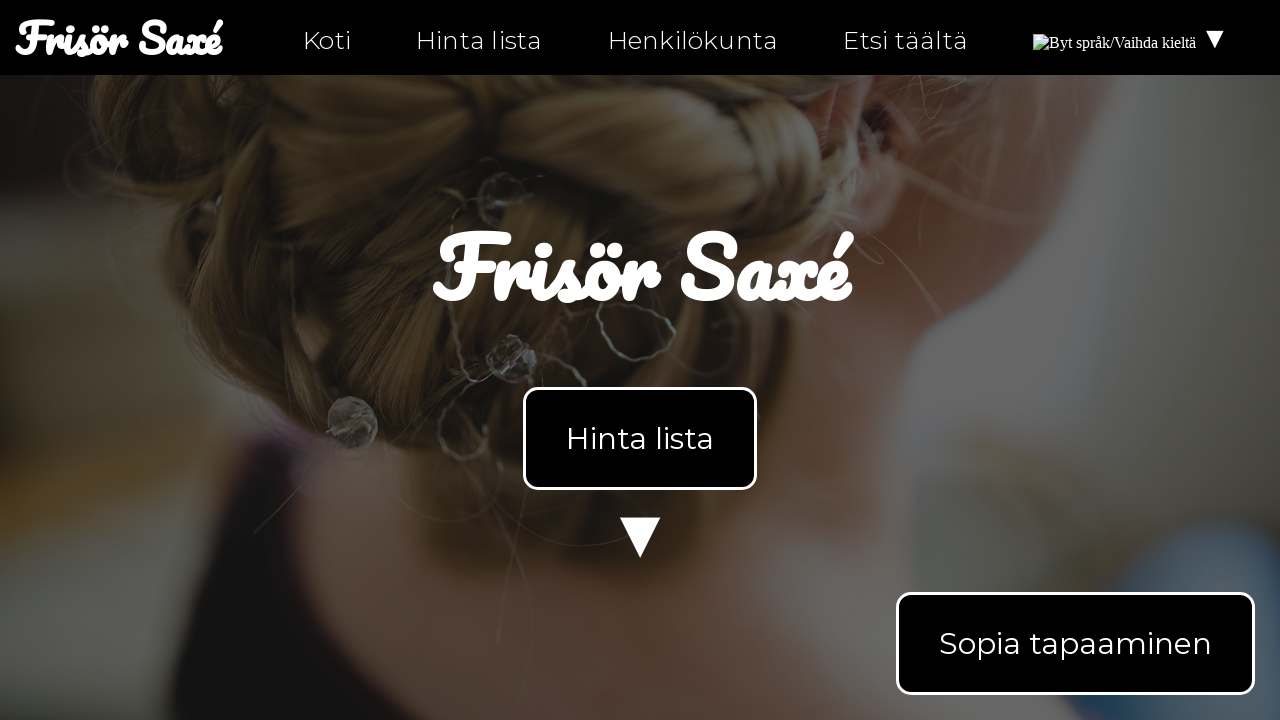

Checked link href attribute: #products
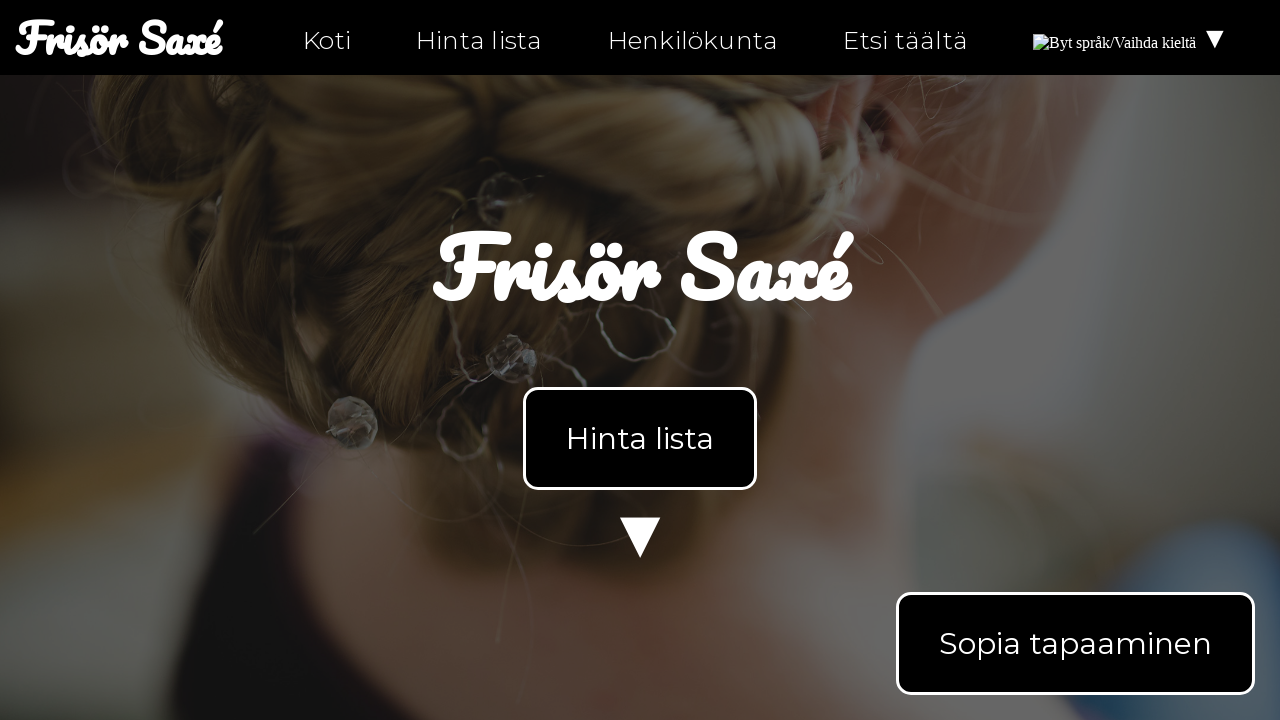

Validated that link href is not empty: #products
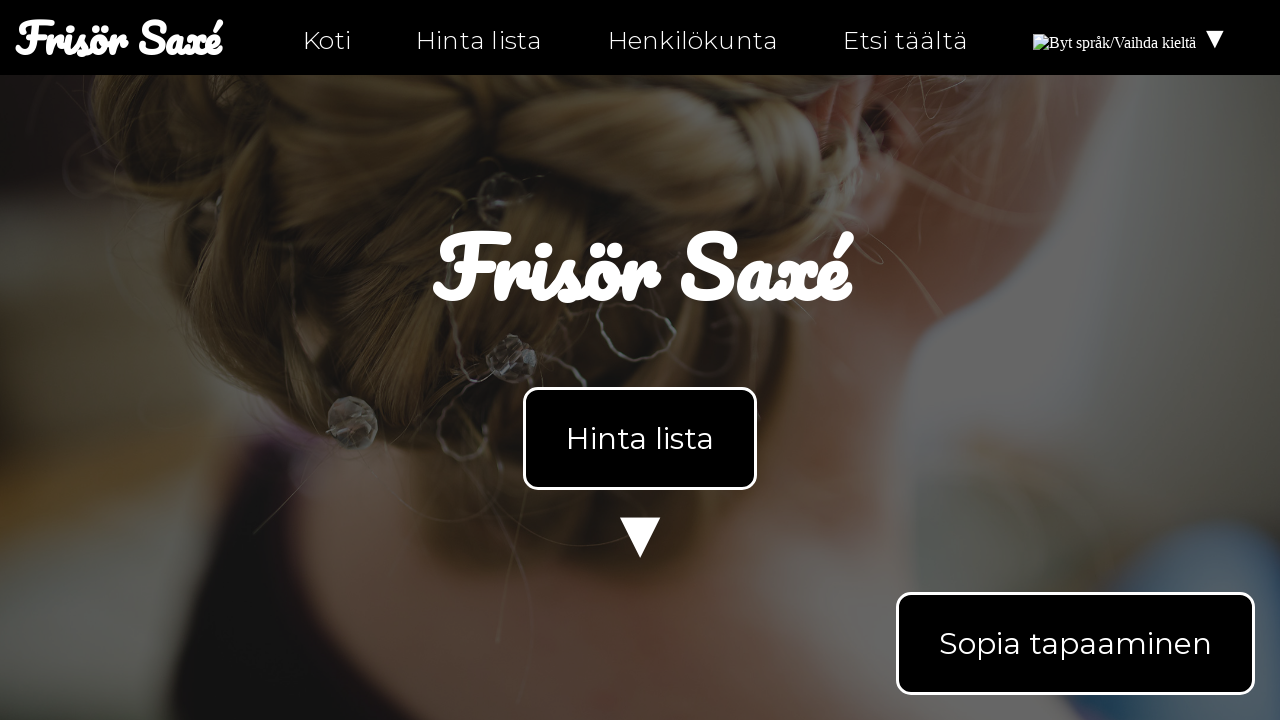

Checked link href attribute: #products
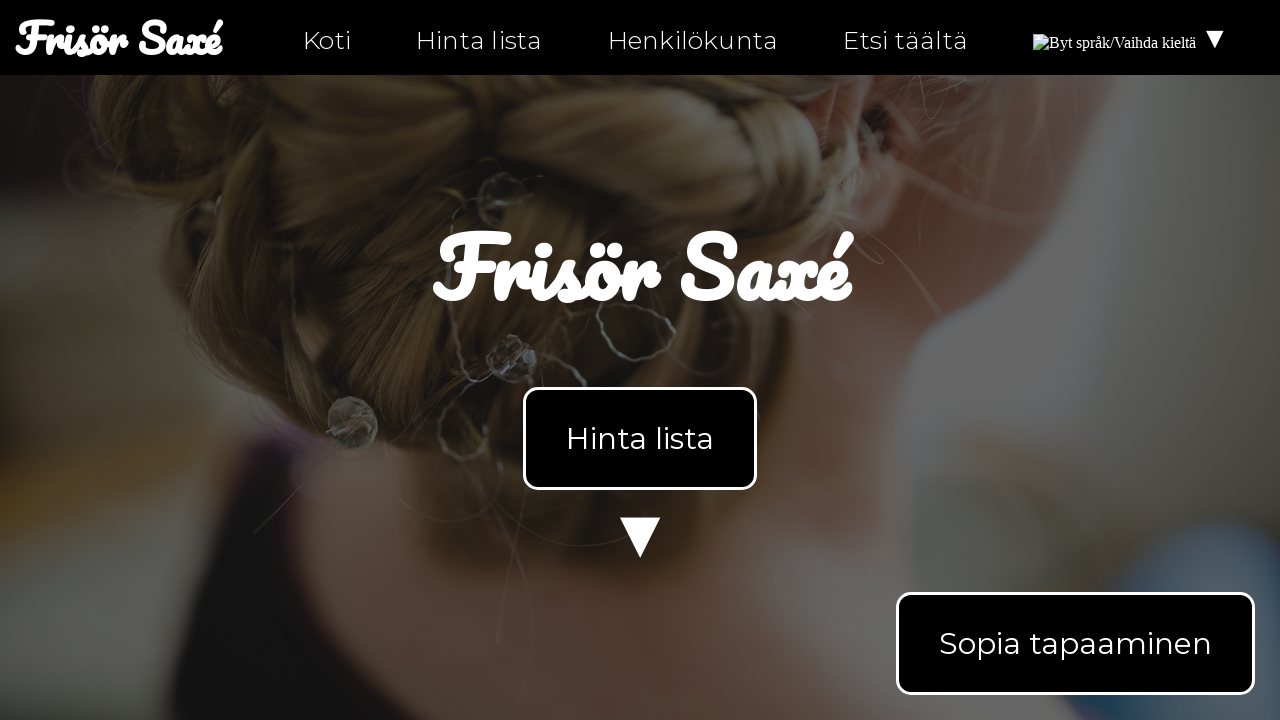

Validated that link href is not empty: #products
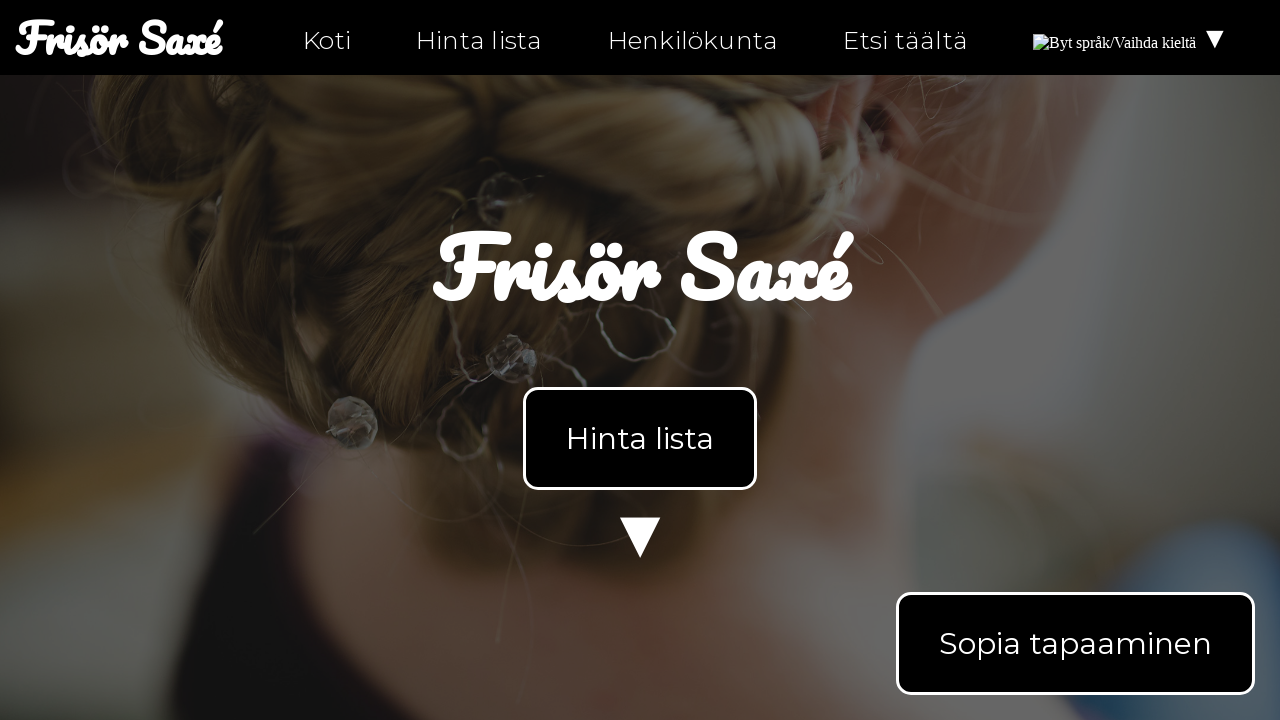

Checked link href attribute: mailto:info@ntig-uppsala.github.io?Subject=Sopia%20tapaaminen
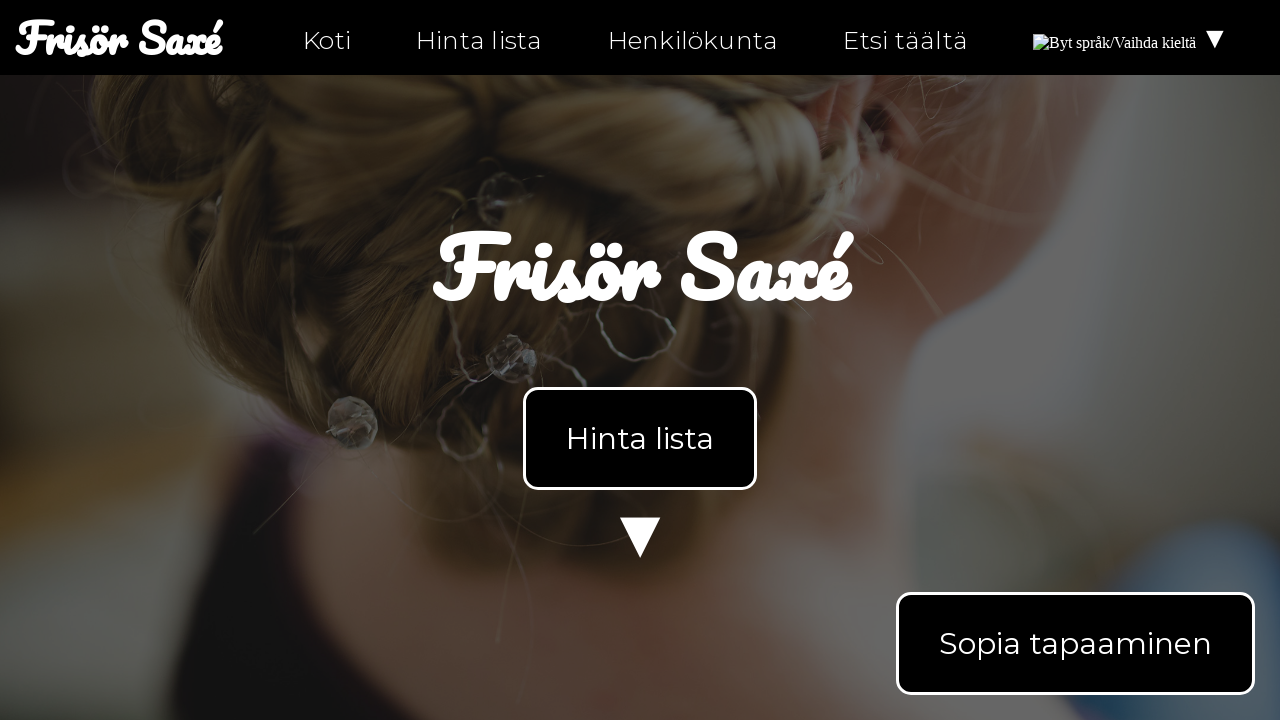

Validated that link href is not empty: mailto:info@ntig-uppsala.github.io?Subject=Sopia%20tapaaminen
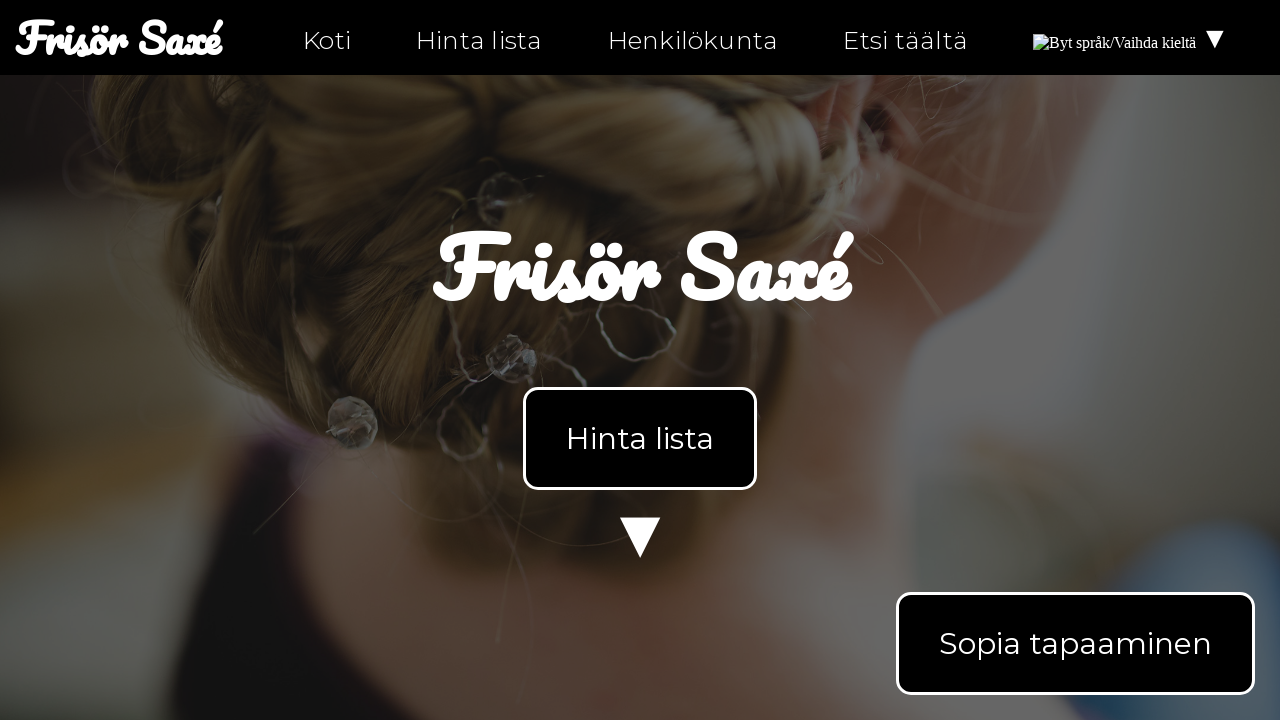

Checked link href attribute: https://facebook.com/ntiuppsala
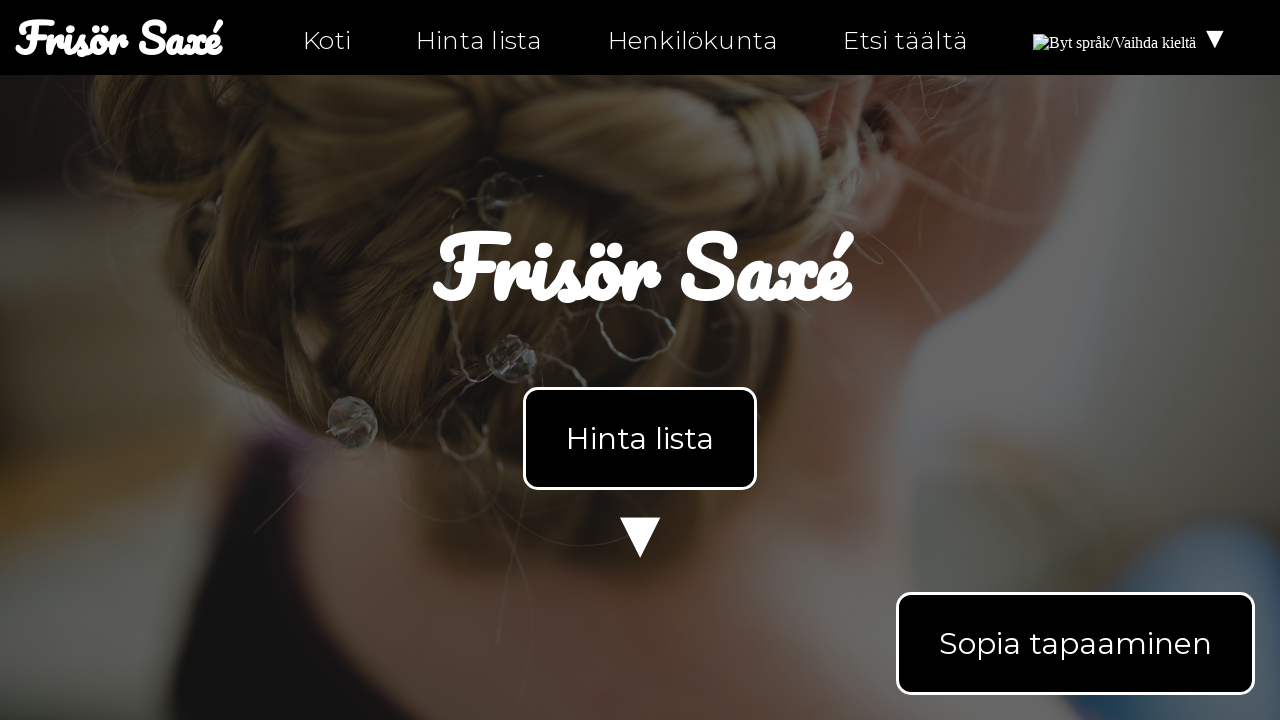

Validated that link href is not empty: https://facebook.com/ntiuppsala
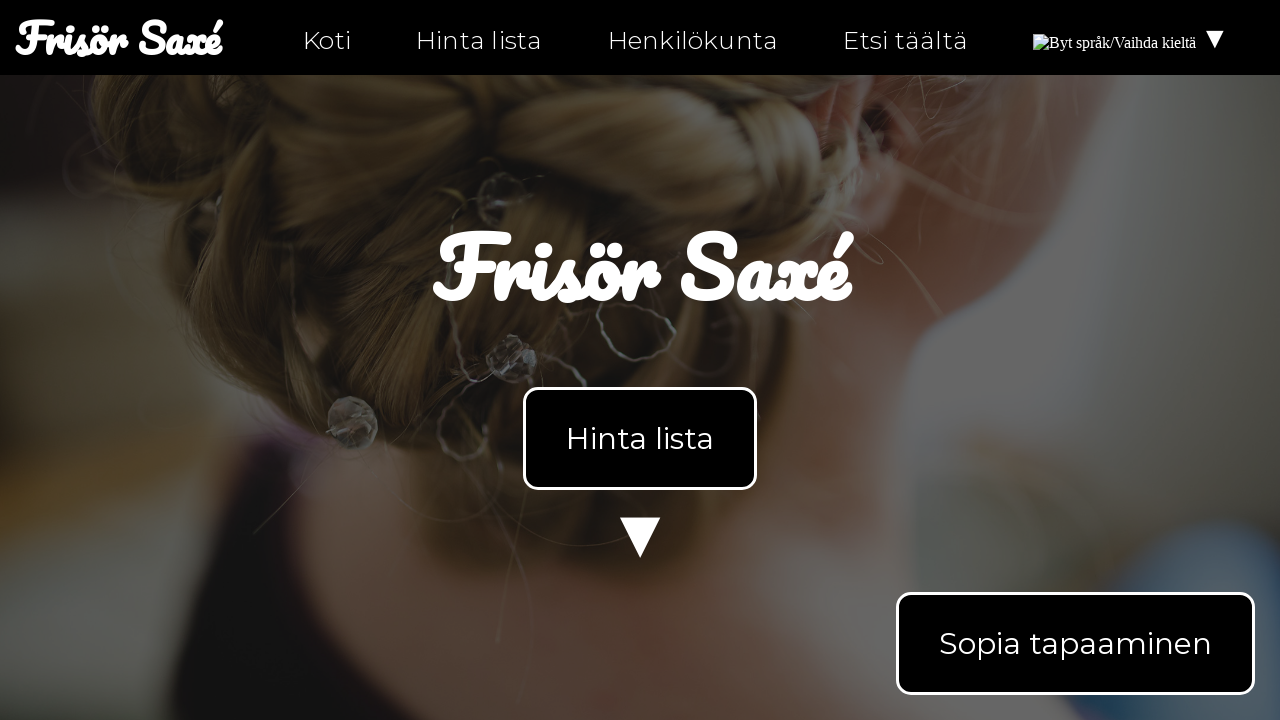

Checked link href attribute: https://instagram.com/ntiuppsala
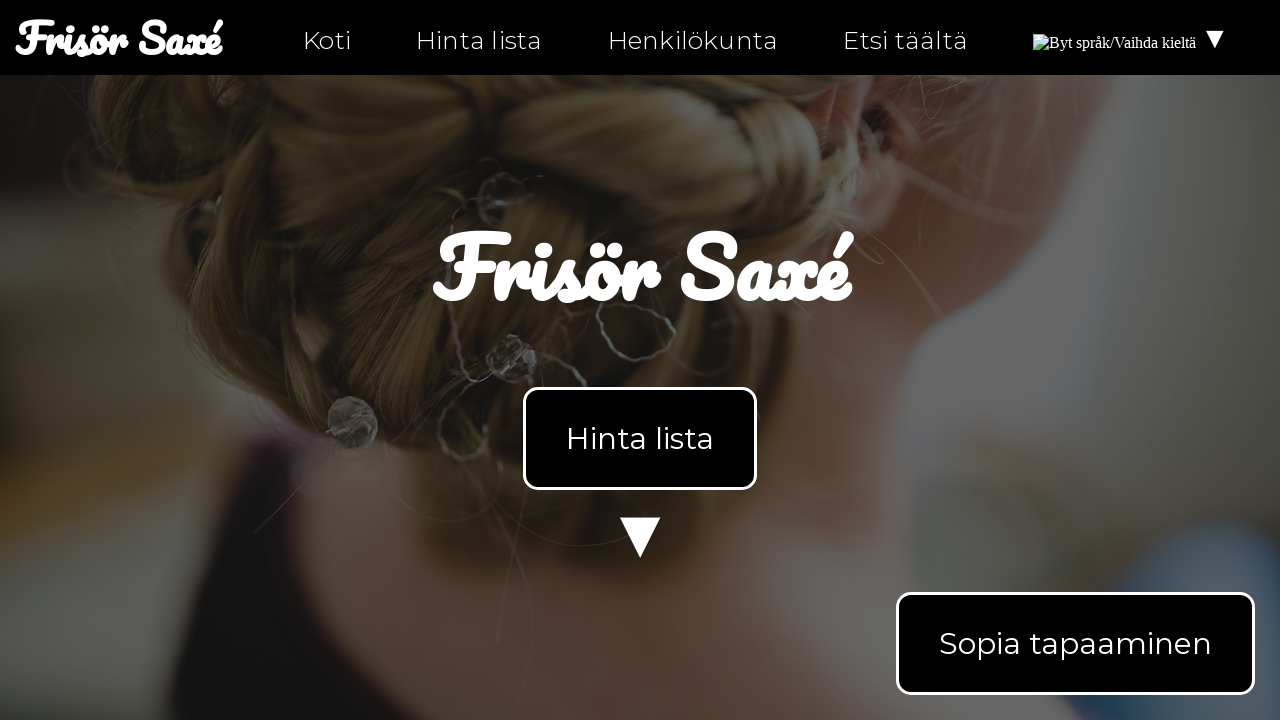

Validated that link href is not empty: https://instagram.com/ntiuppsala
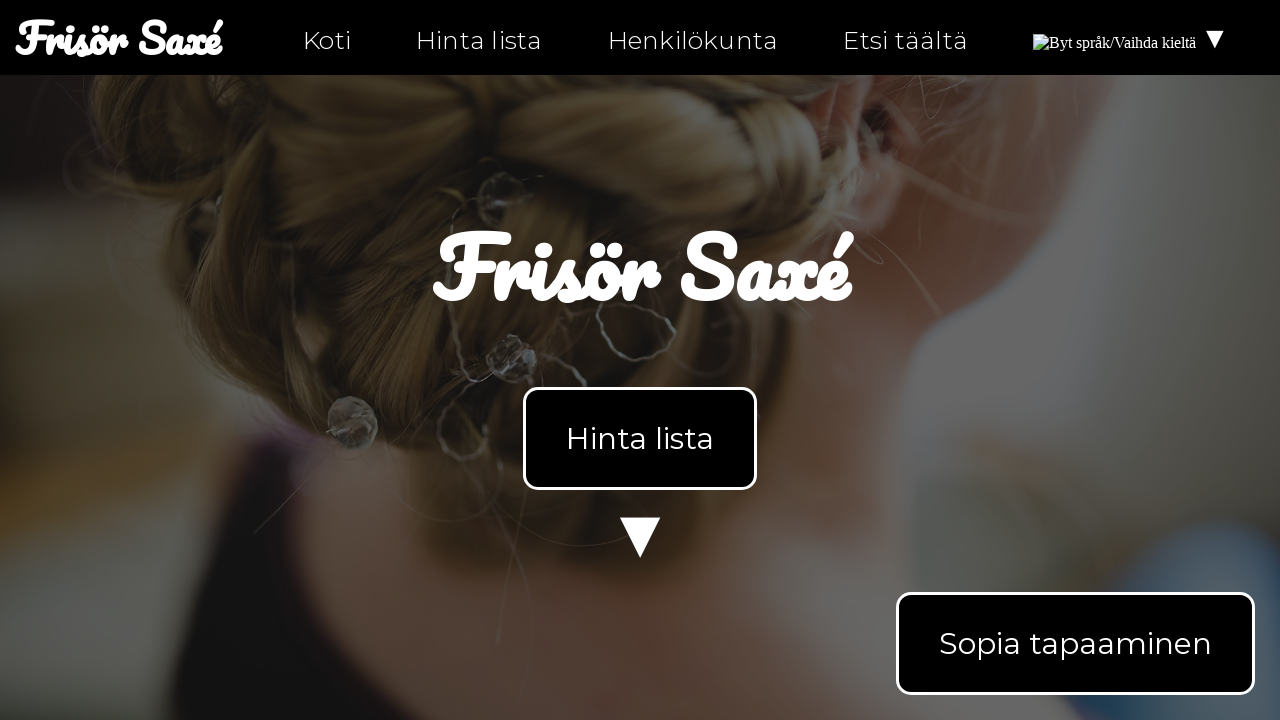

Checked link href attribute: https://twitter.com/ntiuppsala
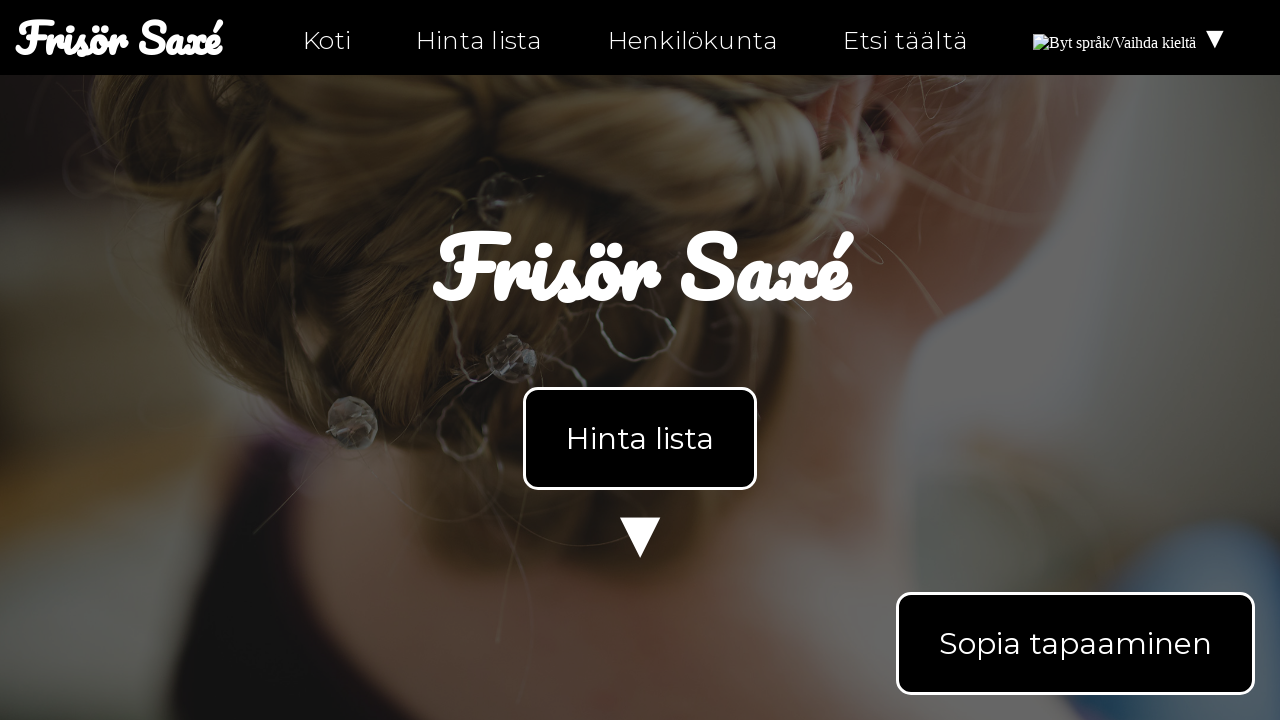

Validated that link href is not empty: https://twitter.com/ntiuppsala
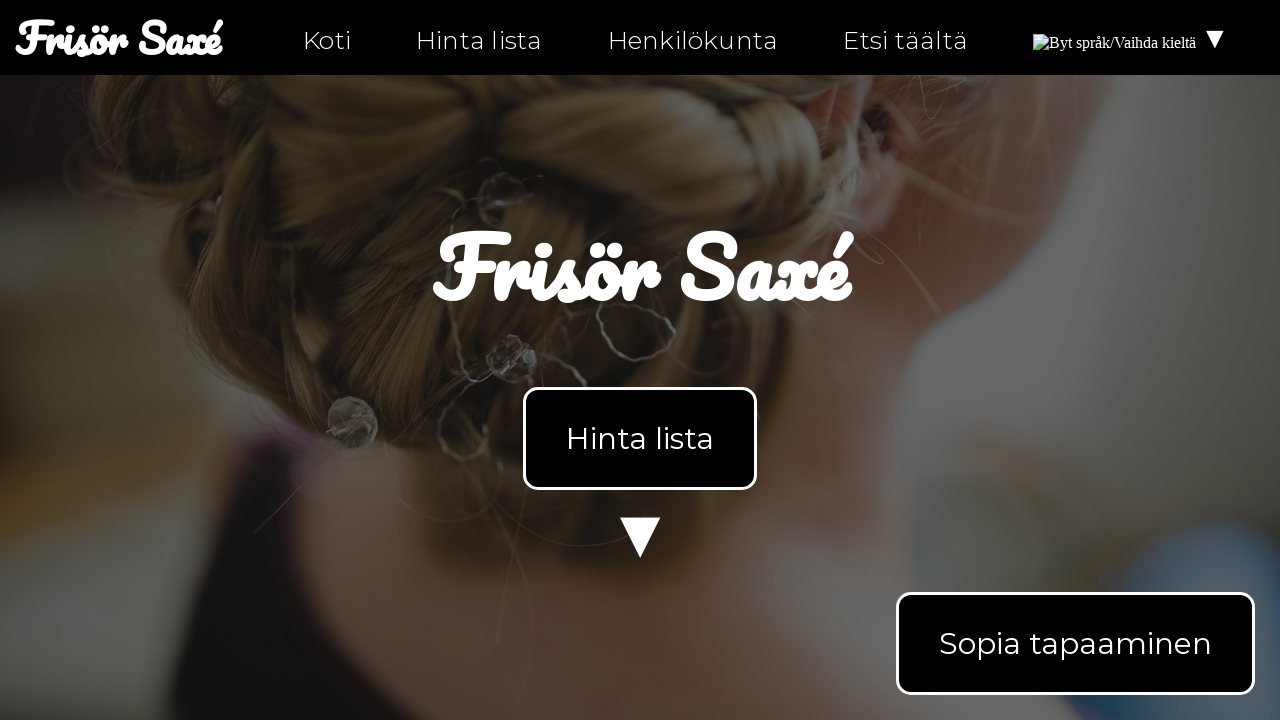

Checked link href attribute: tel:0630-555-555
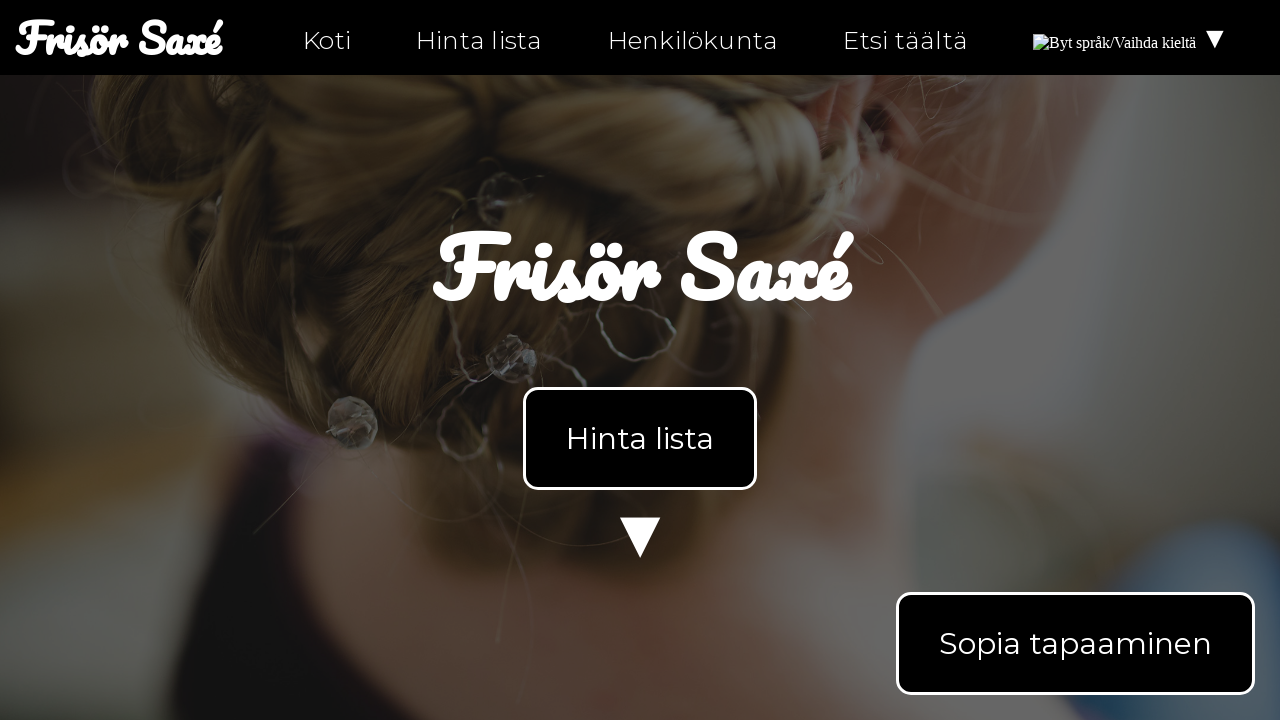

Validated that link href is not empty: tel:0630-555-555
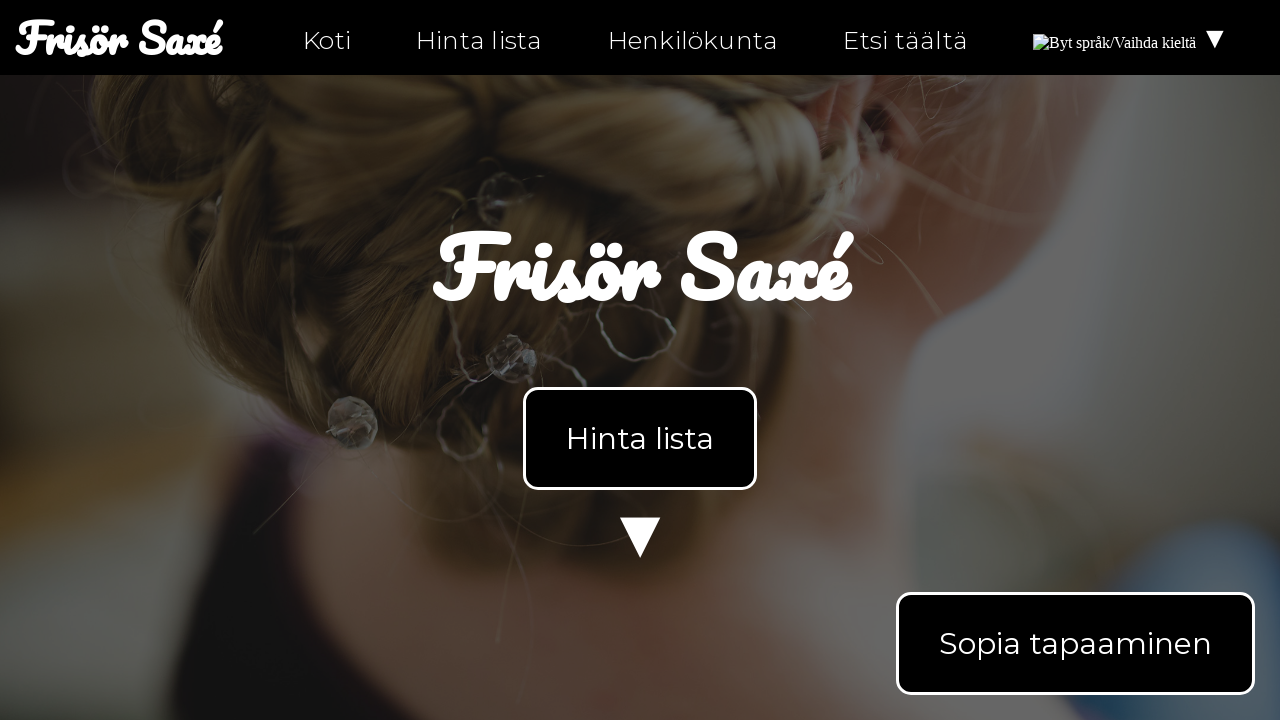

Checked link href attribute: mailto:info@ntig-uppsala.github.io
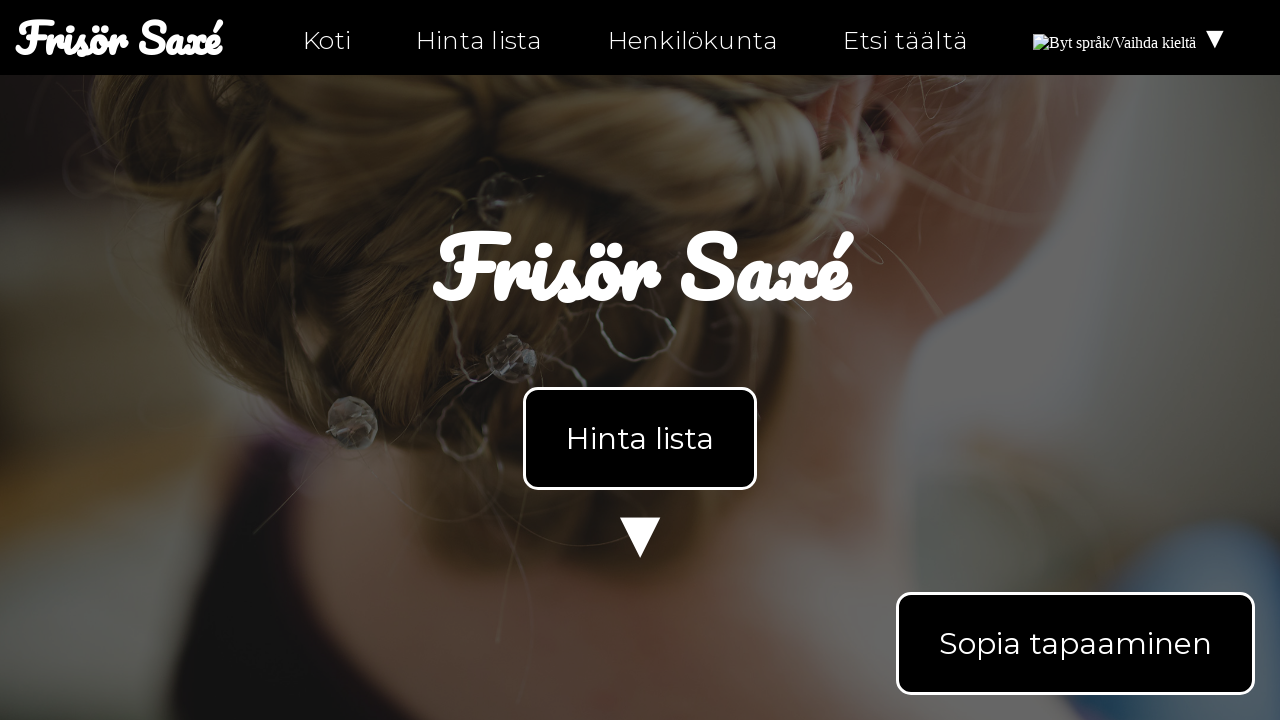

Validated that link href is not empty: mailto:info@ntig-uppsala.github.io
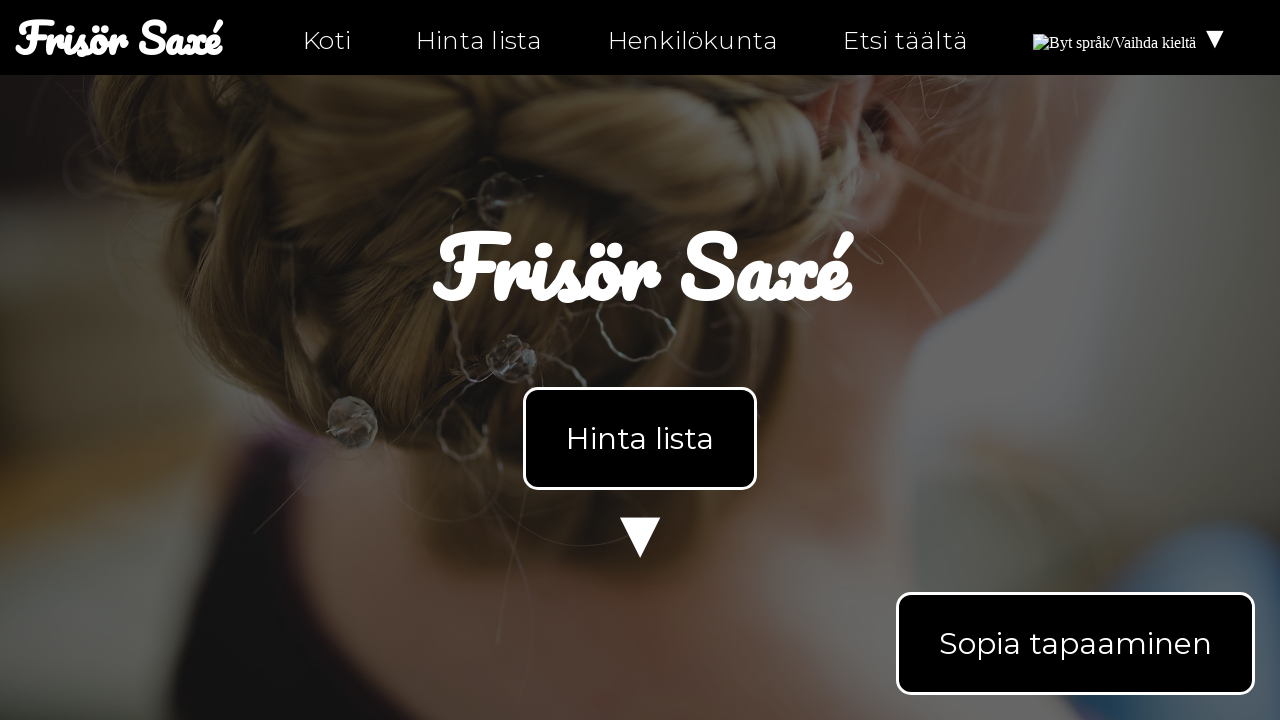

Checked link href attribute: hitta-hit.html
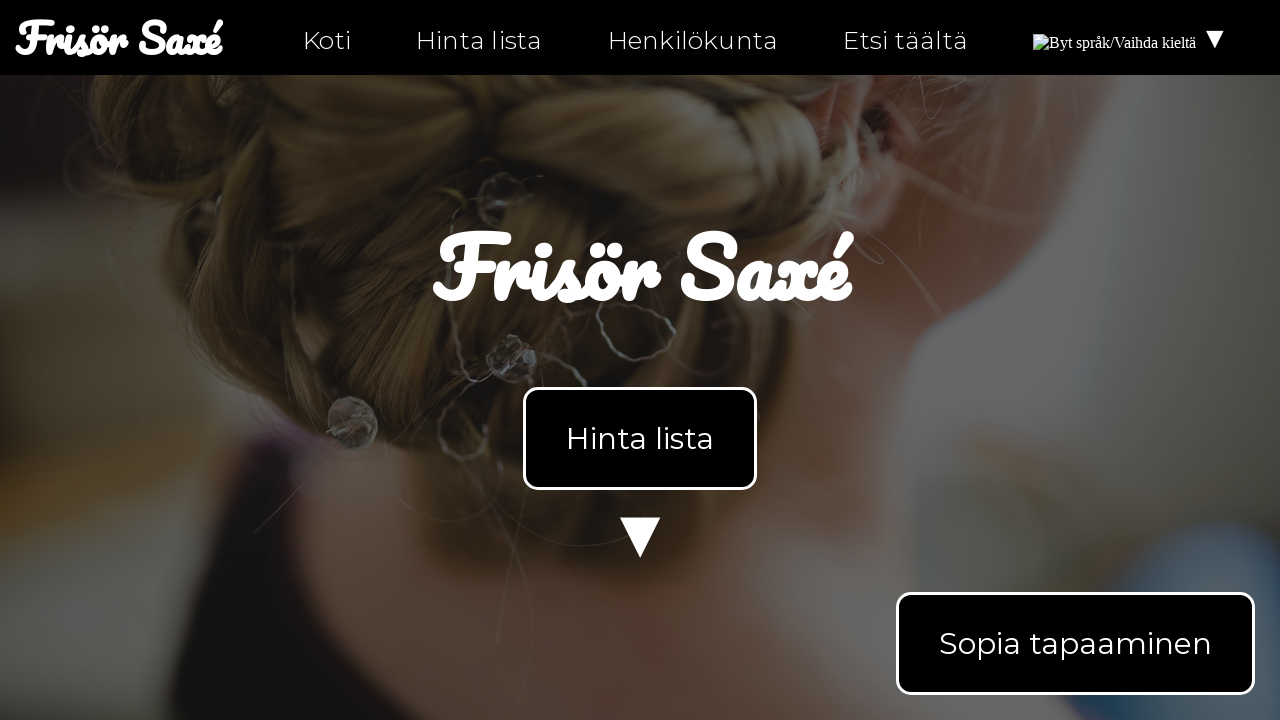

Validated that link href is not empty: hitta-hit.html
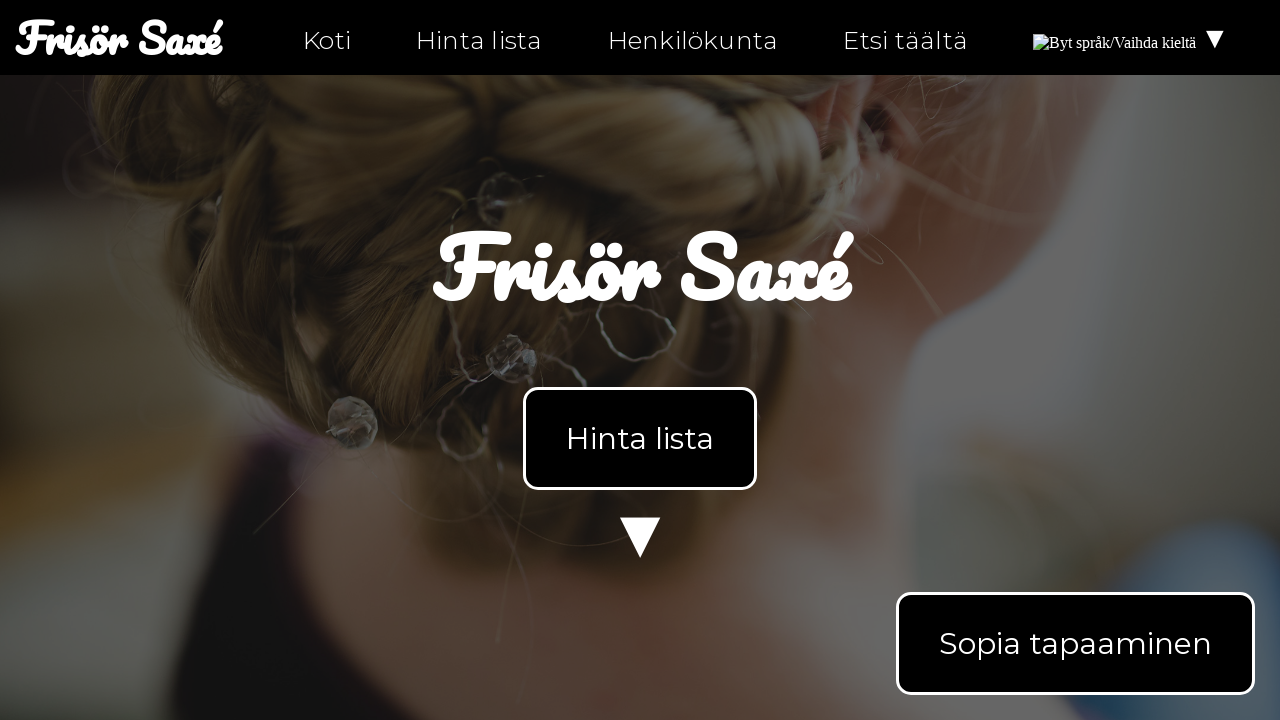

Navigated to personal-fi.html
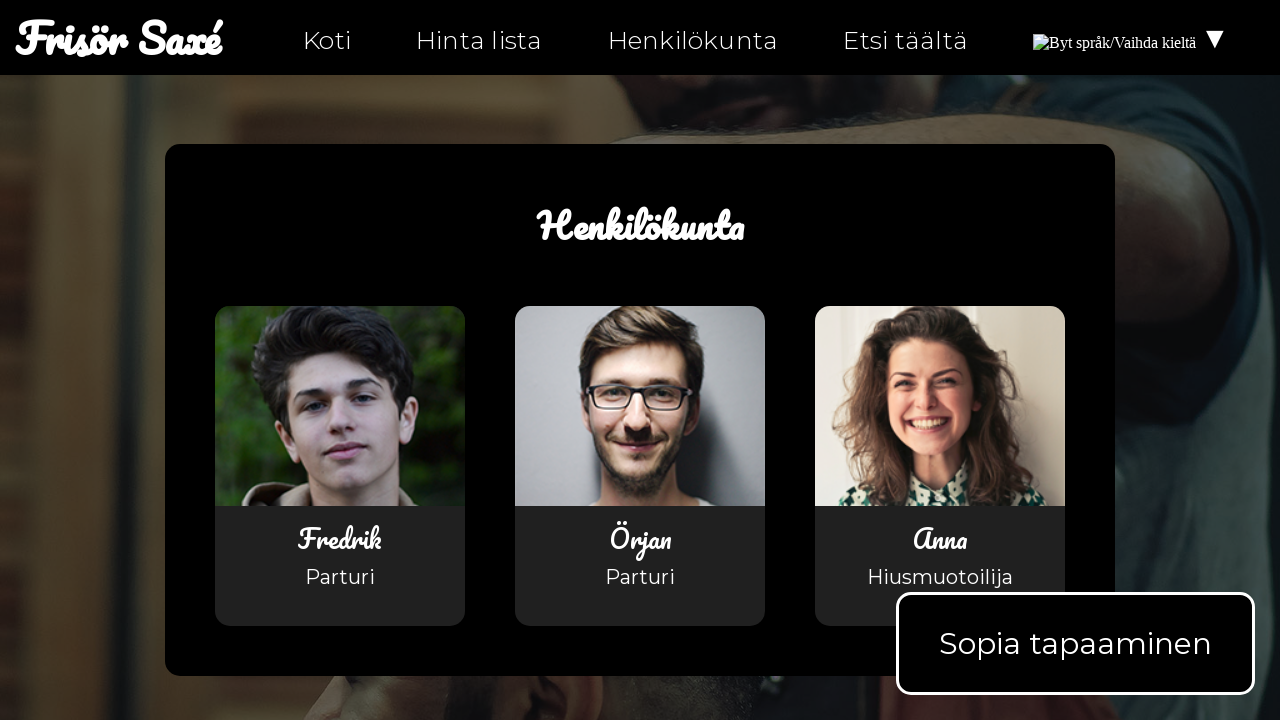

Retrieved all links from personal-fi.html
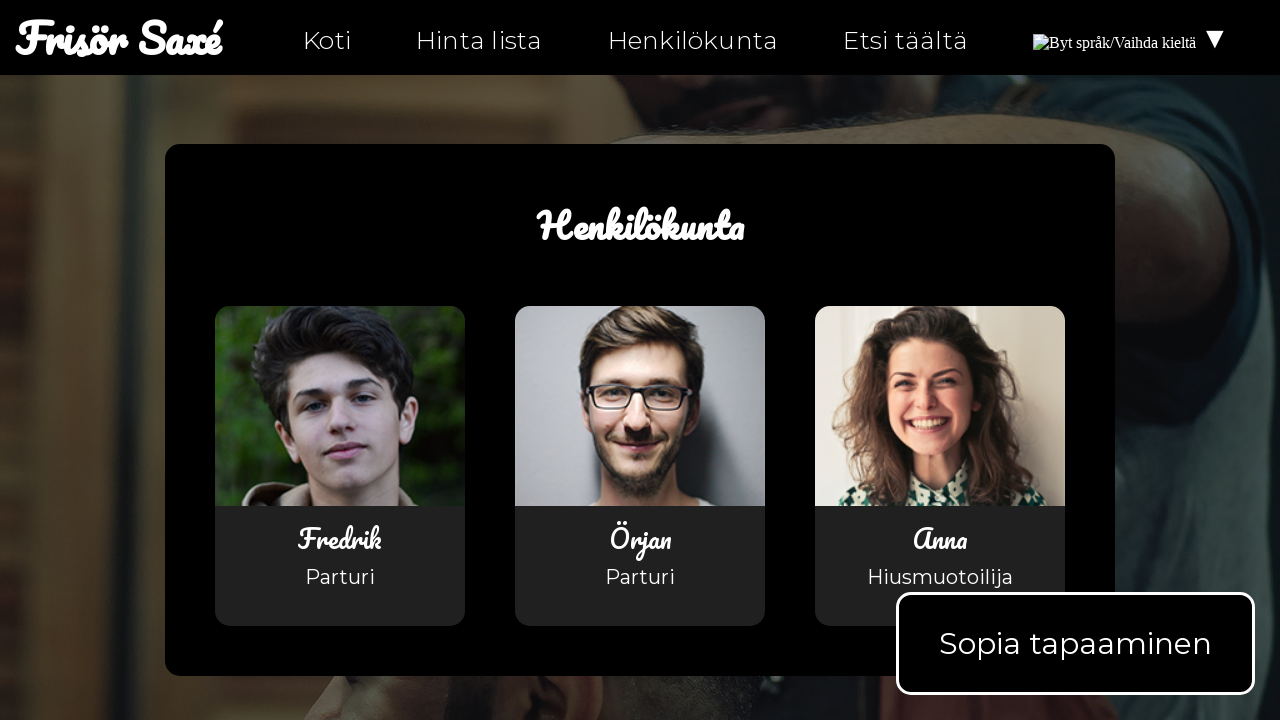

Checked link href attribute on personal-fi.html: index-fi.html
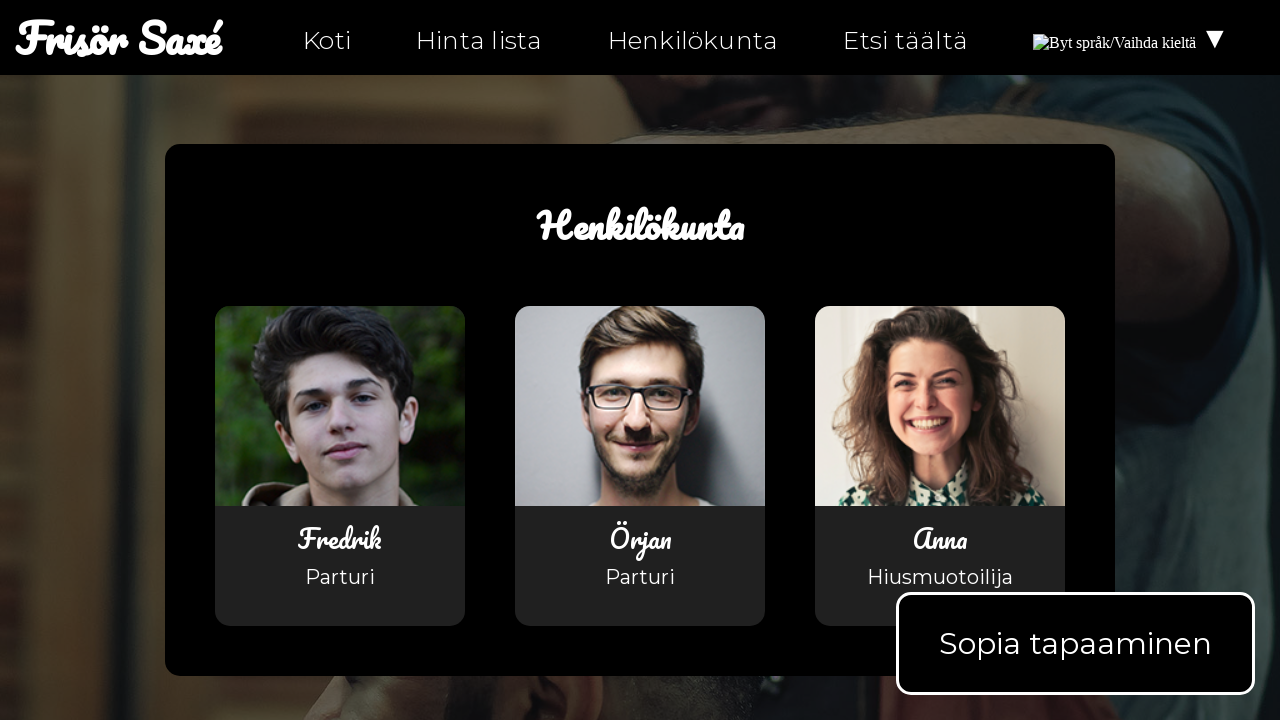

Validated that link href on personal-fi.html is not empty: index-fi.html
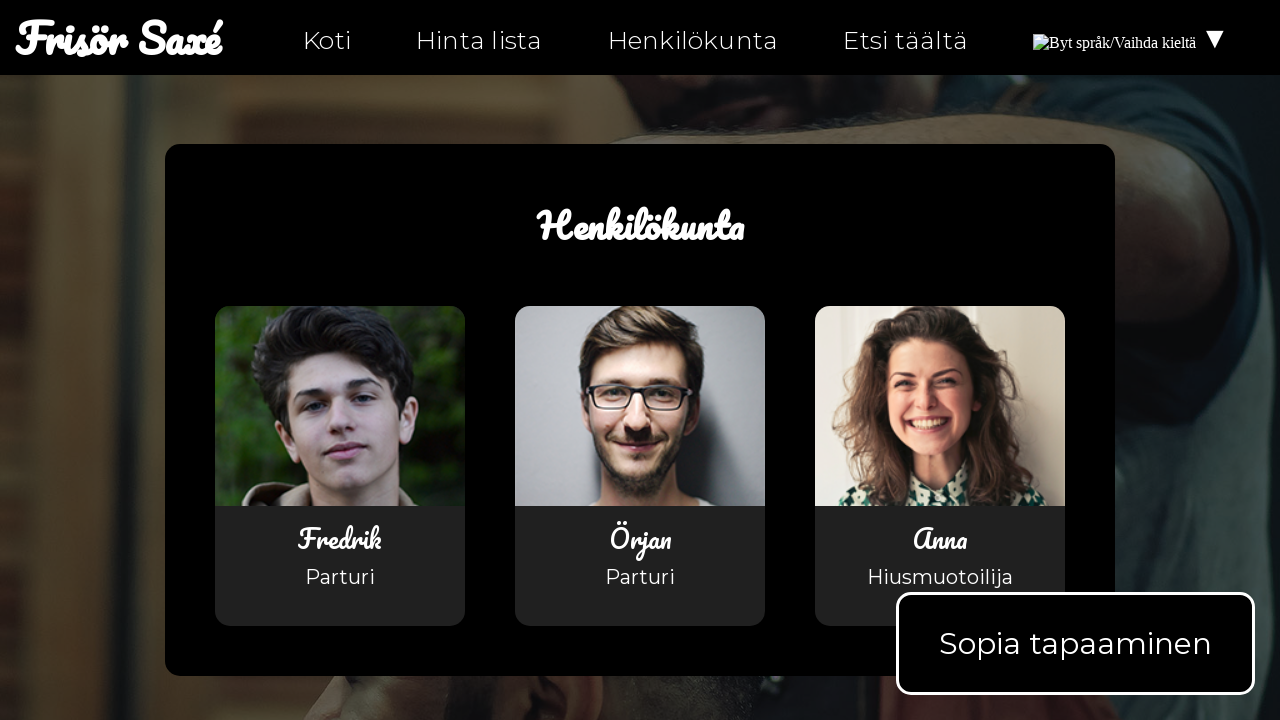

Checked link href attribute on personal-fi.html: index-fi.html
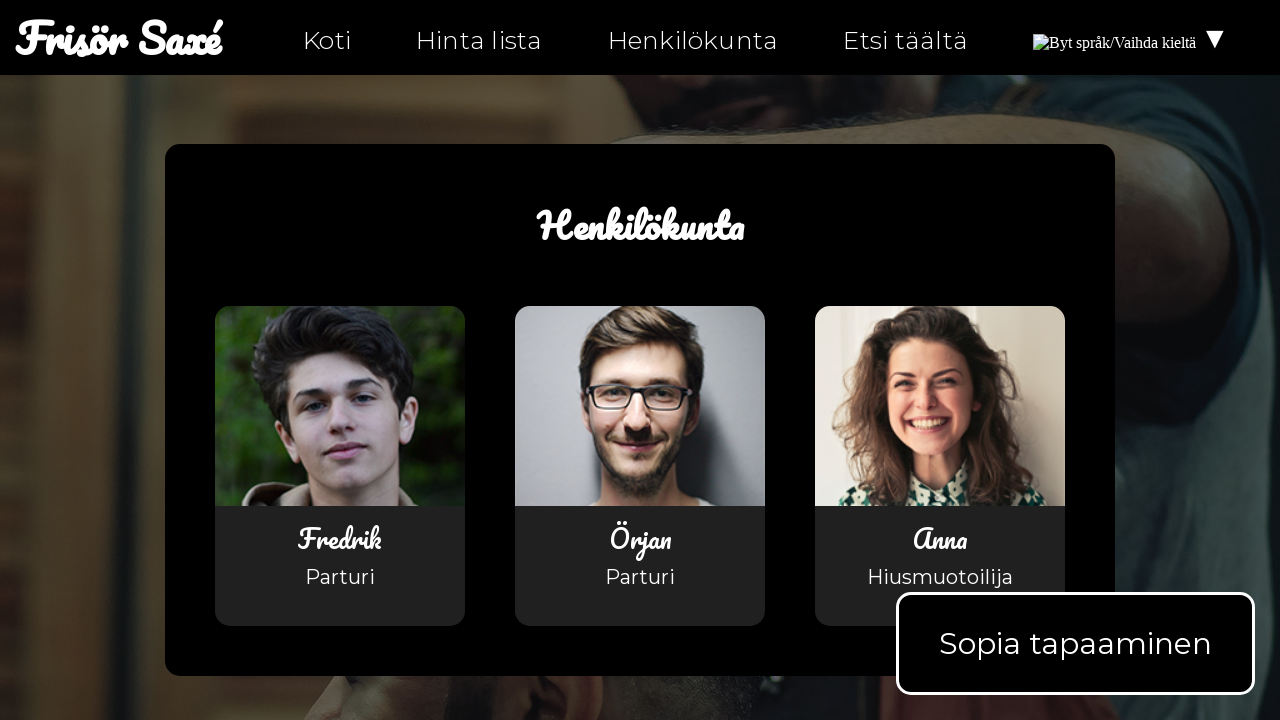

Validated that link href on personal-fi.html is not empty: index-fi.html
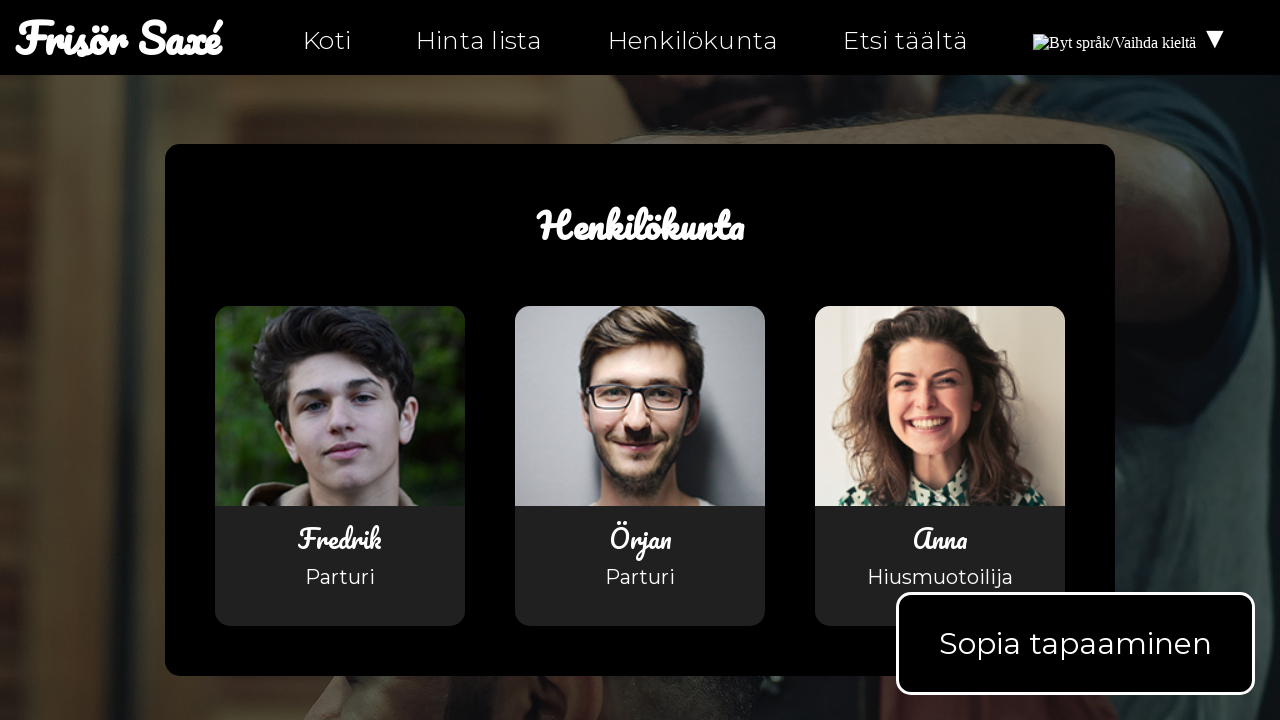

Checked link href attribute on personal-fi.html: index-fi.html#products
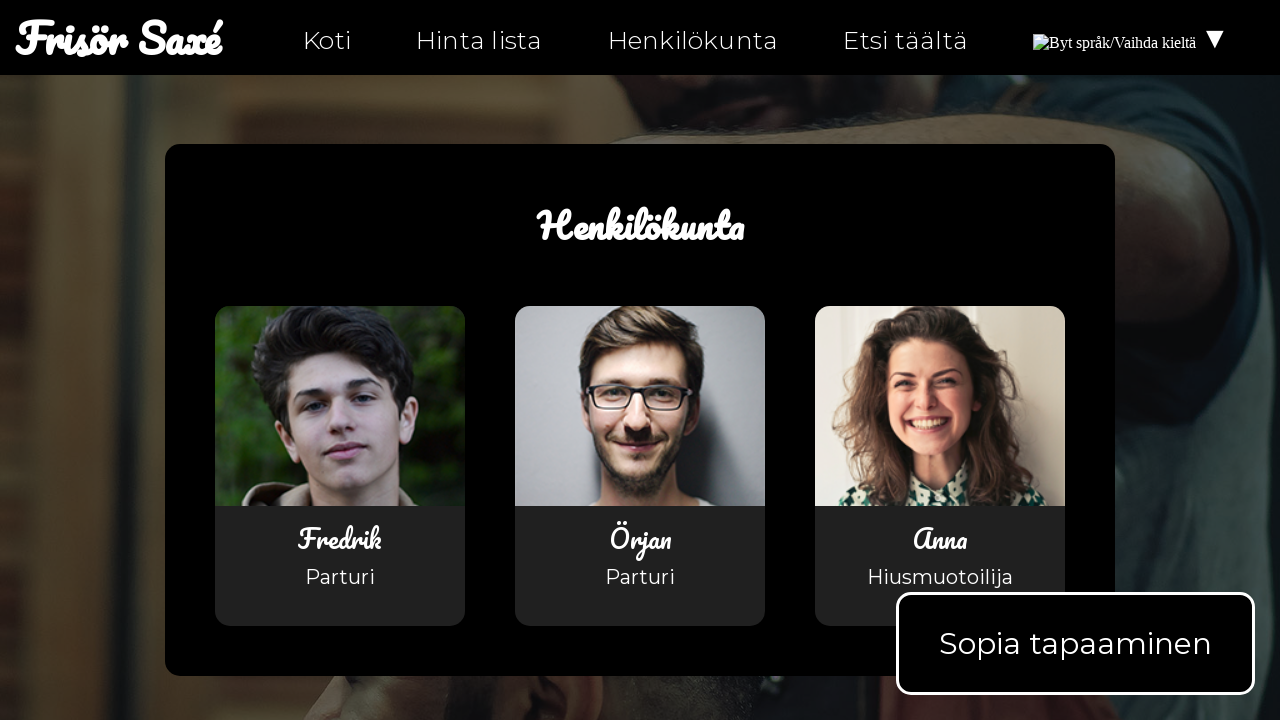

Validated that link href on personal-fi.html is not empty: index-fi.html#products
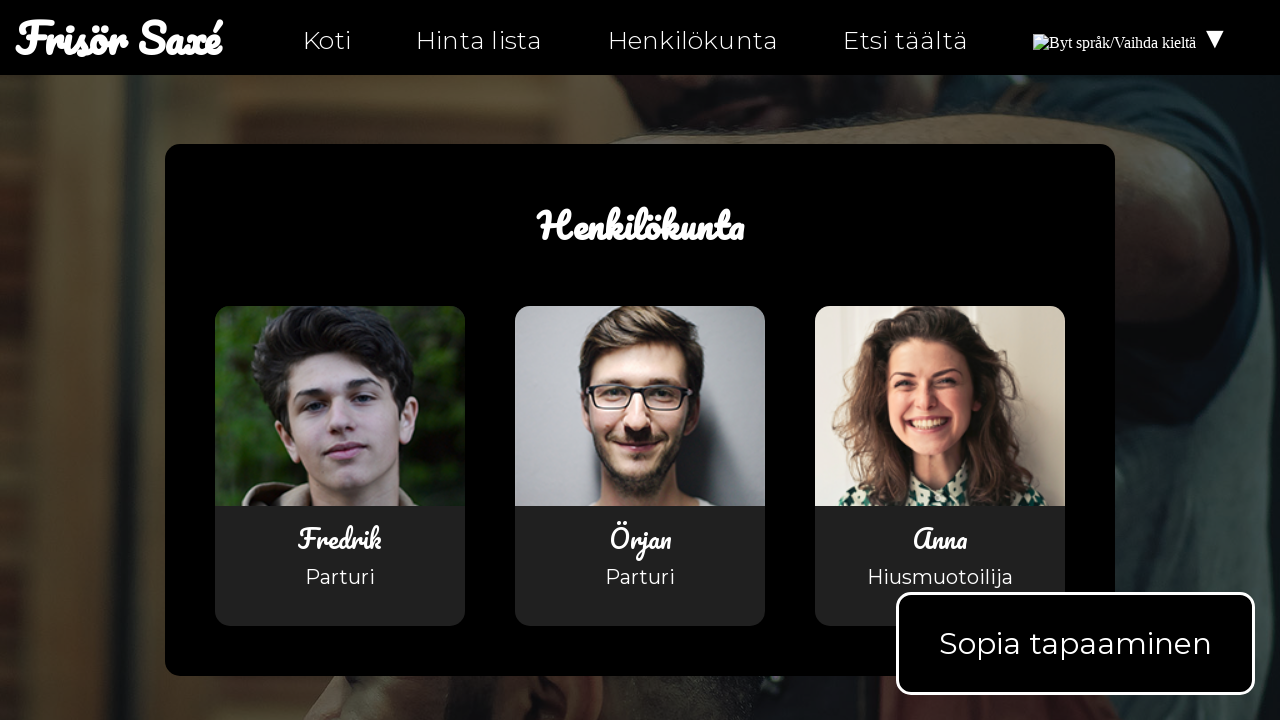

Checked link href attribute on personal-fi.html: personal-fi.html
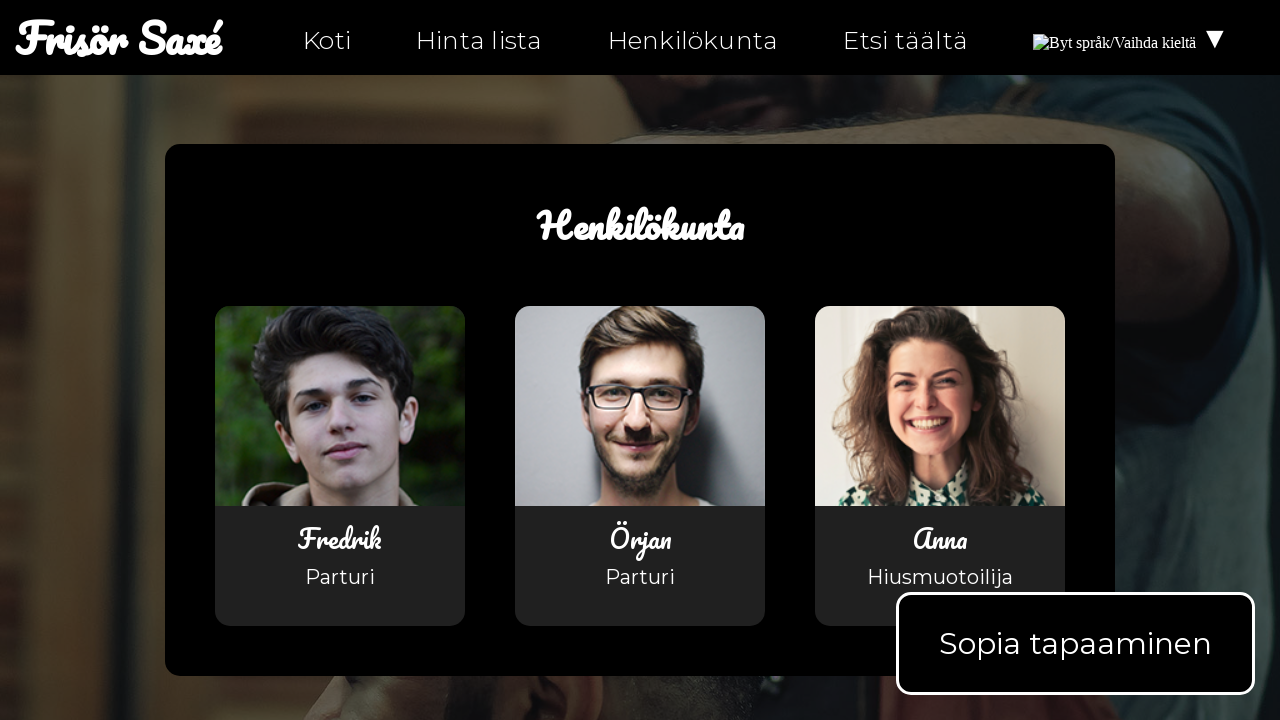

Validated that link href on personal-fi.html is not empty: personal-fi.html
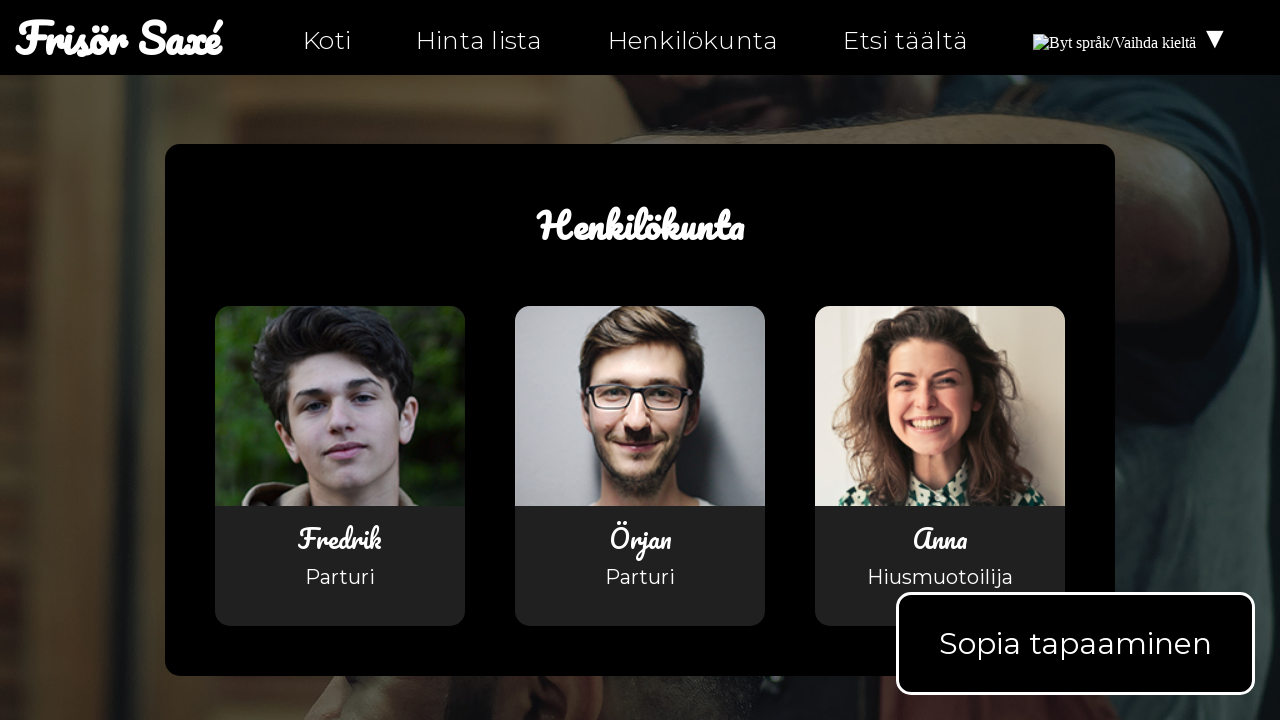

Checked link href attribute on personal-fi.html: hitta-hit-fi.html
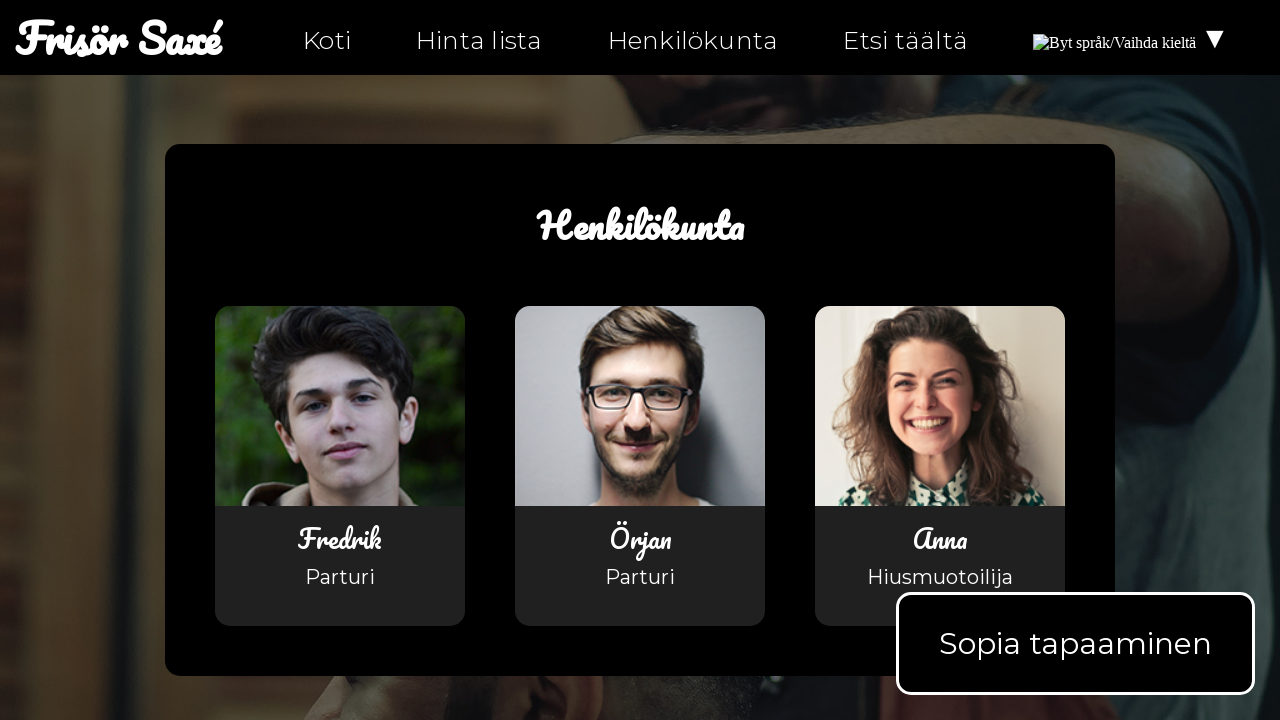

Validated that link href on personal-fi.html is not empty: hitta-hit-fi.html
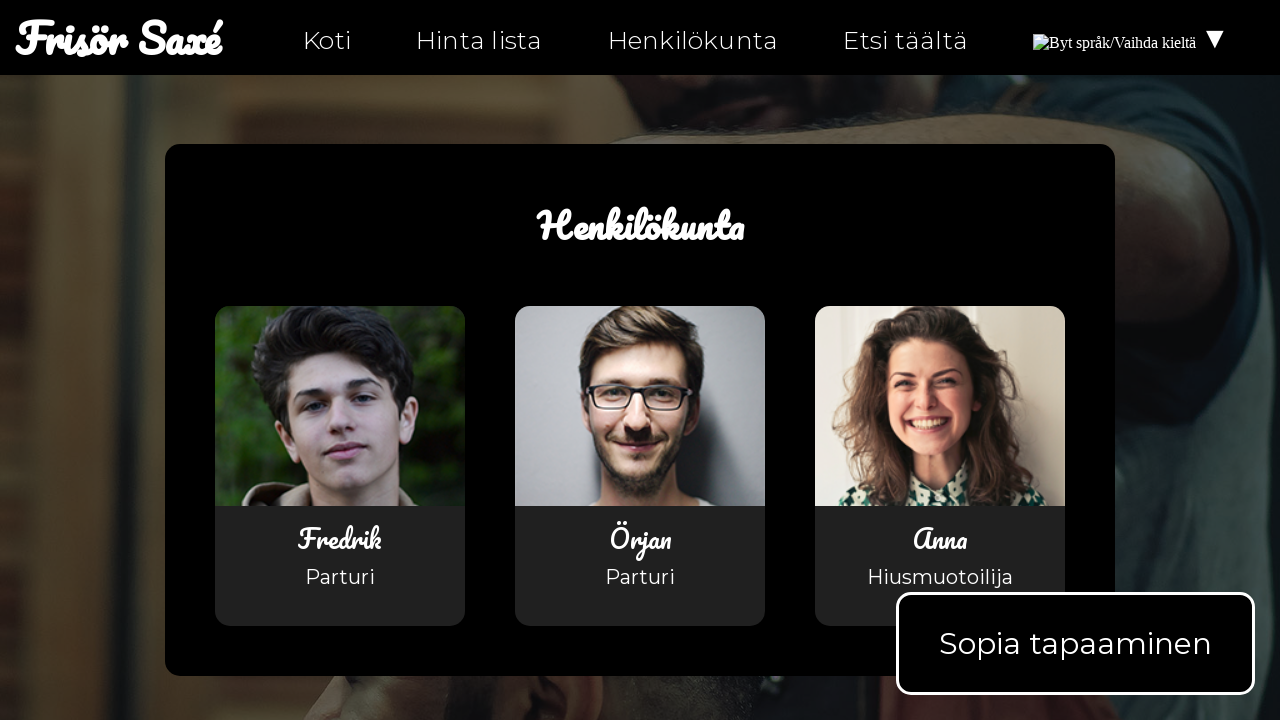

Checked link href attribute on personal-fi.html: personal.html
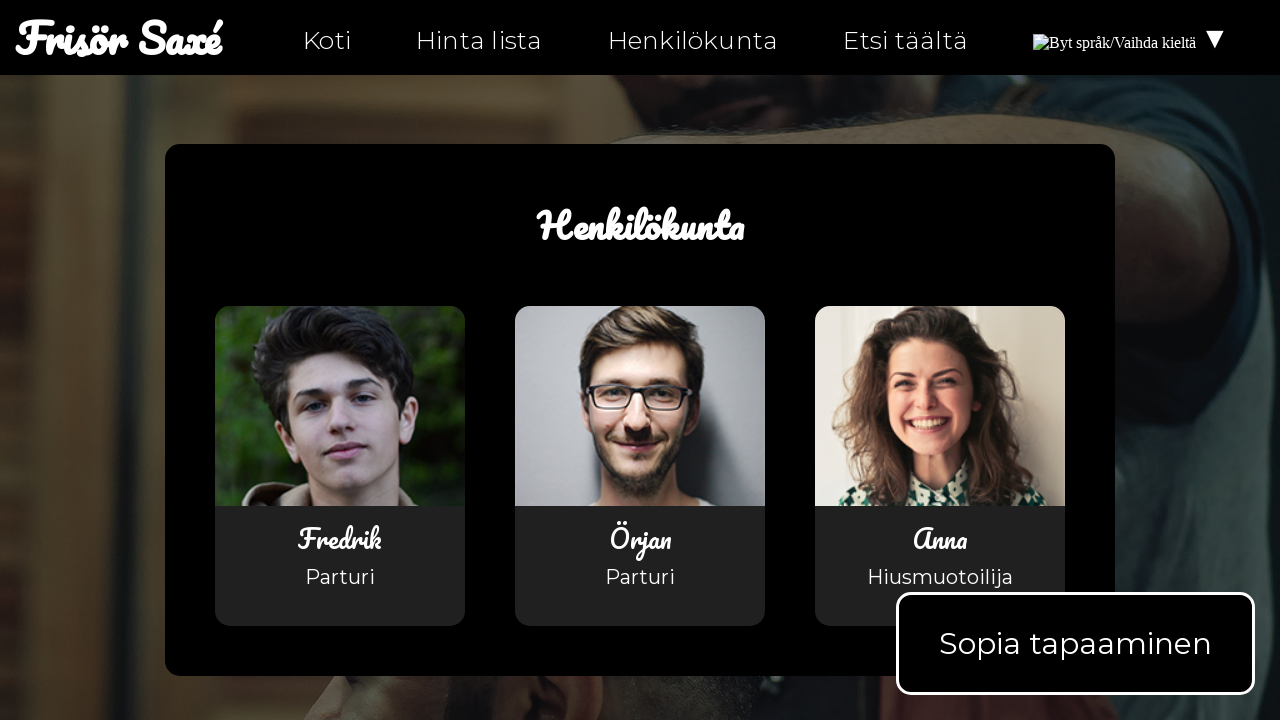

Validated that link href on personal-fi.html is not empty: personal.html
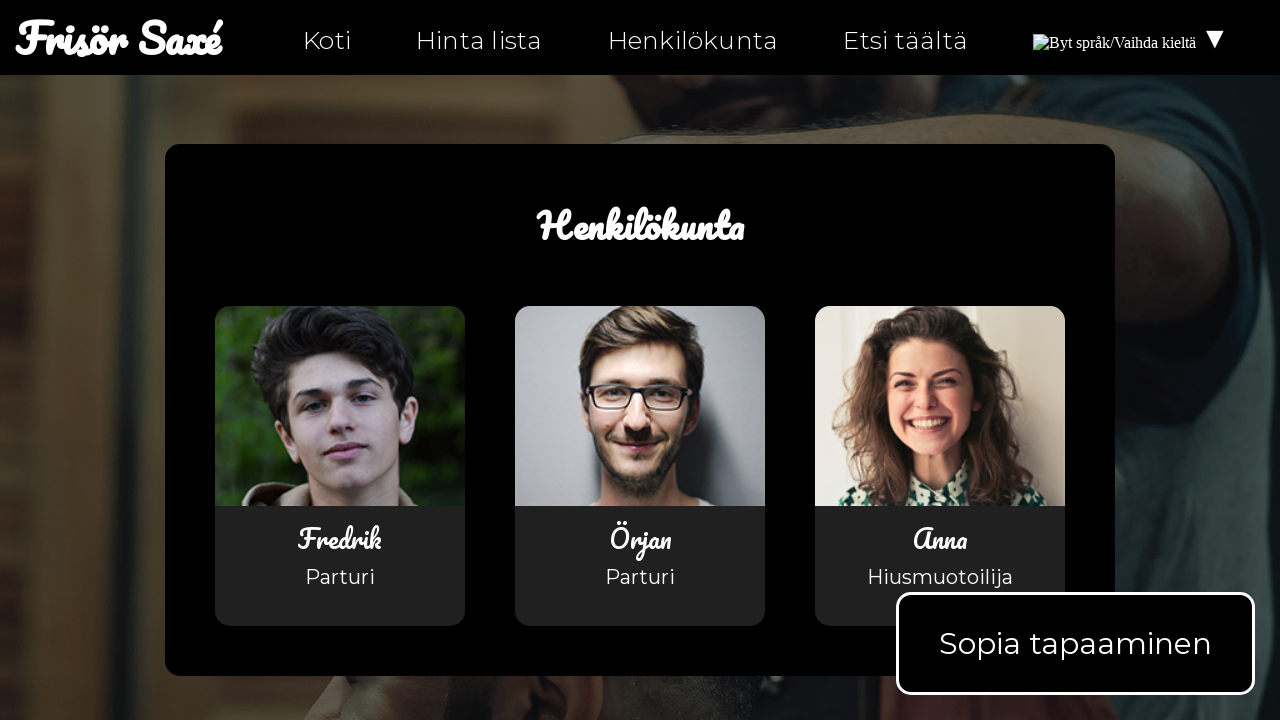

Checked link href attribute on personal-fi.html: personal-fi.html
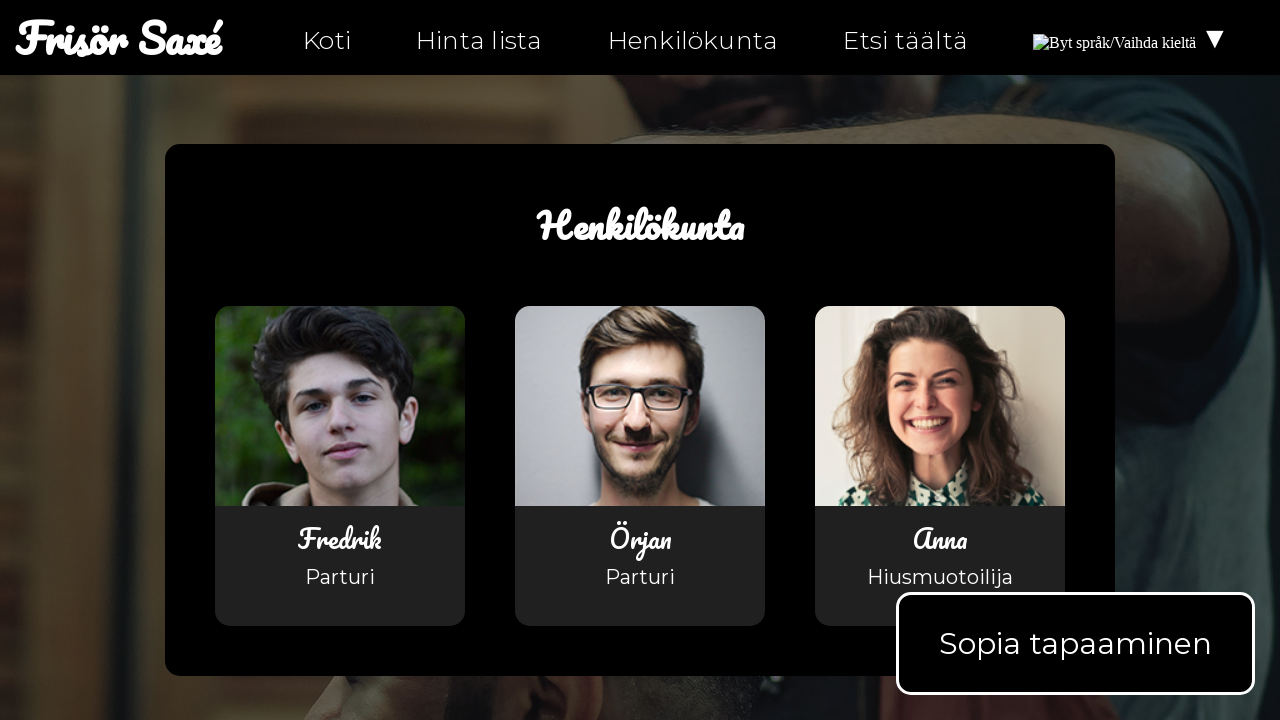

Validated that link href on personal-fi.html is not empty: personal-fi.html
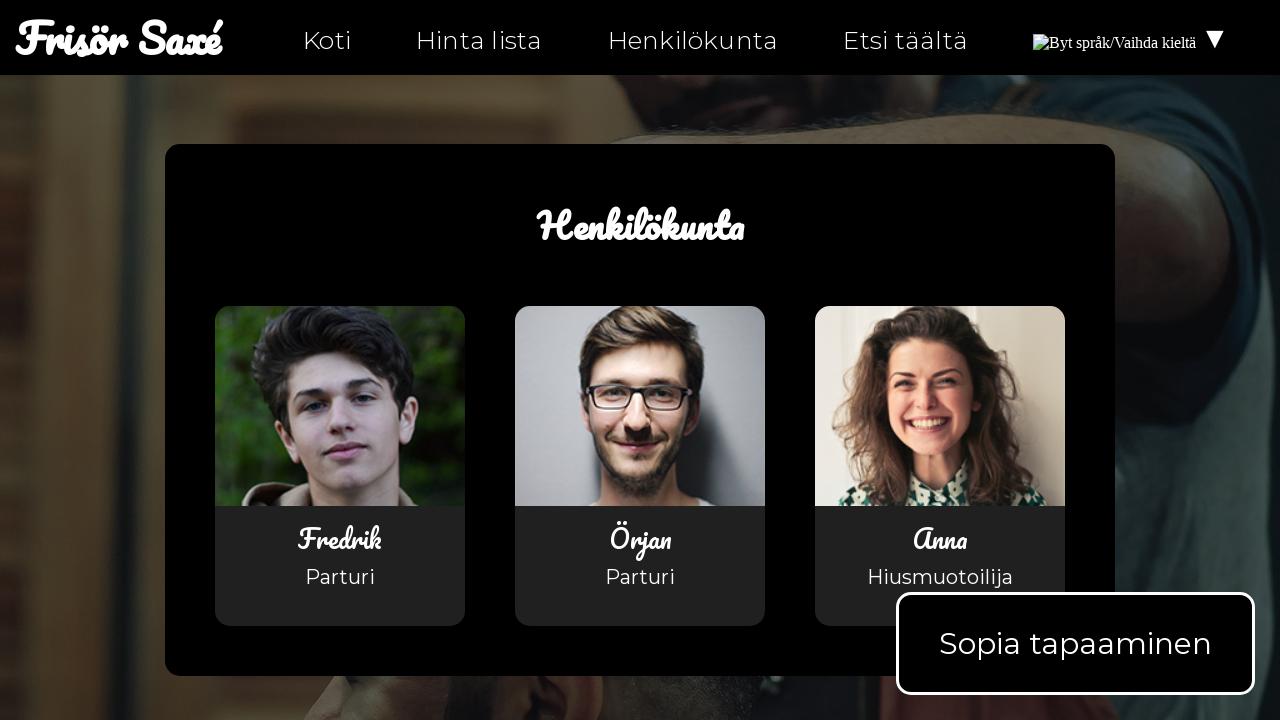

Checked link href attribute on personal-fi.html: mailto:info@ntig-uppsala.github.io?Subject=Sopia%20tapaaminen
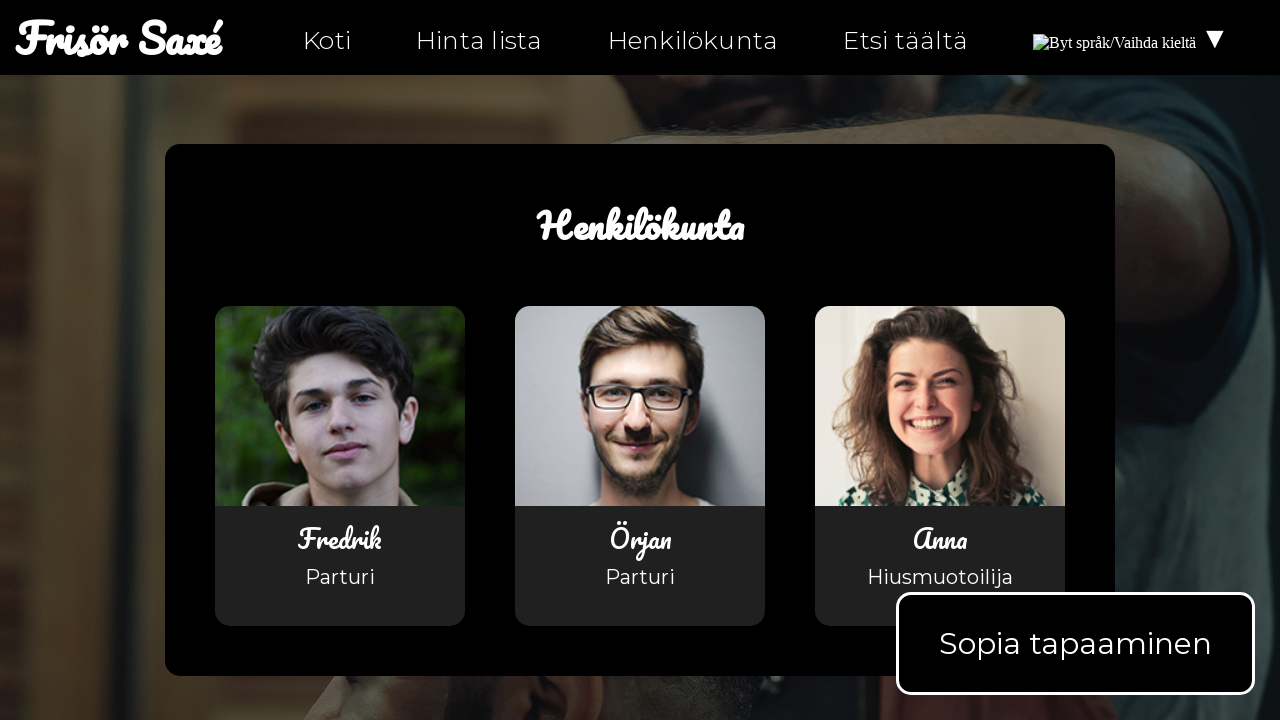

Validated that link href on personal-fi.html is not empty: mailto:info@ntig-uppsala.github.io?Subject=Sopia%20tapaaminen
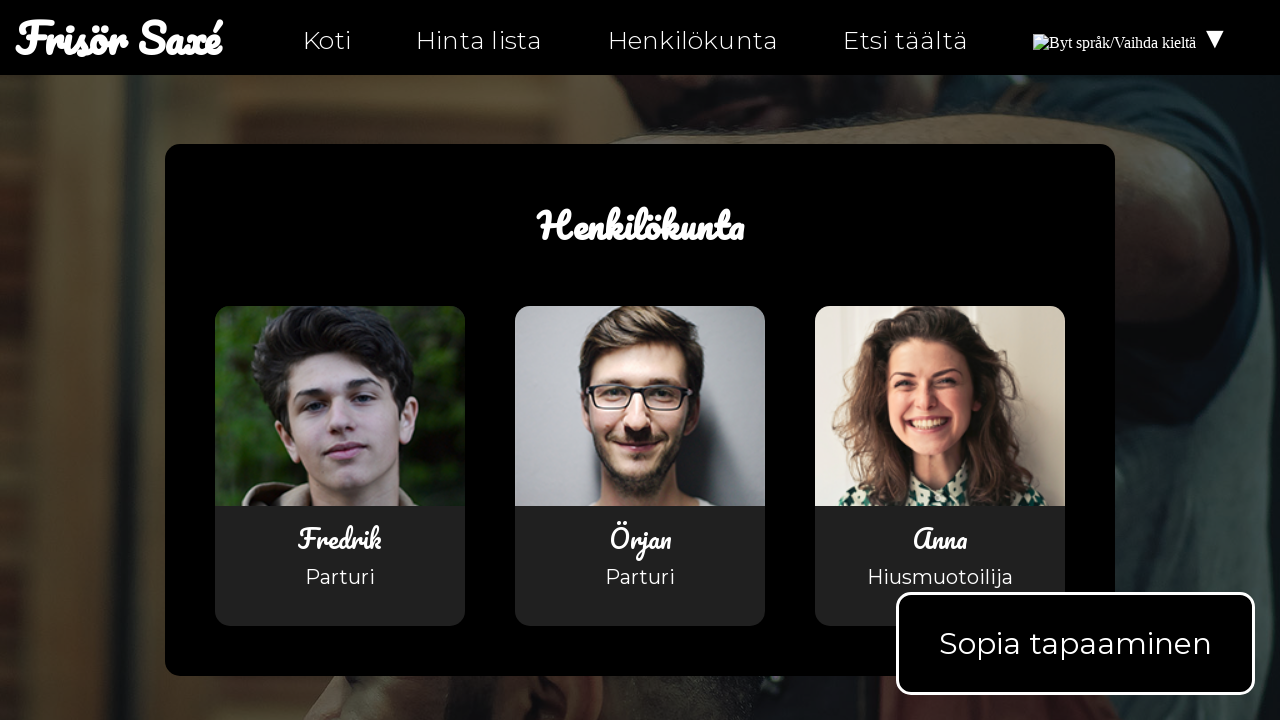

Checked link href attribute on personal-fi.html: https://facebook.com/ntiuppsala
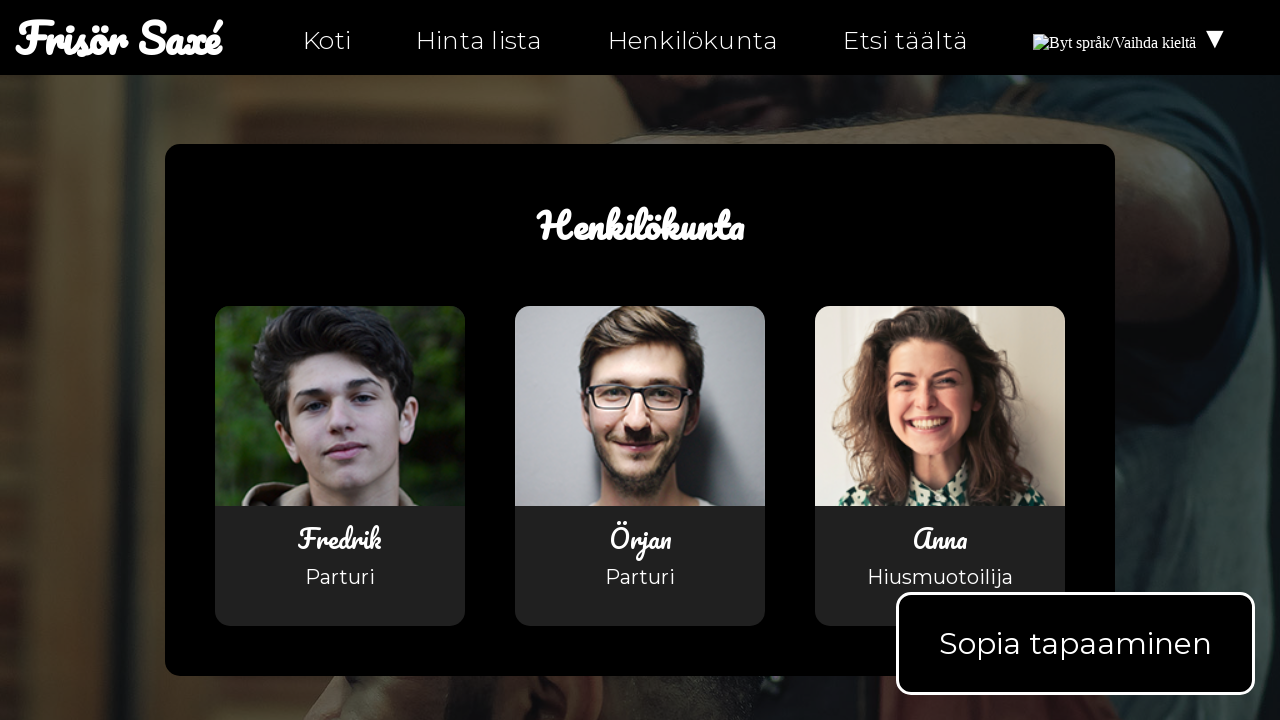

Validated that link href on personal-fi.html is not empty: https://facebook.com/ntiuppsala
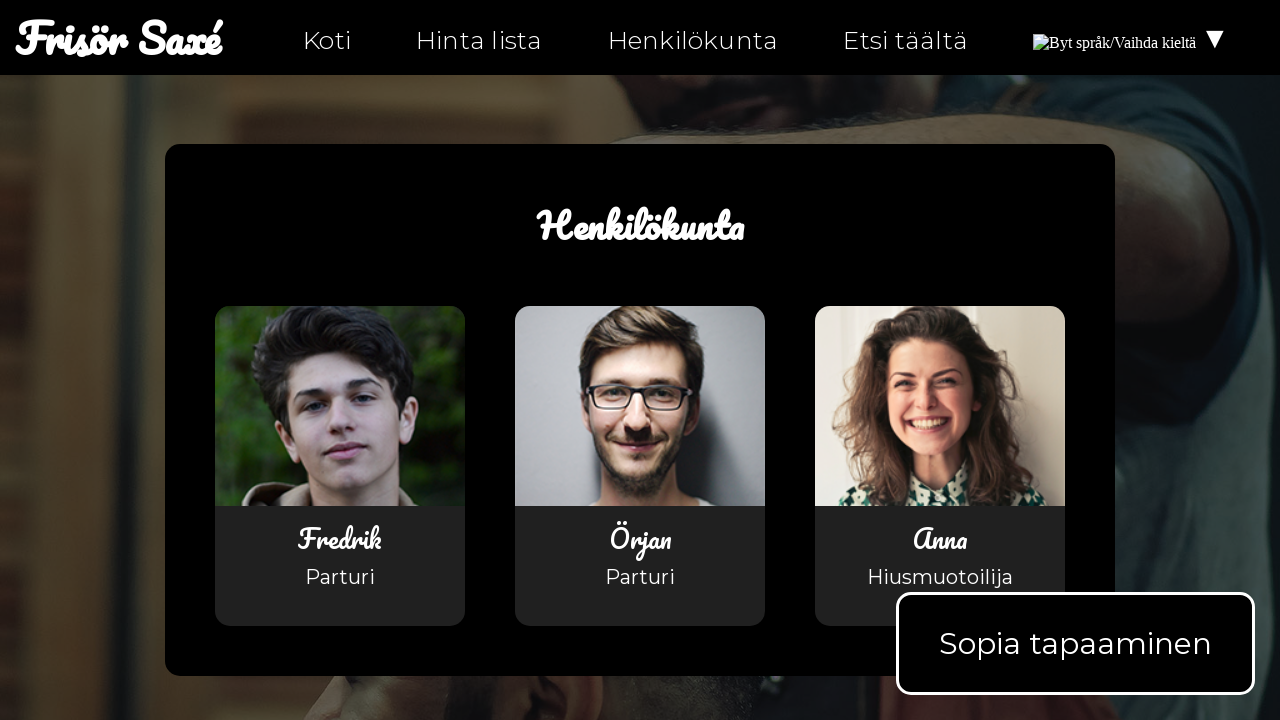

Checked link href attribute on personal-fi.html: https://instagram.com/ntiuppsala
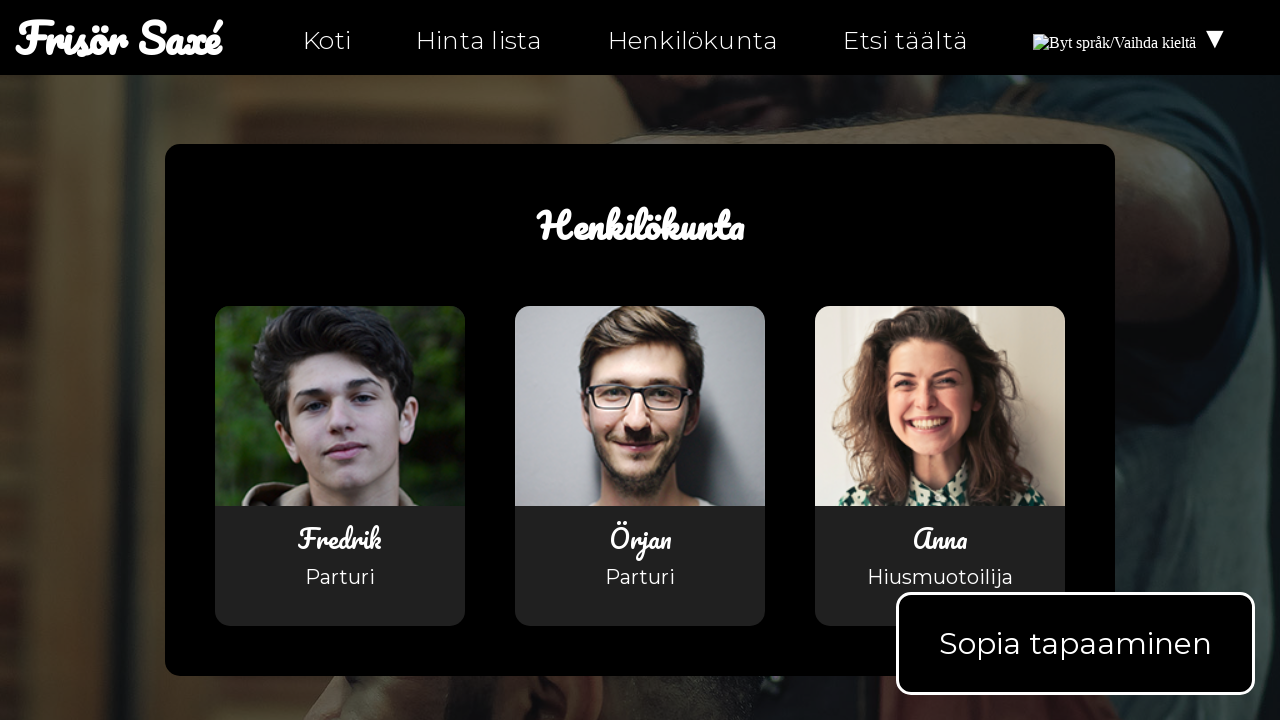

Validated that link href on personal-fi.html is not empty: https://instagram.com/ntiuppsala
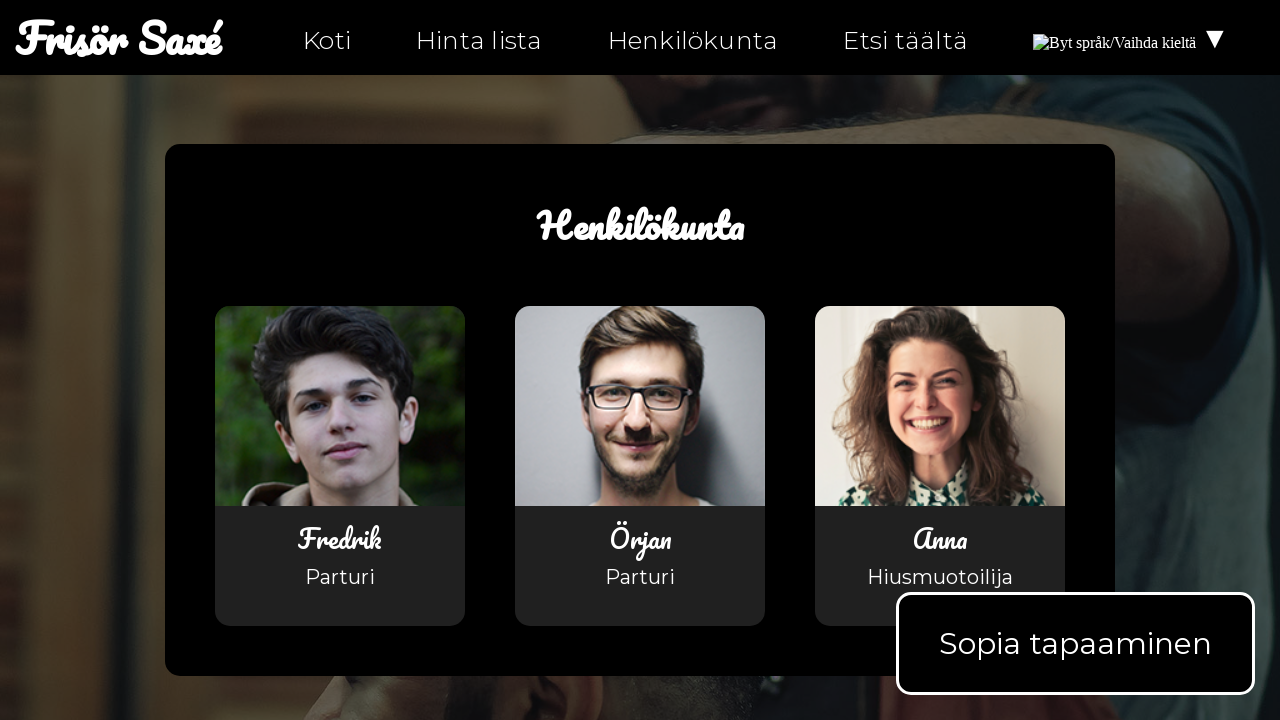

Checked link href attribute on personal-fi.html: https://twitter.com/ntiuppsala
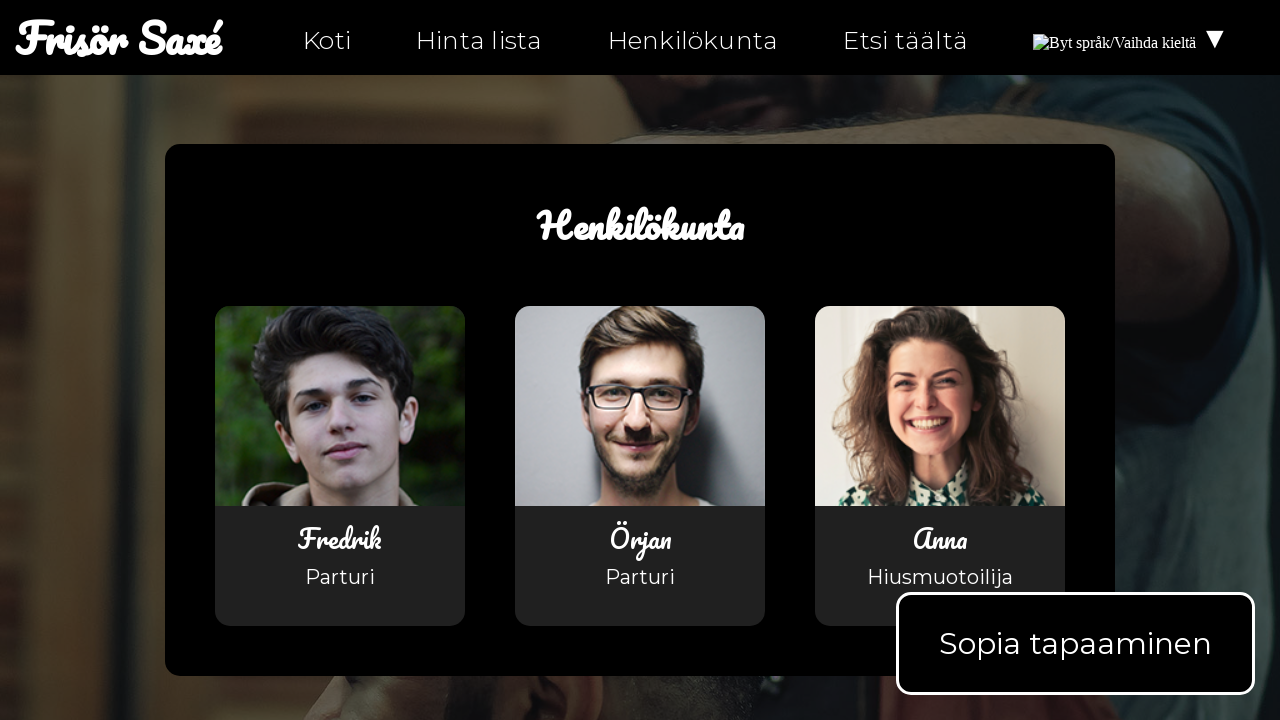

Validated that link href on personal-fi.html is not empty: https://twitter.com/ntiuppsala
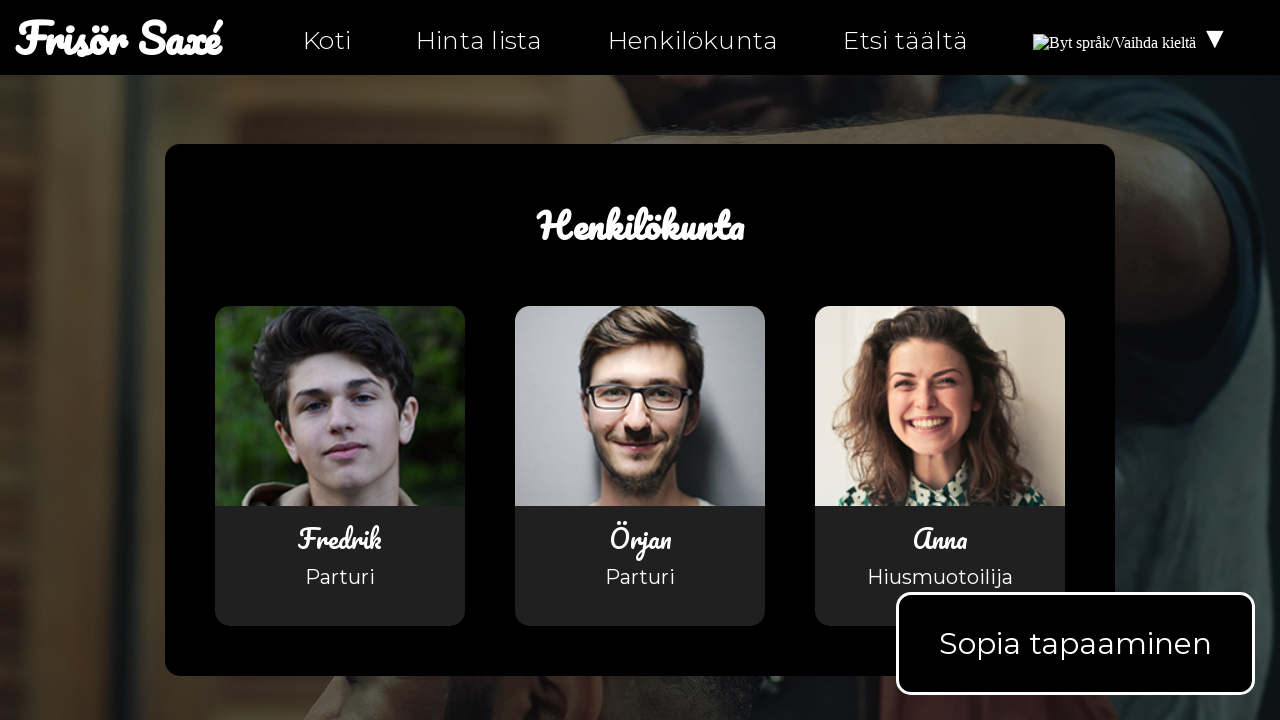

Checked link href attribute on personal-fi.html: tel:0630-555-555
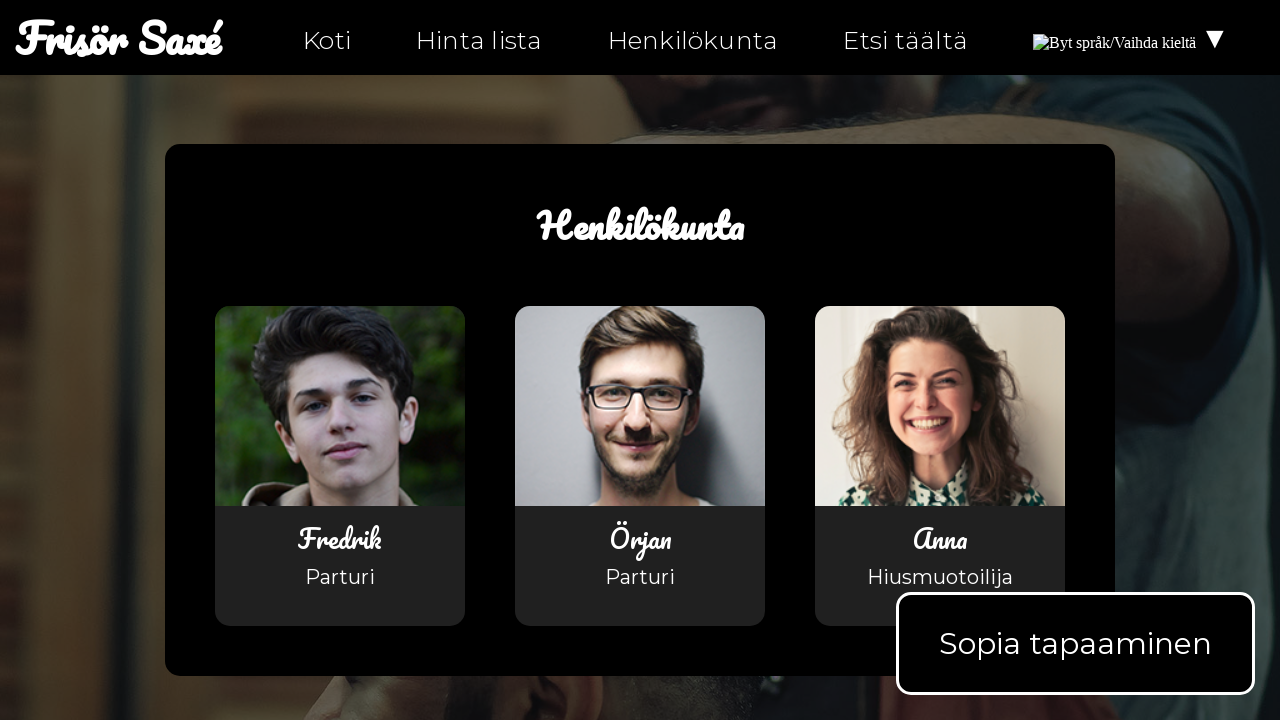

Validated that link href on personal-fi.html is not empty: tel:0630-555-555
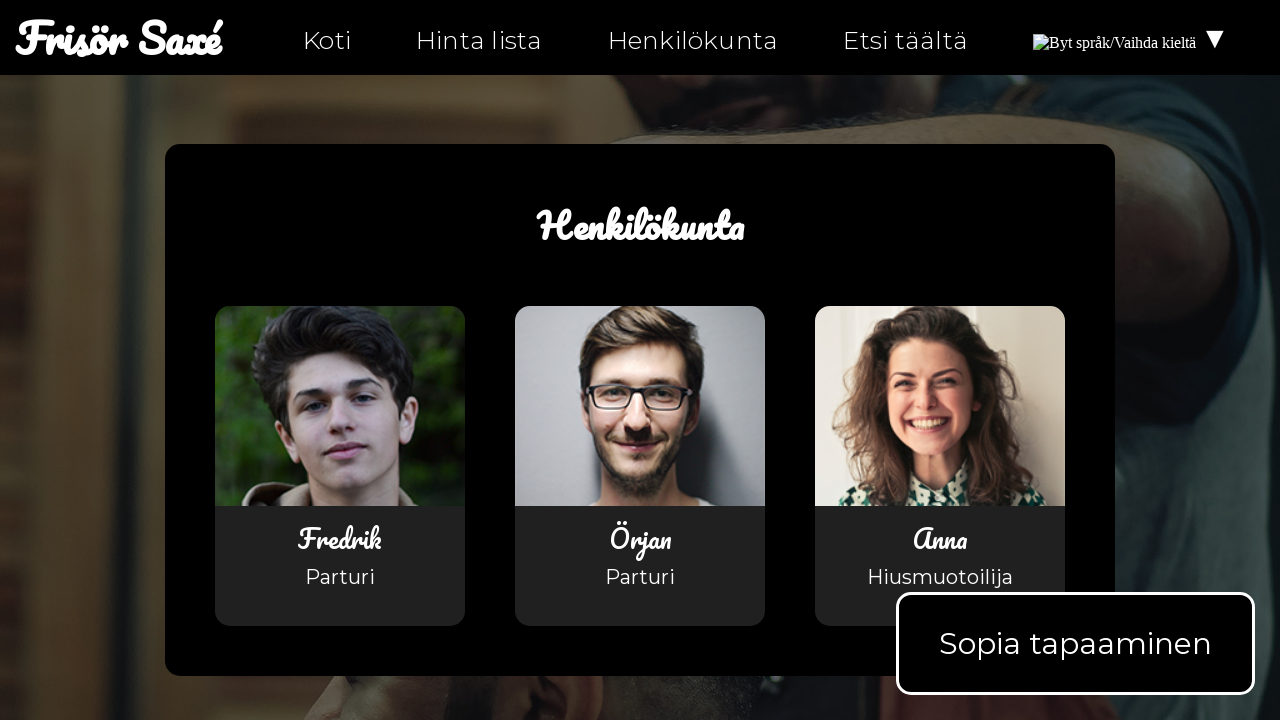

Checked link href attribute on personal-fi.html: mailto:info@ntig-uppsala.github.io
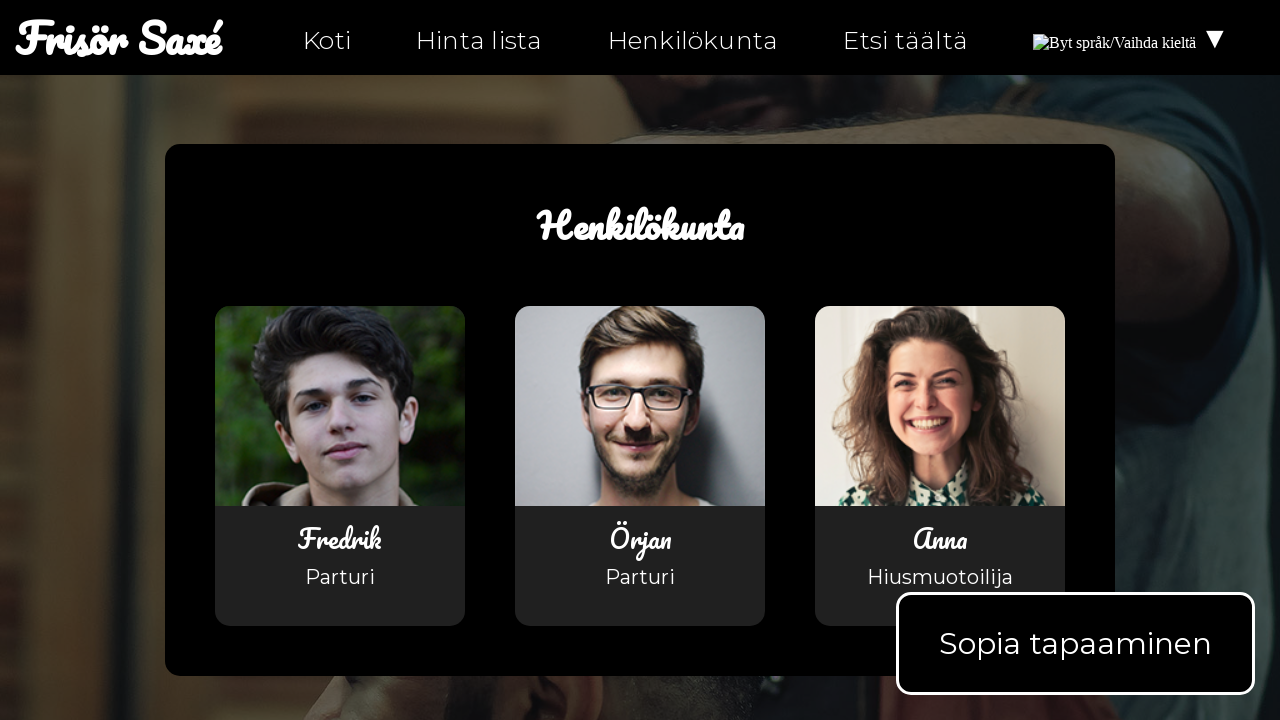

Validated that link href on personal-fi.html is not empty: mailto:info@ntig-uppsala.github.io
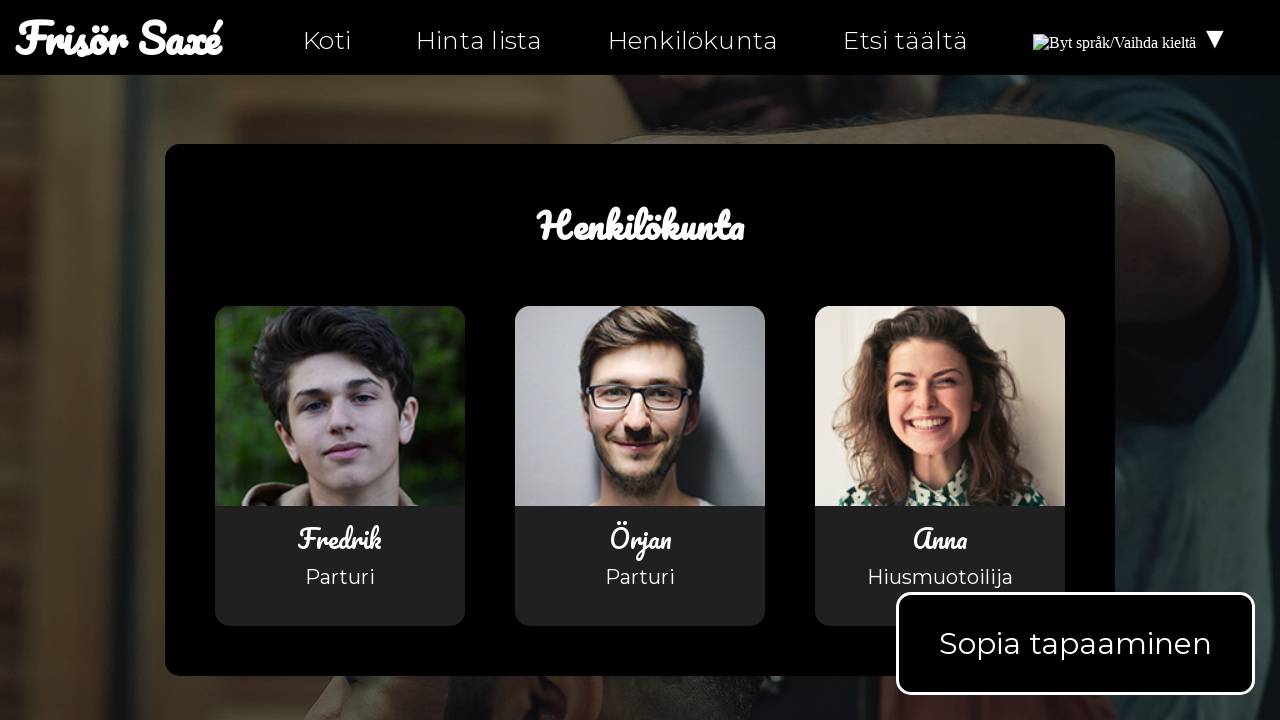

Checked link href attribute on personal-fi.html: hitta-hit.html
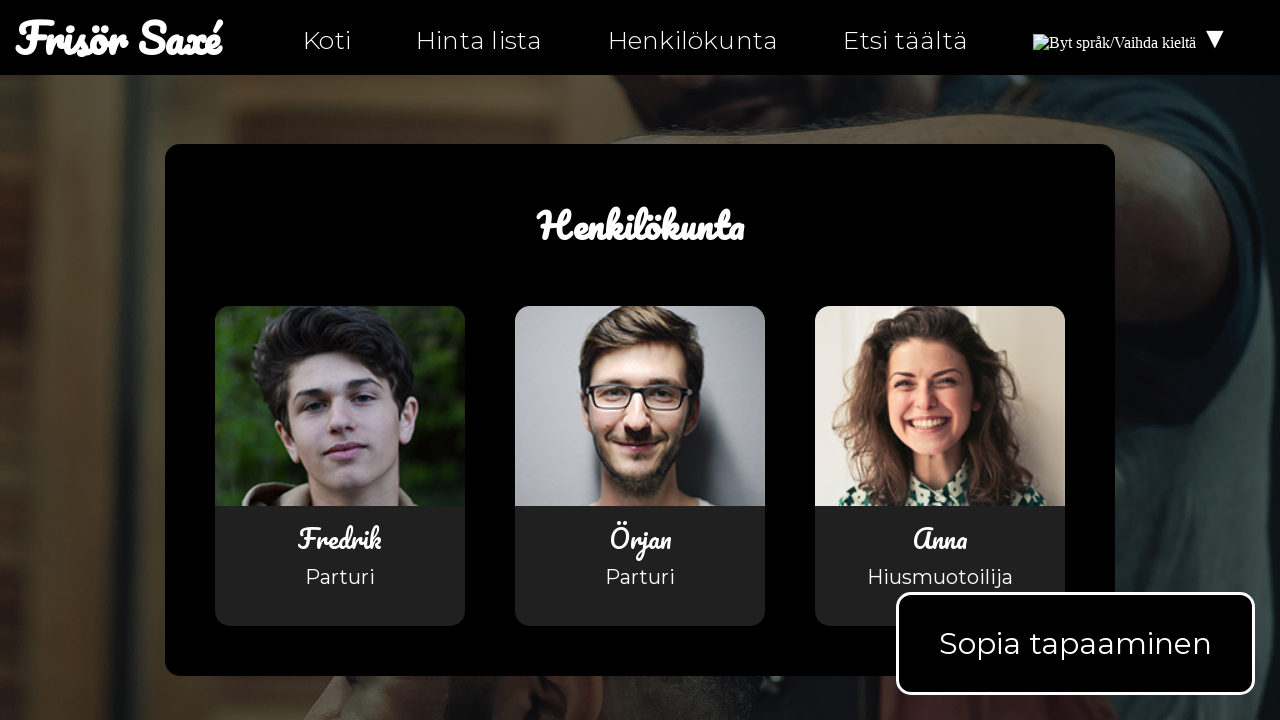

Validated that link href on personal-fi.html is not empty: hitta-hit.html
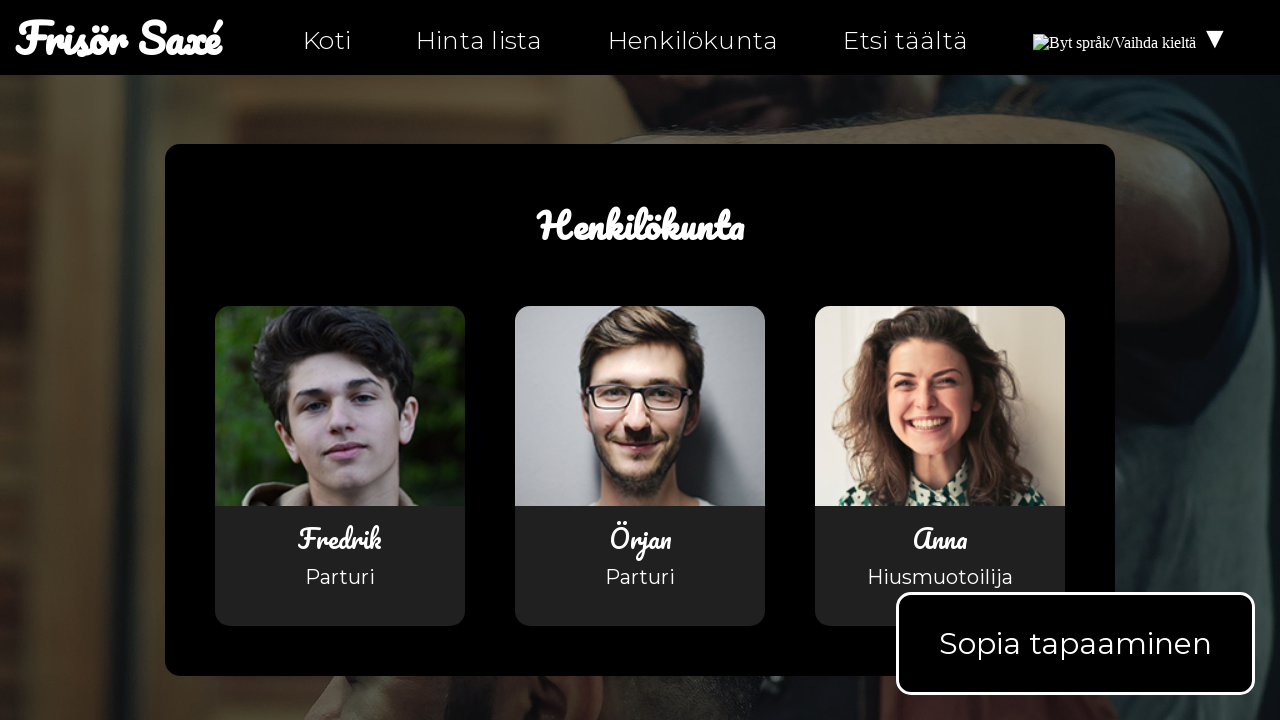

Navigated to hitta-hit-fi.html
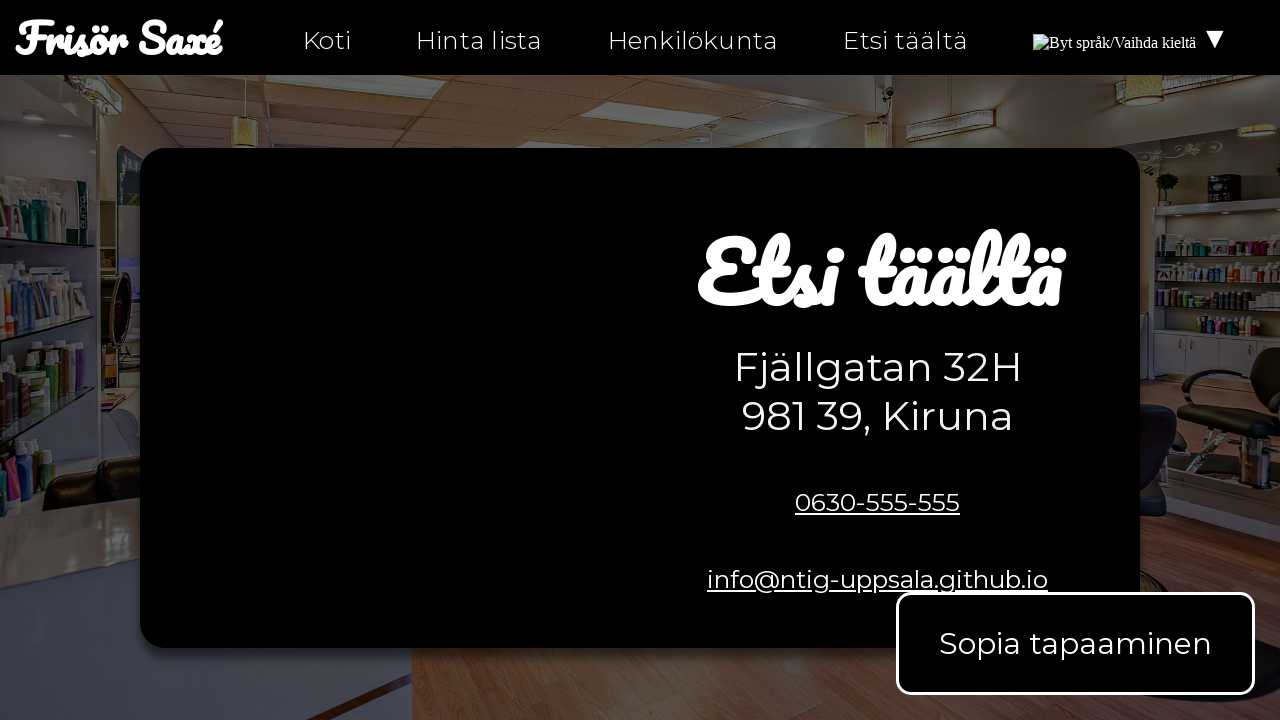

Retrieved all links from hitta-hit-fi.html
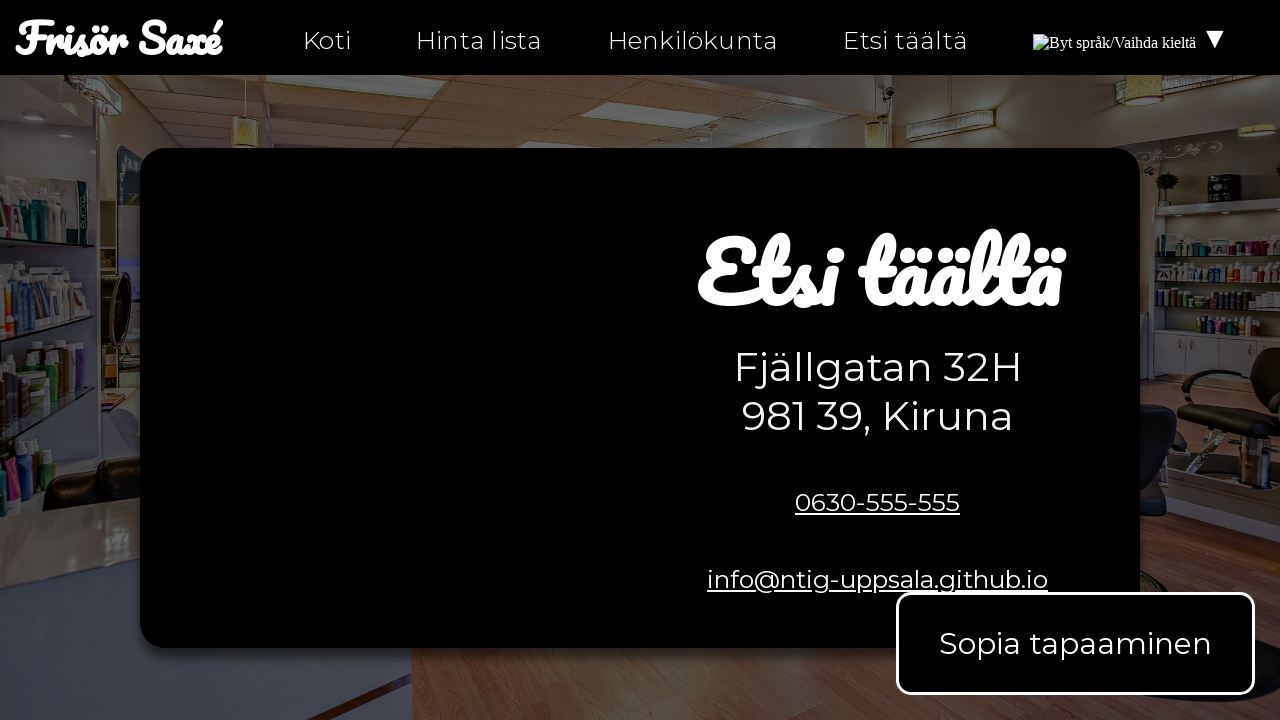

Checked link href attribute on hitta-hit-fi.html: index-fi.html
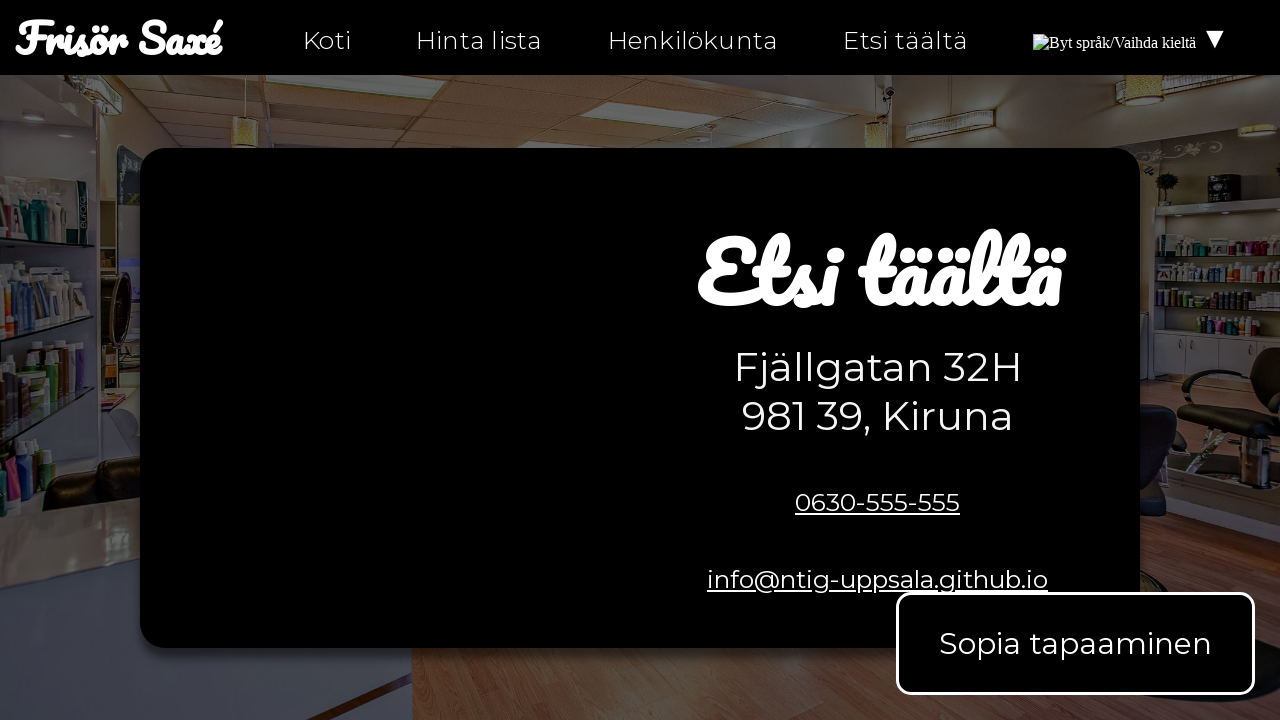

Validated that link href on hitta-hit-fi.html is not empty: index-fi.html
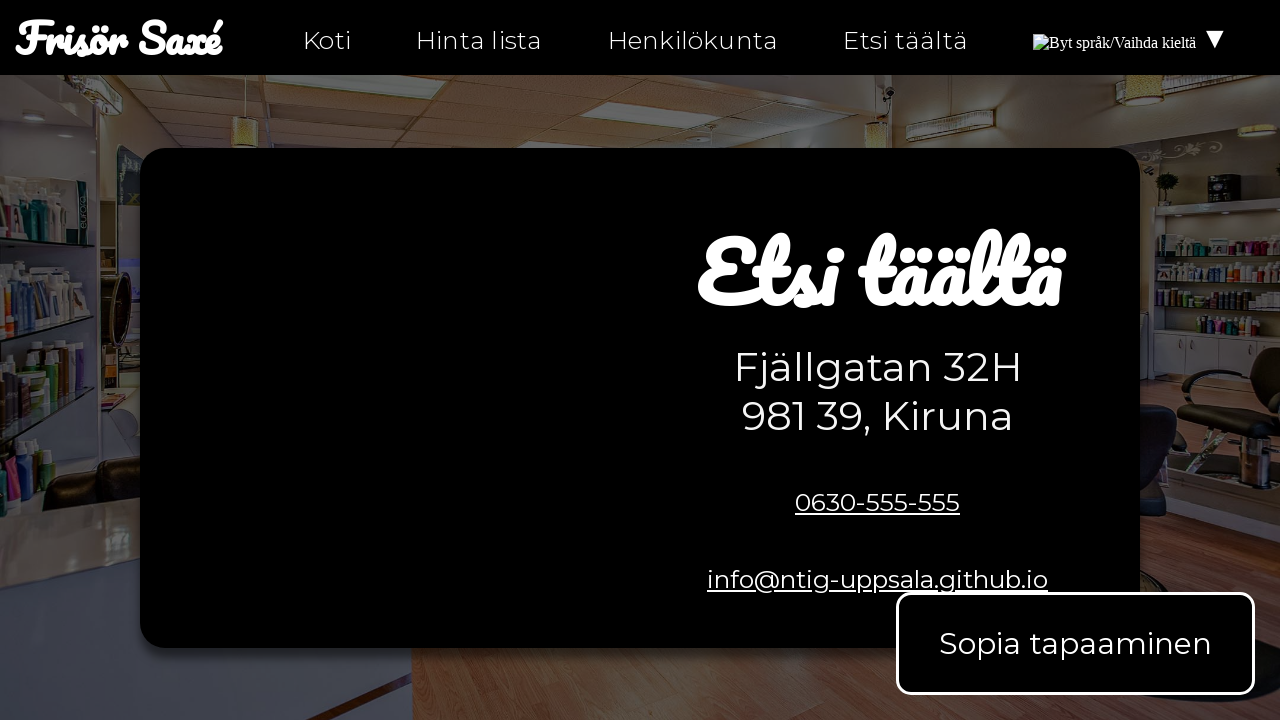

Checked link href attribute on hitta-hit-fi.html: index-fi.html
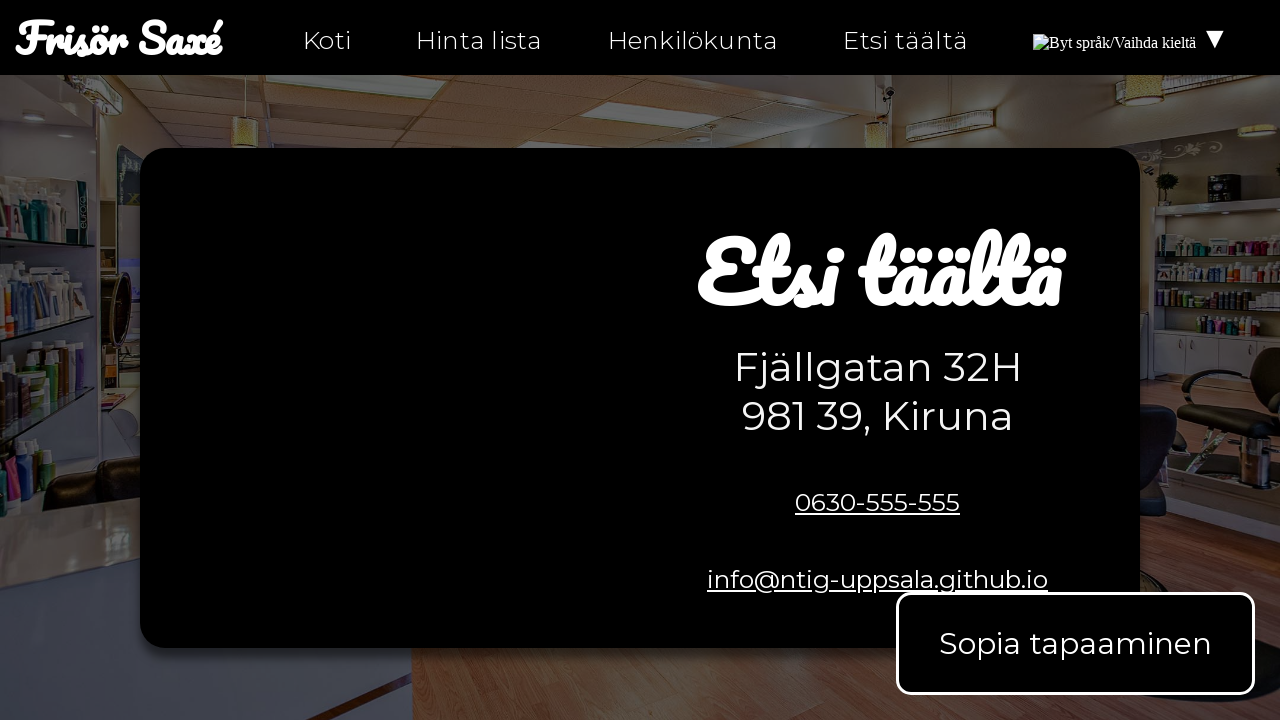

Validated that link href on hitta-hit-fi.html is not empty: index-fi.html
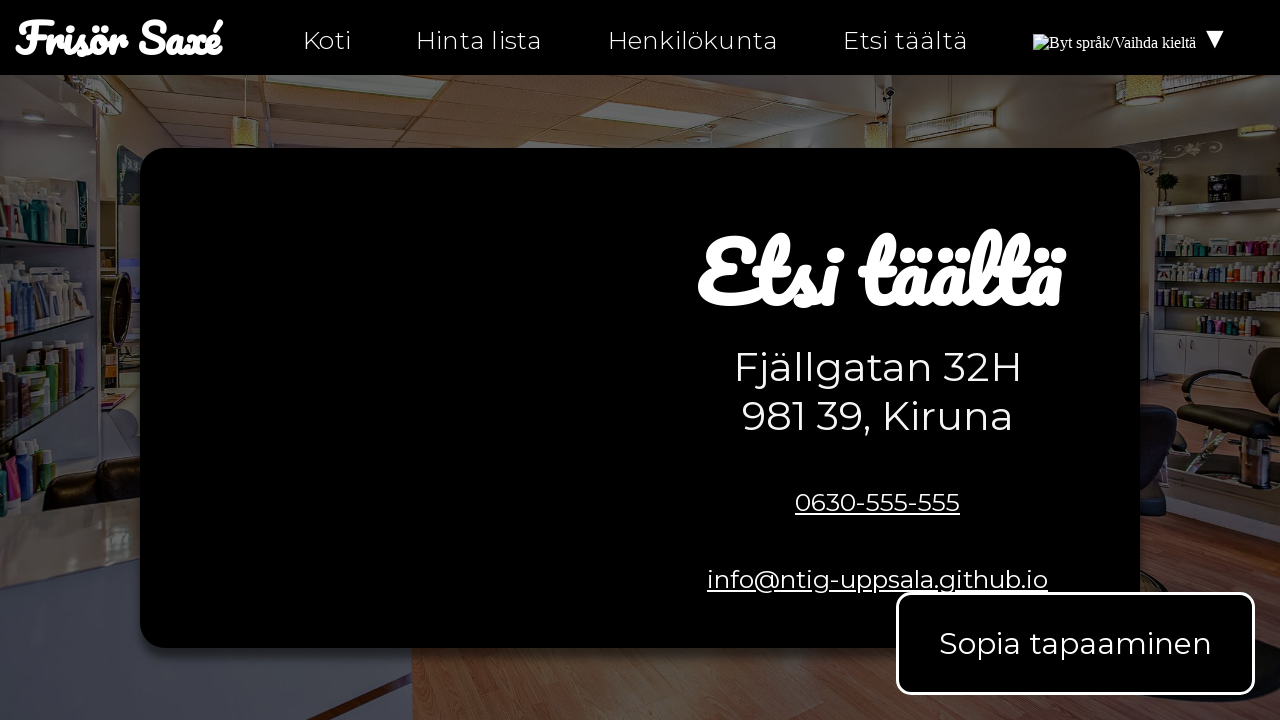

Checked link href attribute on hitta-hit-fi.html: index-fi.html#products
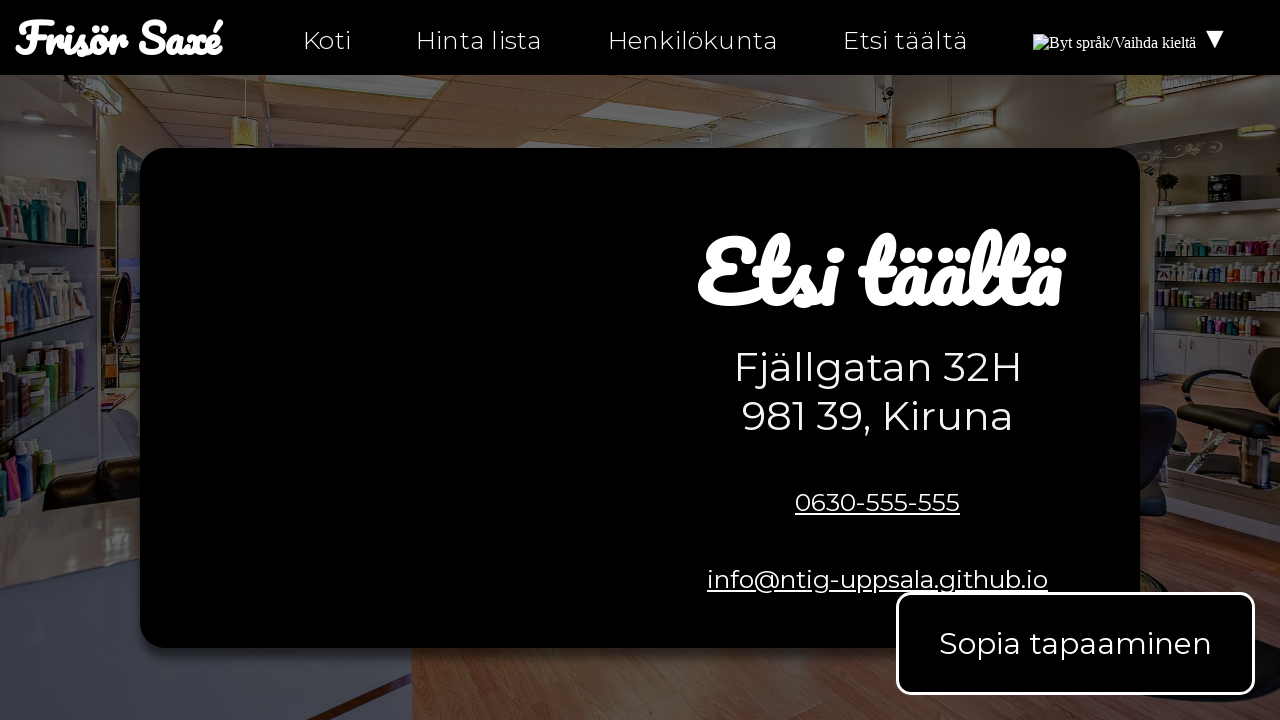

Validated that link href on hitta-hit-fi.html is not empty: index-fi.html#products
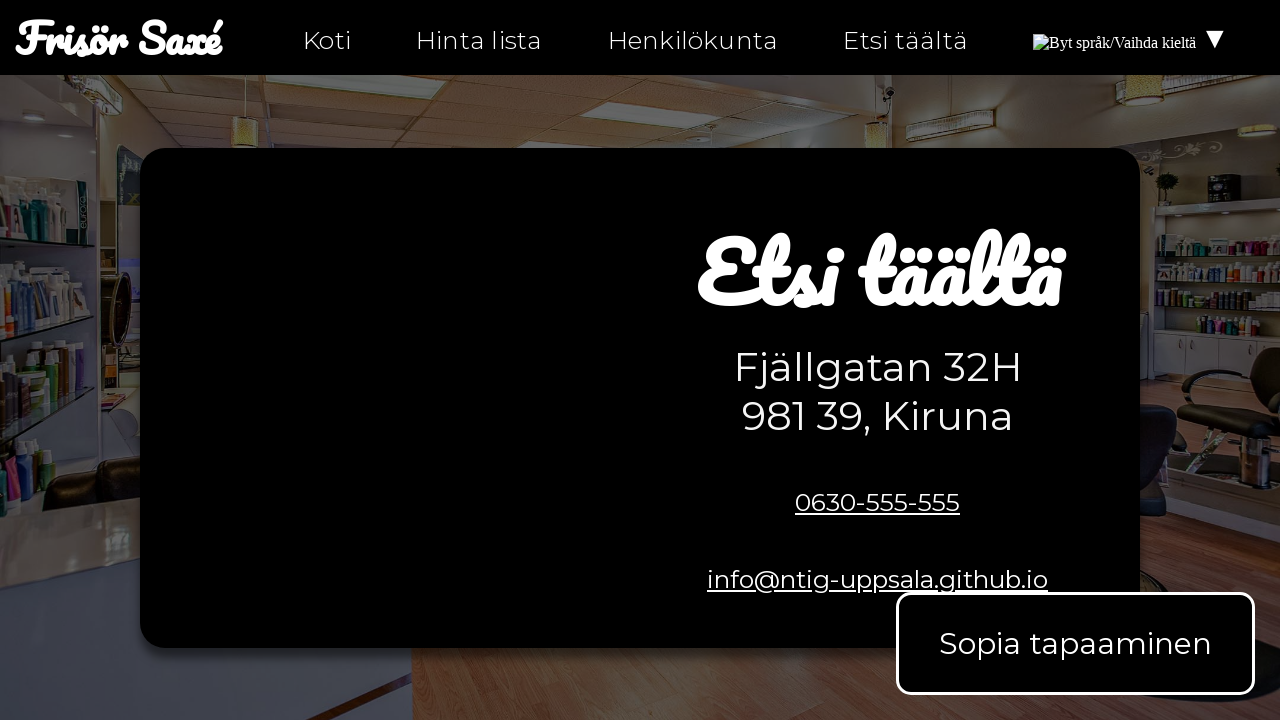

Checked link href attribute on hitta-hit-fi.html: personal-fi.html
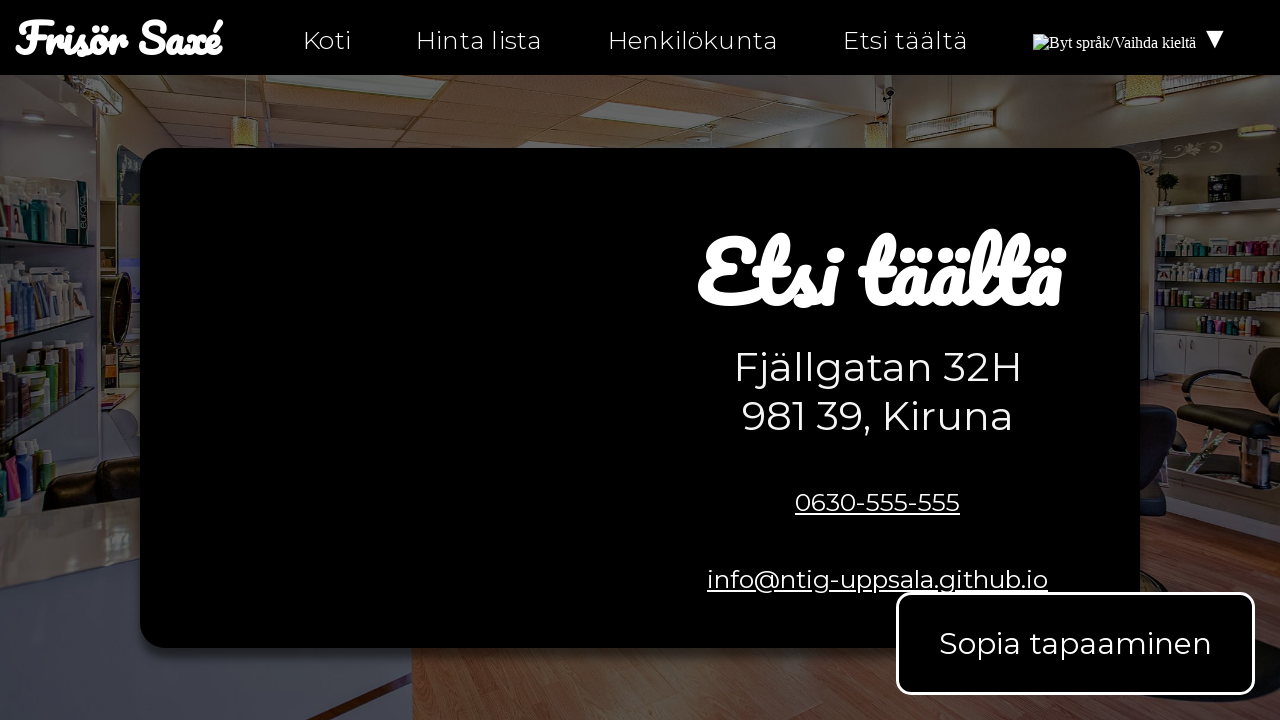

Validated that link href on hitta-hit-fi.html is not empty: personal-fi.html
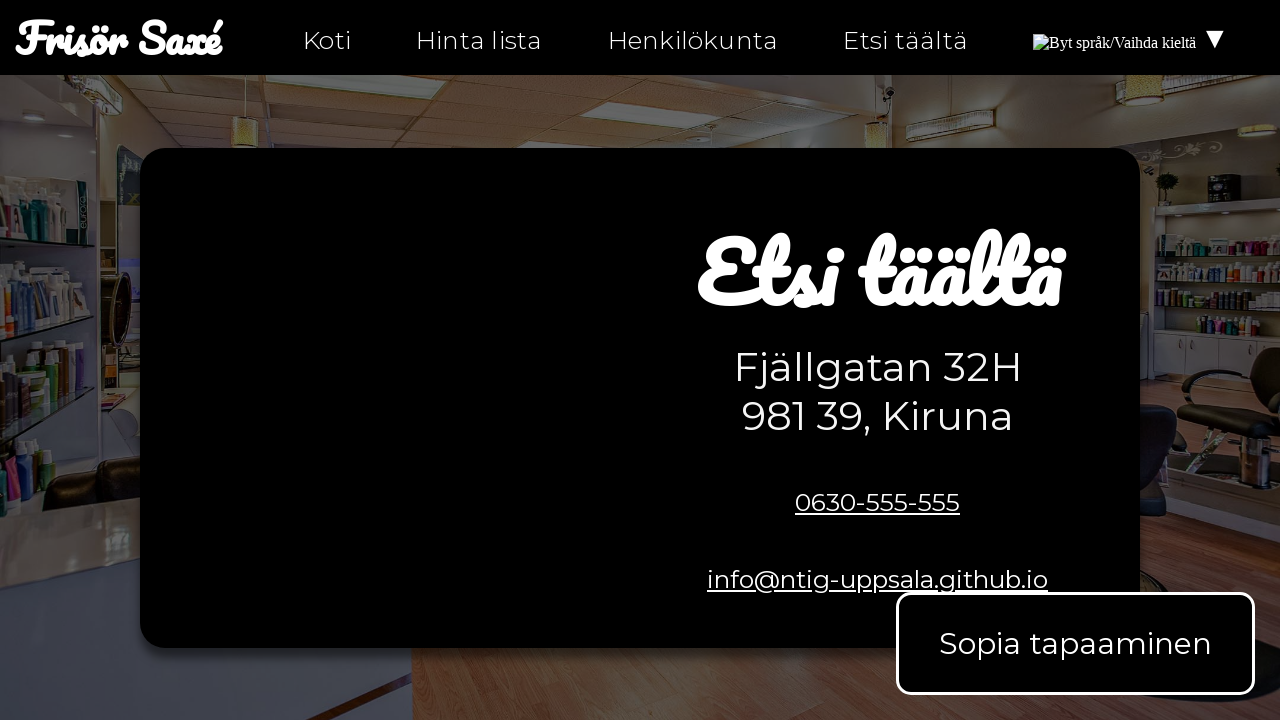

Checked link href attribute on hitta-hit-fi.html: hitta-hit-fi.html
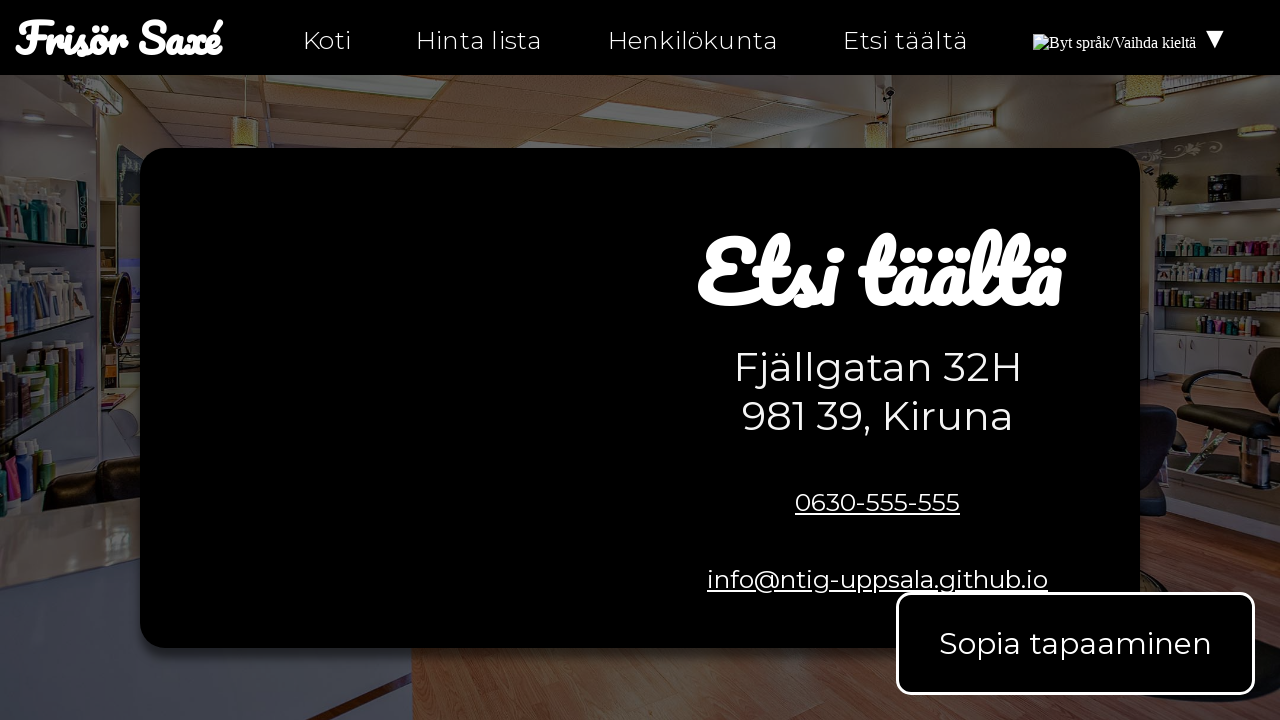

Validated that link href on hitta-hit-fi.html is not empty: hitta-hit-fi.html
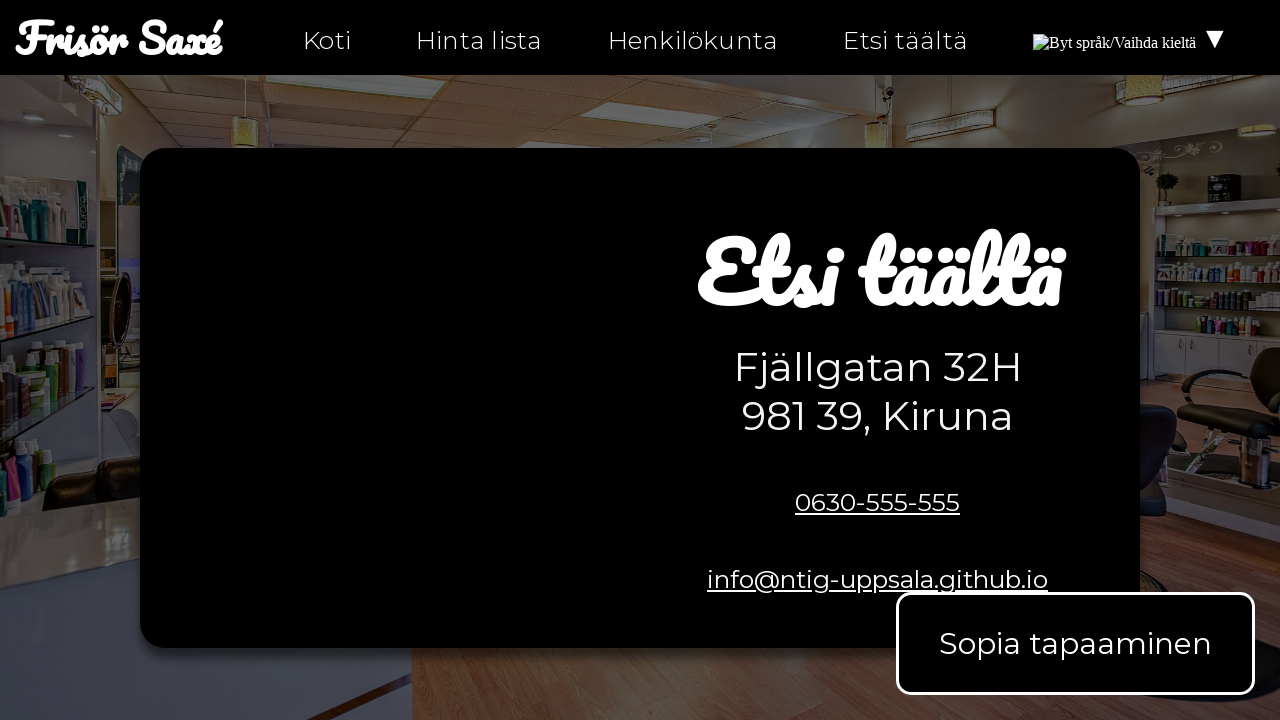

Checked link href attribute on hitta-hit-fi.html: hitta-hit.html
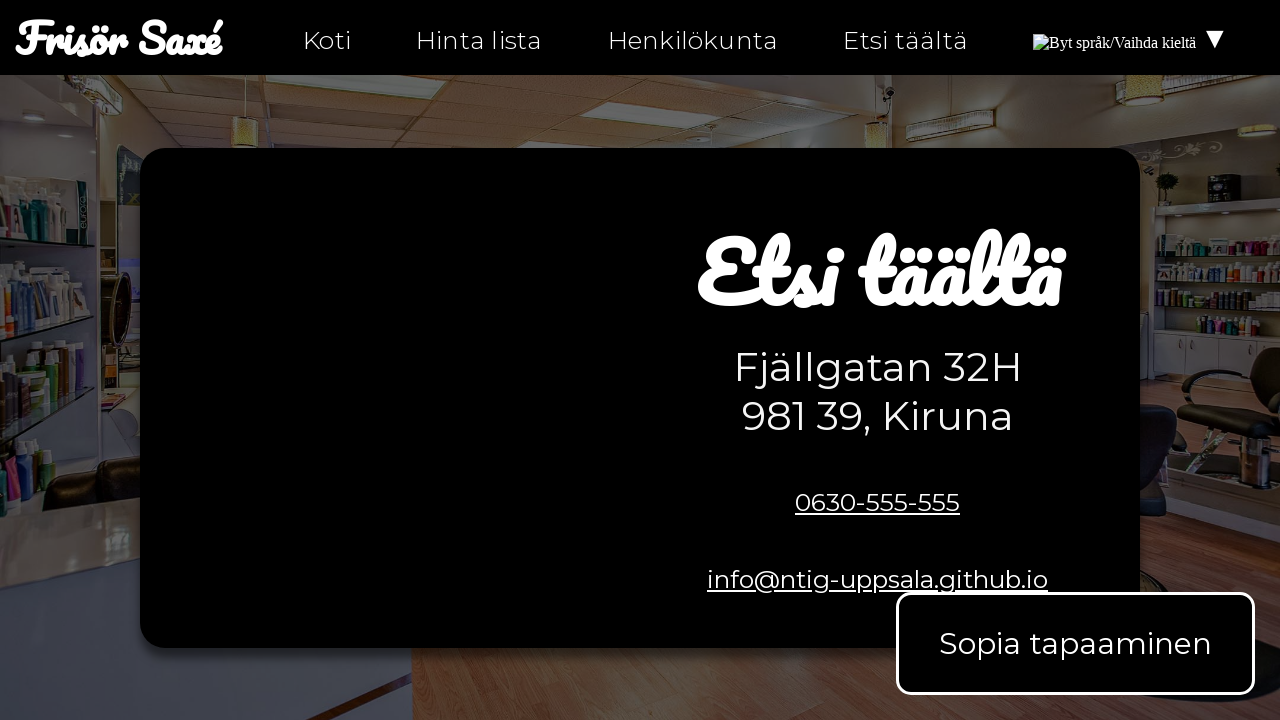

Validated that link href on hitta-hit-fi.html is not empty: hitta-hit.html
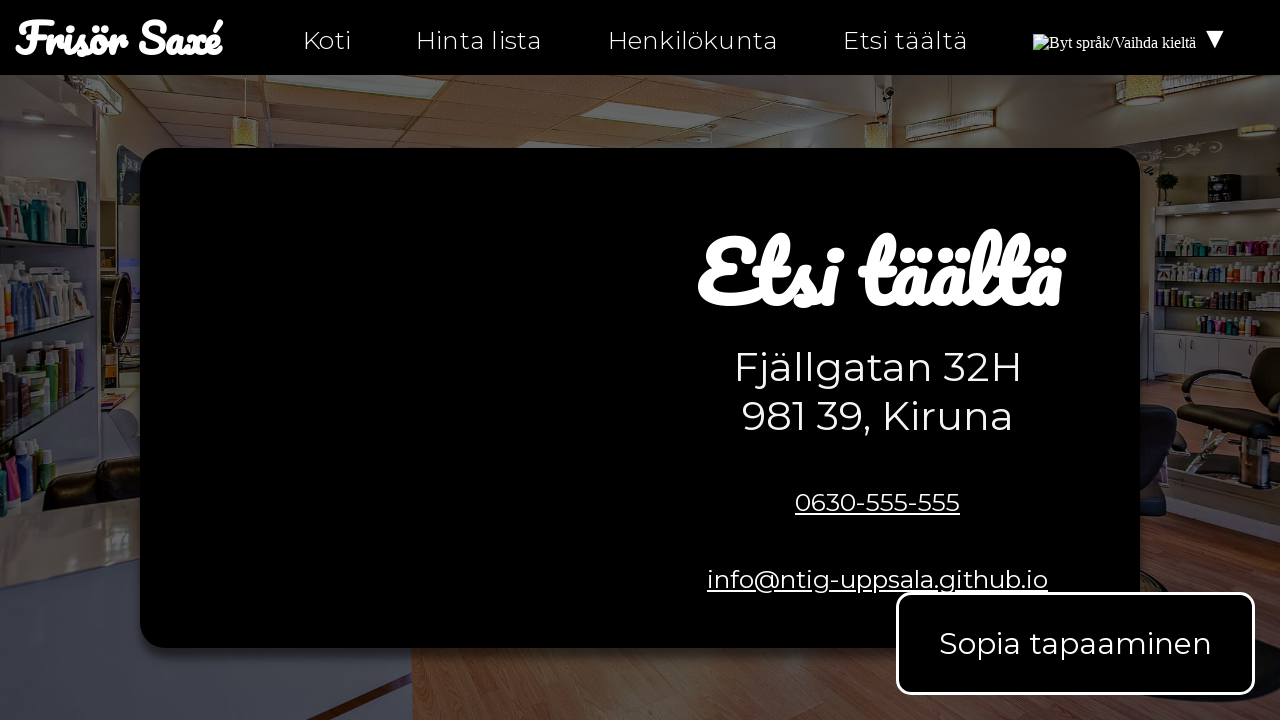

Checked link href attribute on hitta-hit-fi.html: hitta-hit-fi.html
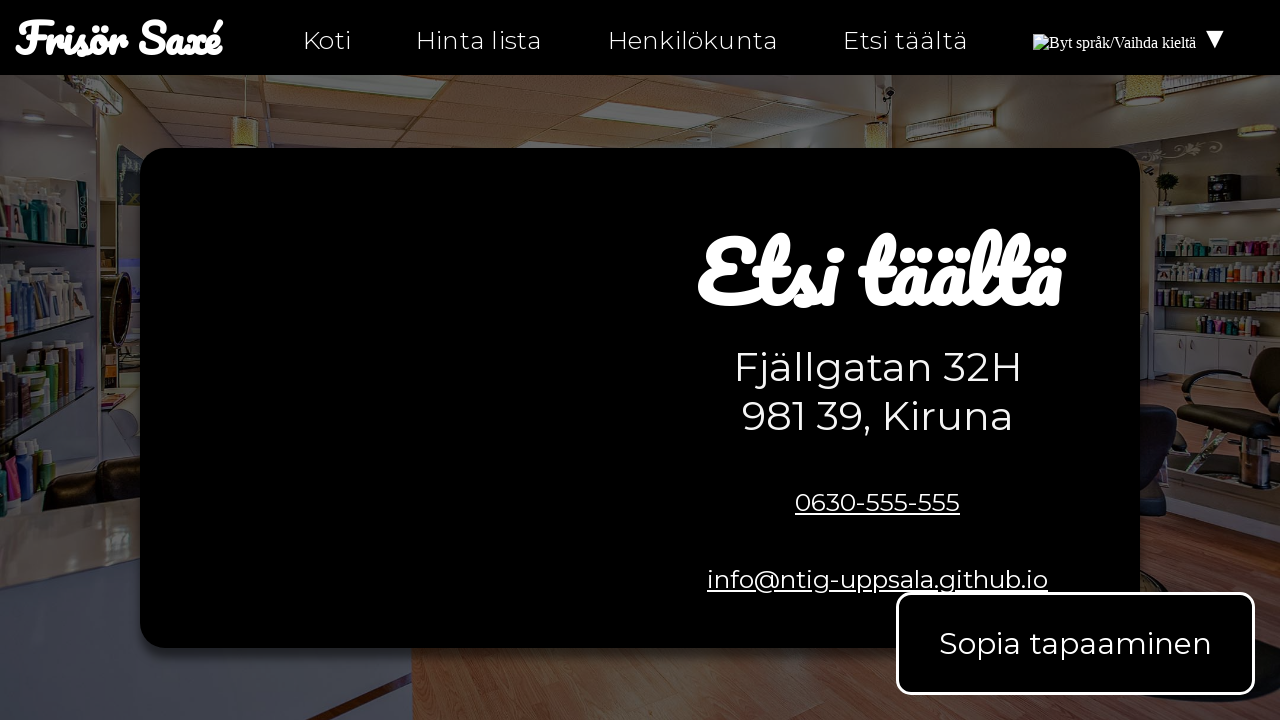

Validated that link href on hitta-hit-fi.html is not empty: hitta-hit-fi.html
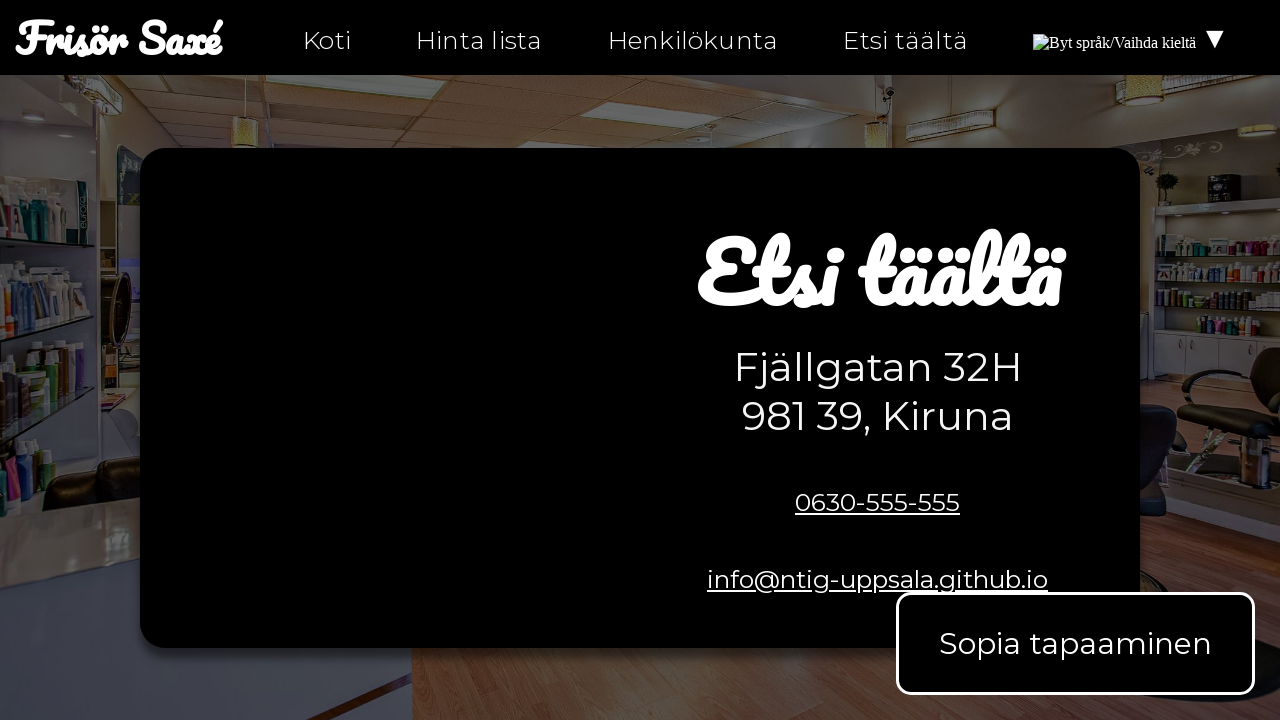

Checked link href attribute on hitta-hit-fi.html: mailto:info@ntig-uppsala.github.io?Subject=Sopia%20tapaaminen
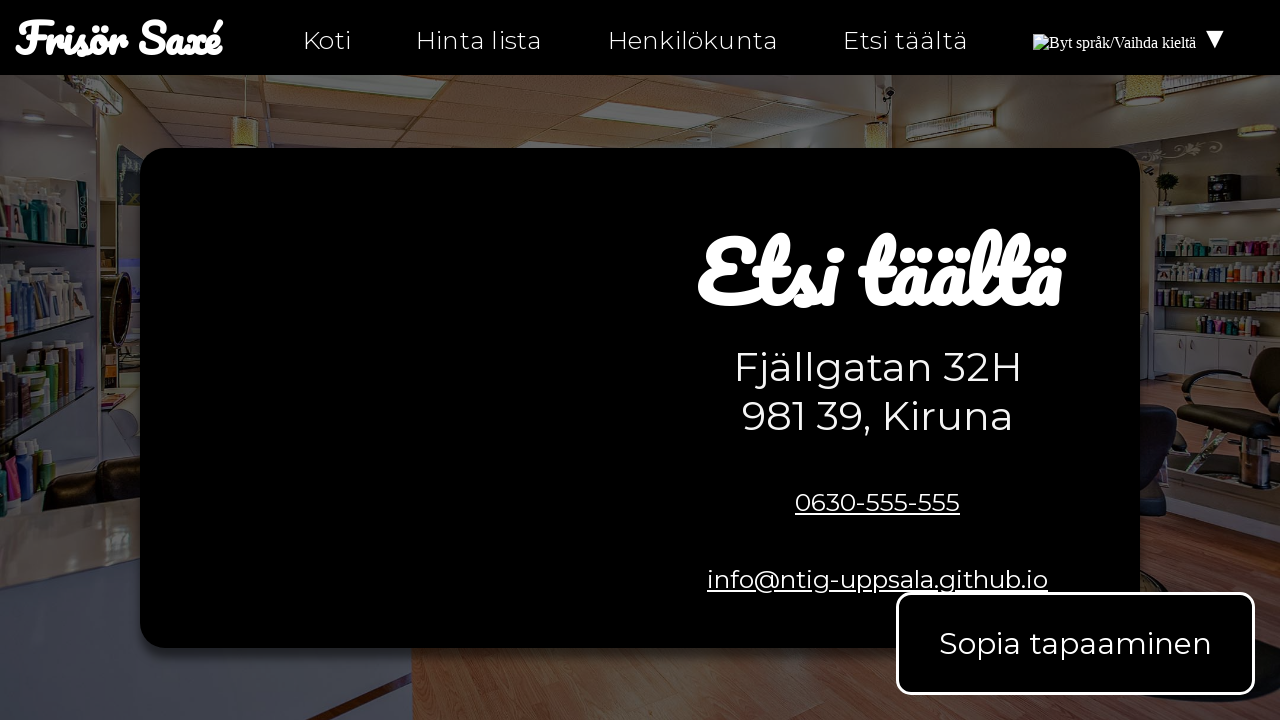

Validated that link href on hitta-hit-fi.html is not empty: mailto:info@ntig-uppsala.github.io?Subject=Sopia%20tapaaminen
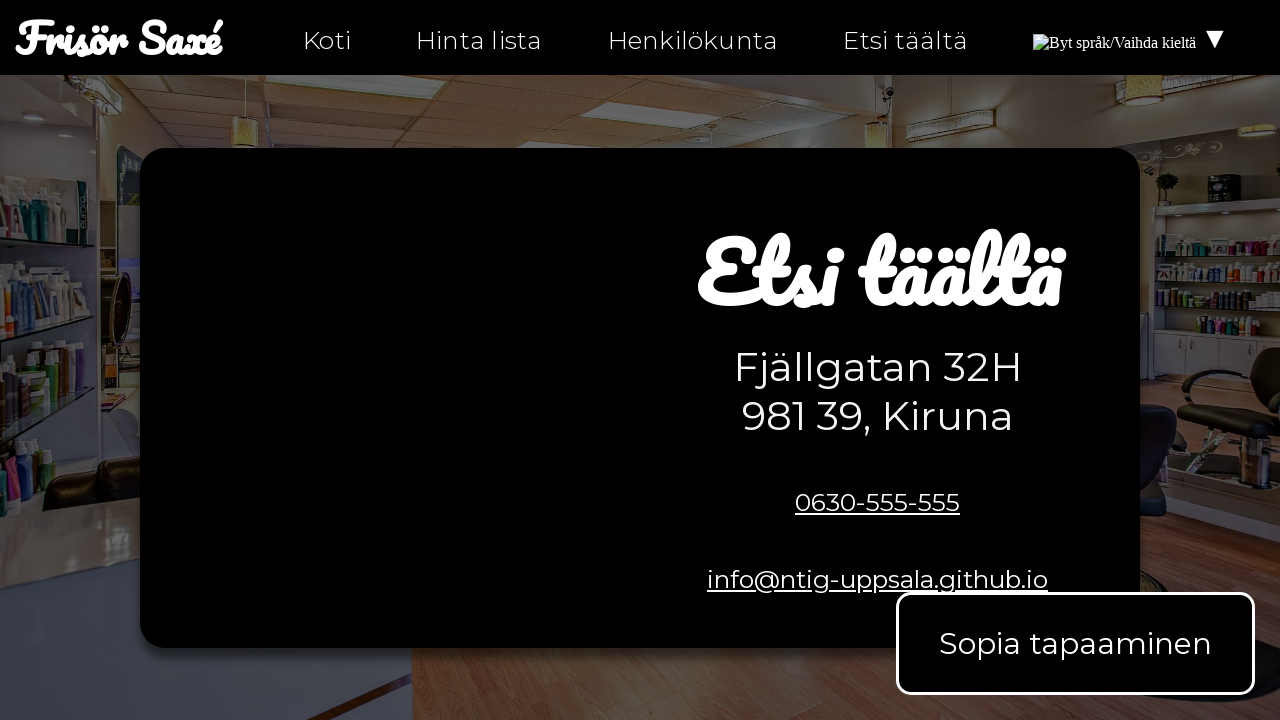

Checked link href attribute on hitta-hit-fi.html: tel:0630-555-555
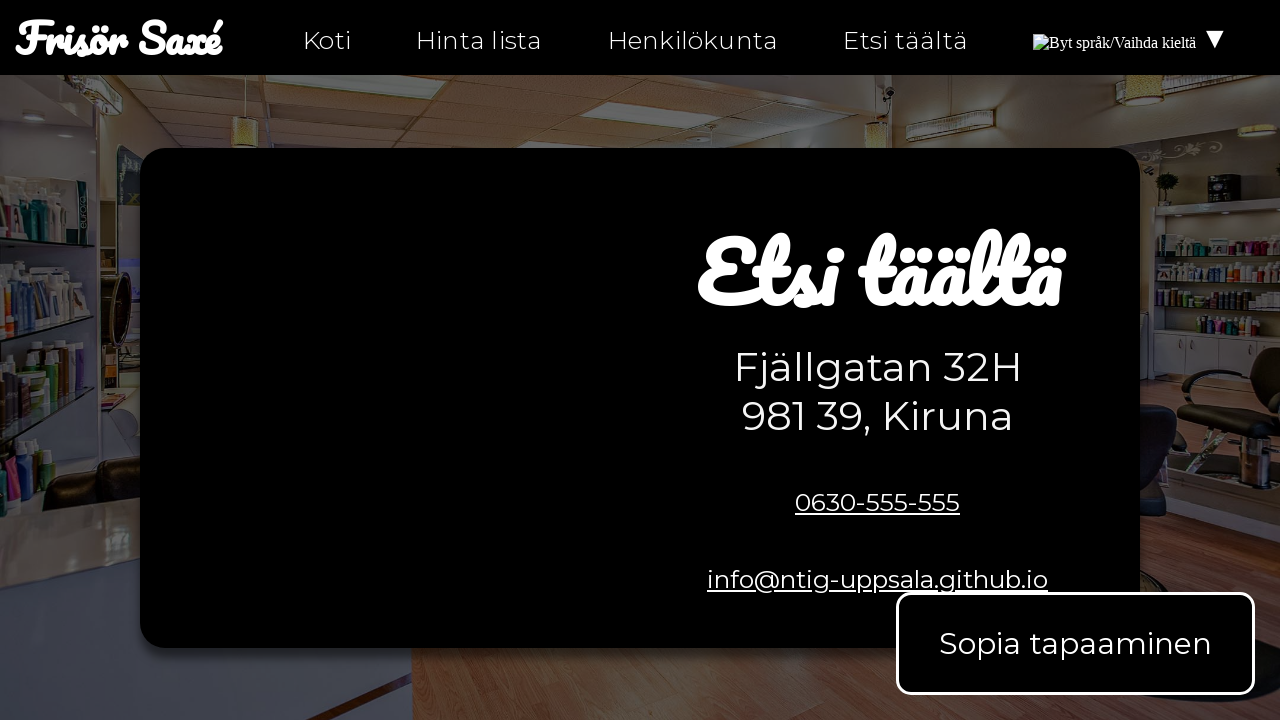

Validated that link href on hitta-hit-fi.html is not empty: tel:0630-555-555
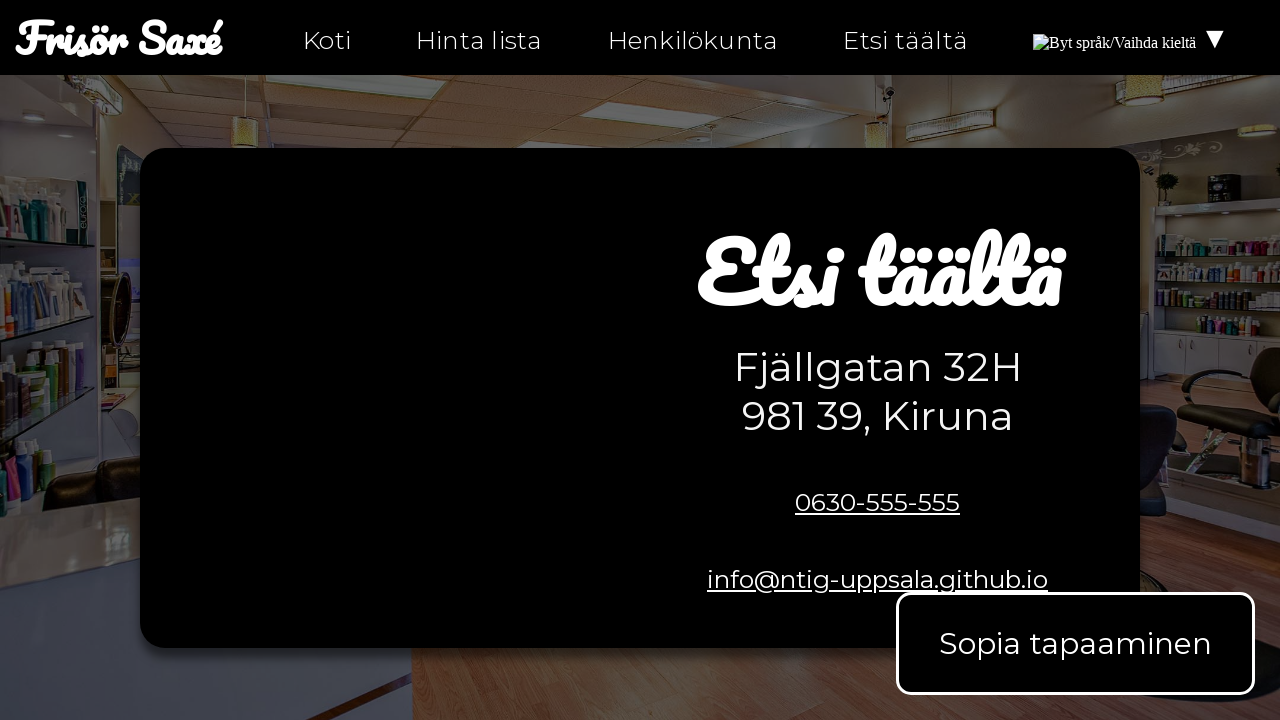

Checked link href attribute on hitta-hit-fi.html: mailto:info@ntig-uppsala.github.io
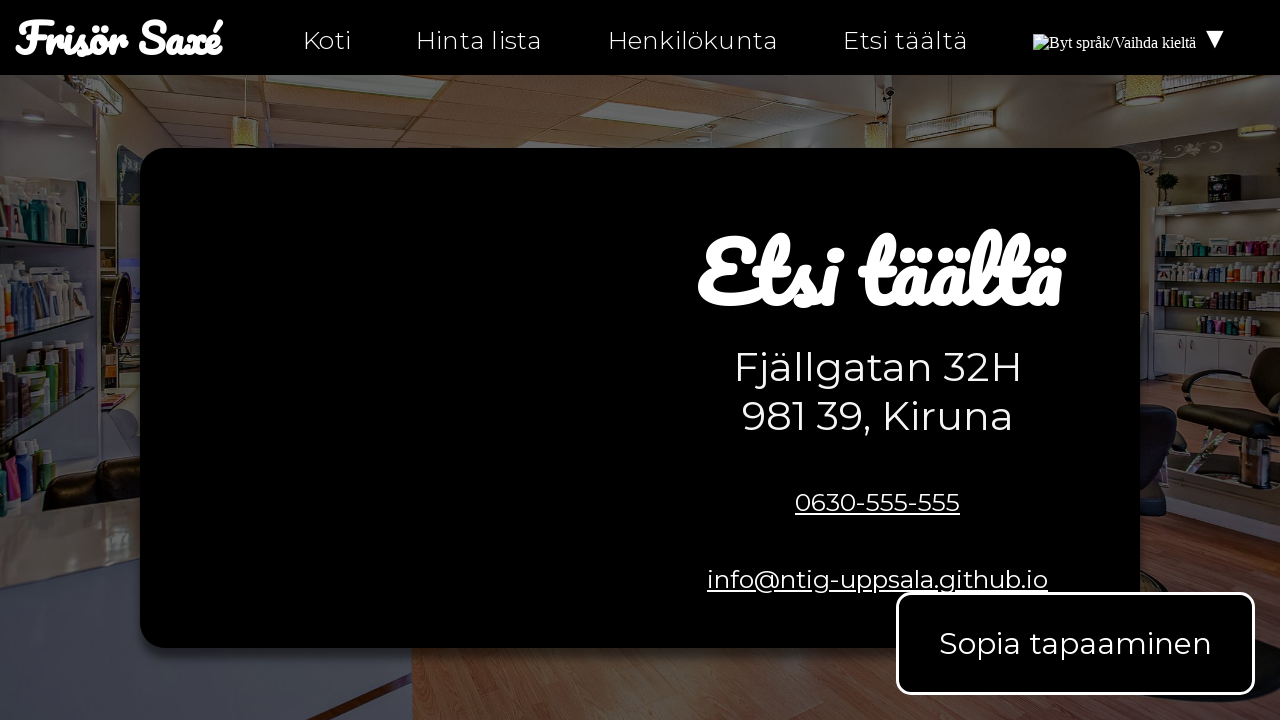

Validated that link href on hitta-hit-fi.html is not empty: mailto:info@ntig-uppsala.github.io
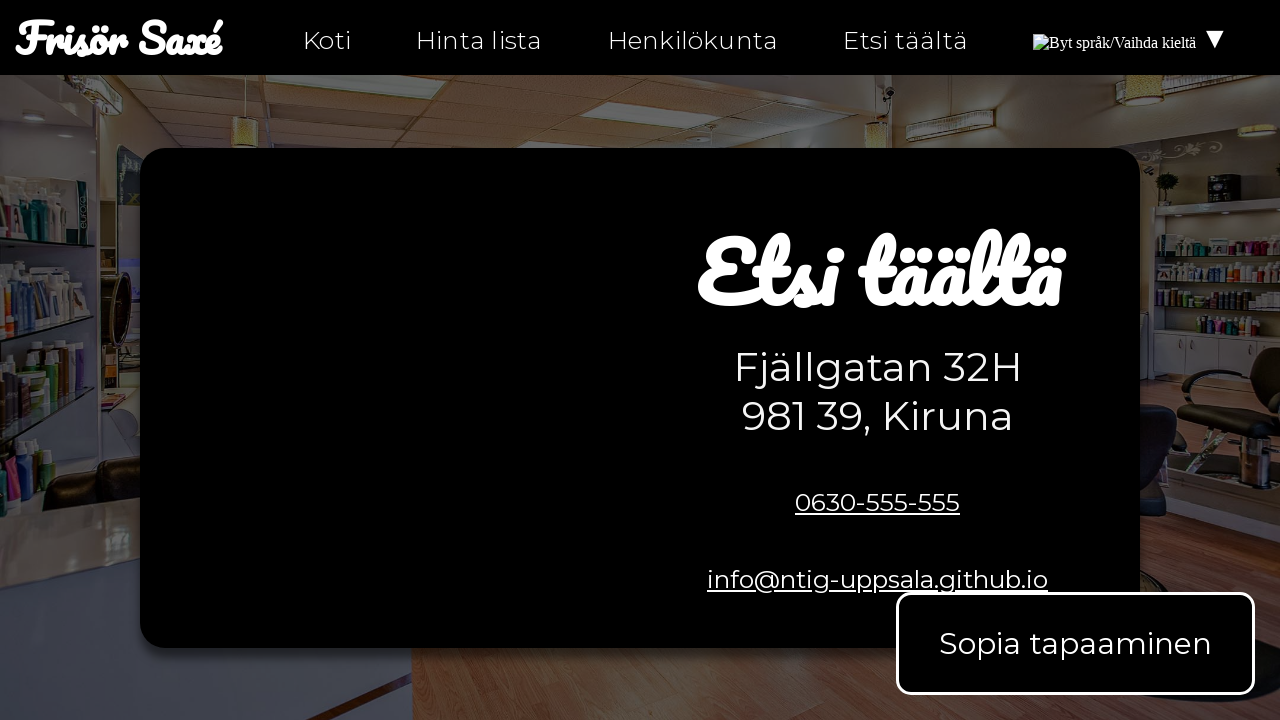

Checked link href attribute on hitta-hit-fi.html: https://facebook.com/ntiuppsala
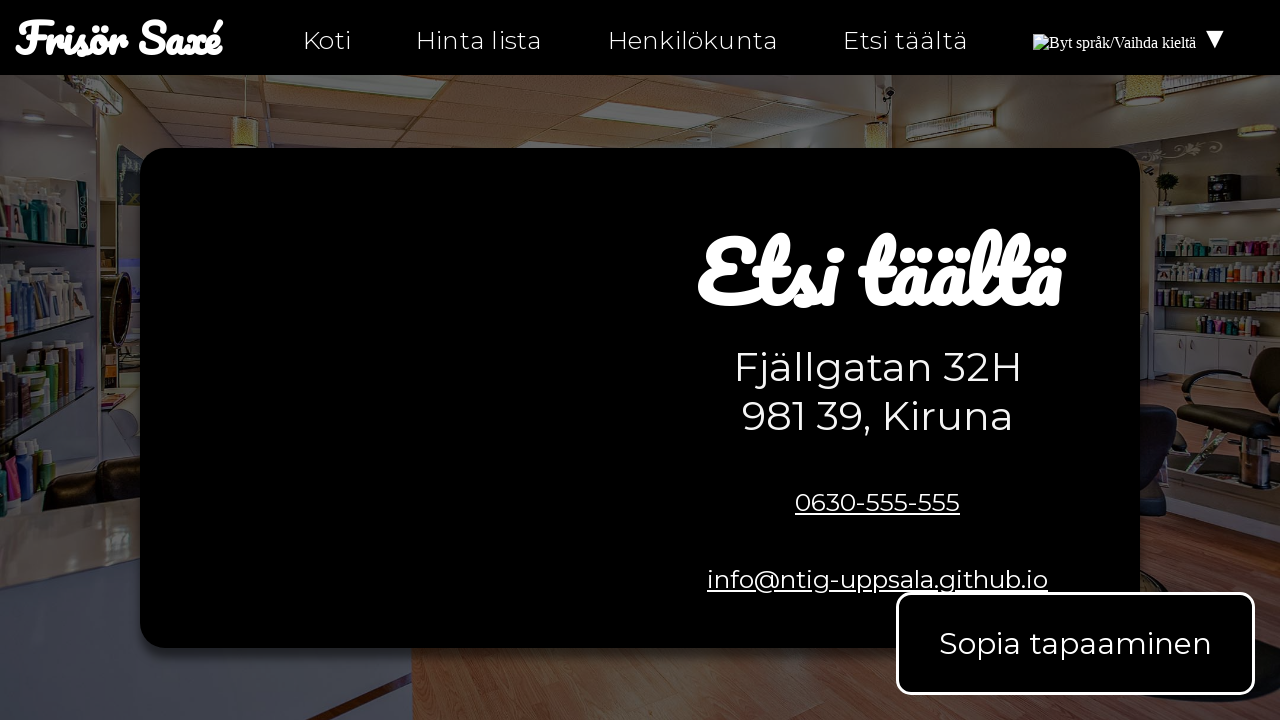

Validated that link href on hitta-hit-fi.html is not empty: https://facebook.com/ntiuppsala
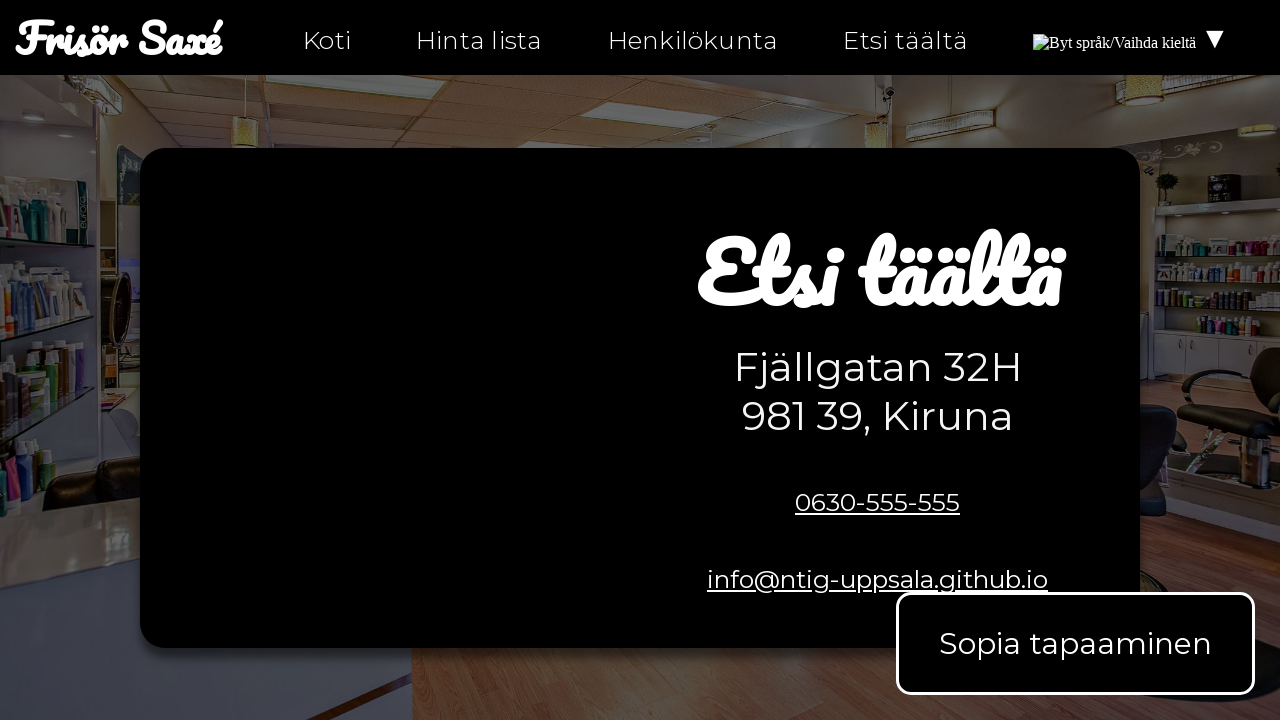

Checked link href attribute on hitta-hit-fi.html: https://instagram.com/ntiuppsala
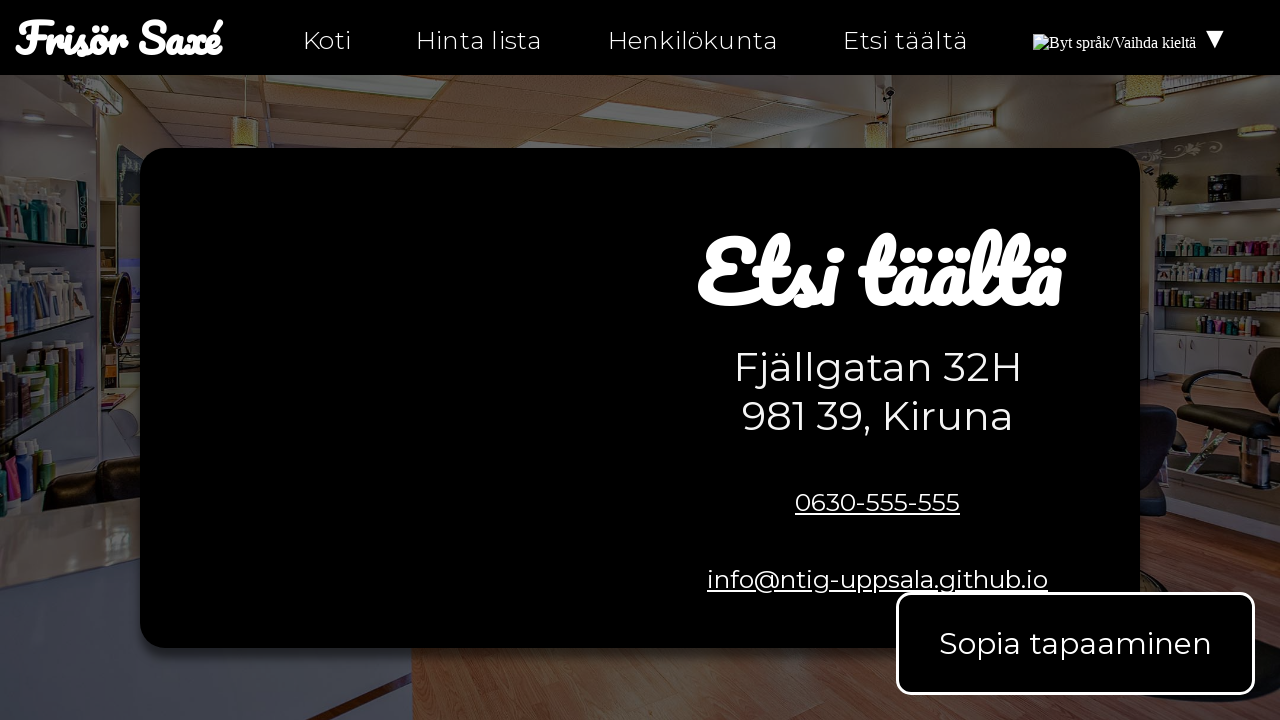

Validated that link href on hitta-hit-fi.html is not empty: https://instagram.com/ntiuppsala
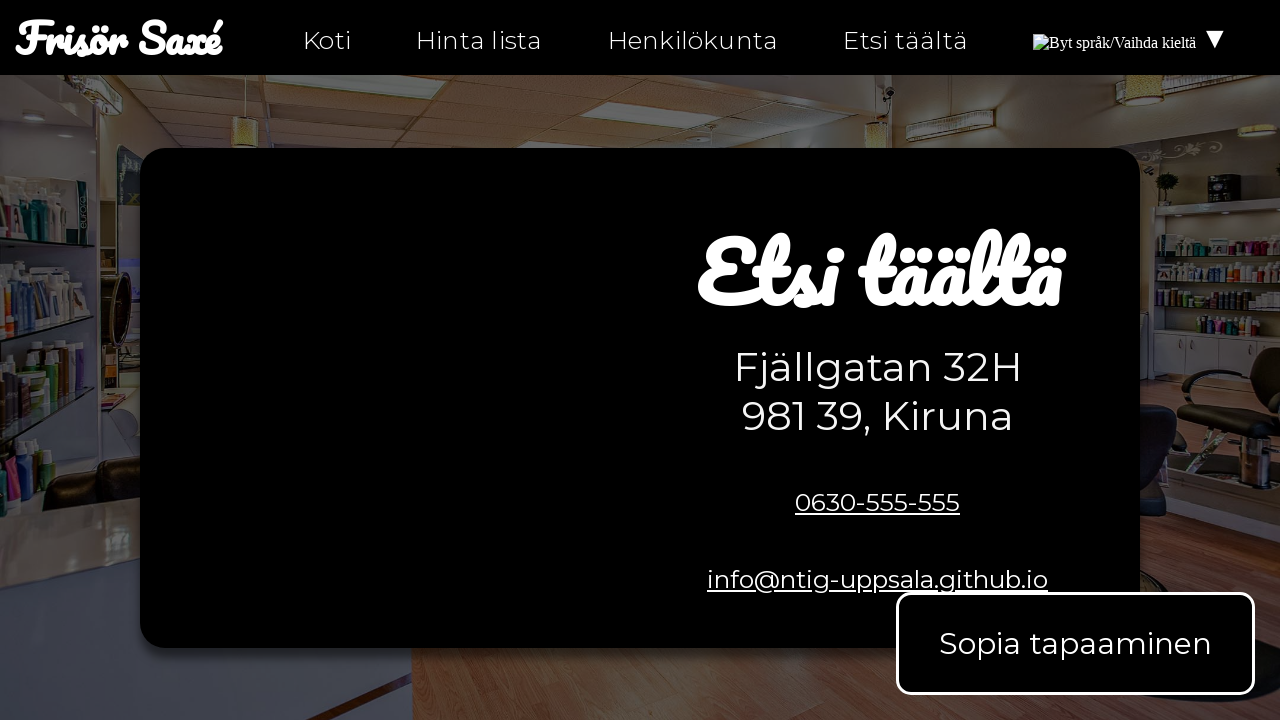

Checked link href attribute on hitta-hit-fi.html: https://twitter.com/ntiuppsala
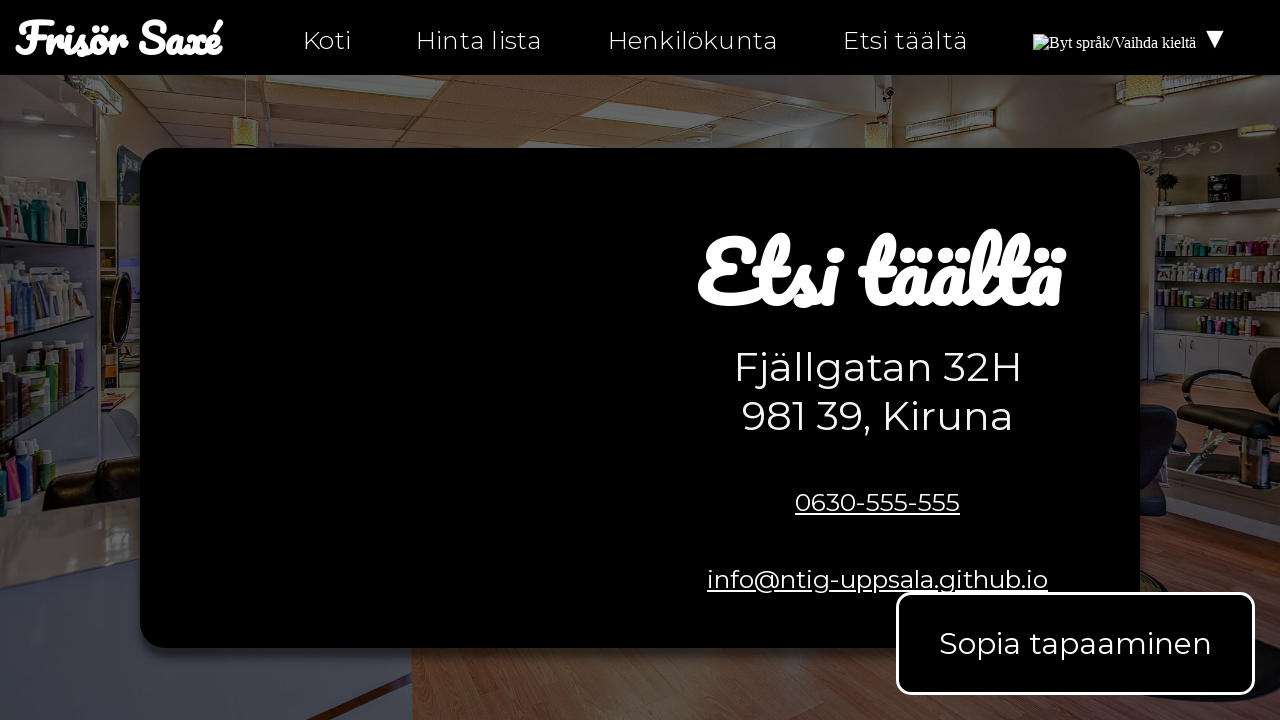

Validated that link href on hitta-hit-fi.html is not empty: https://twitter.com/ntiuppsala
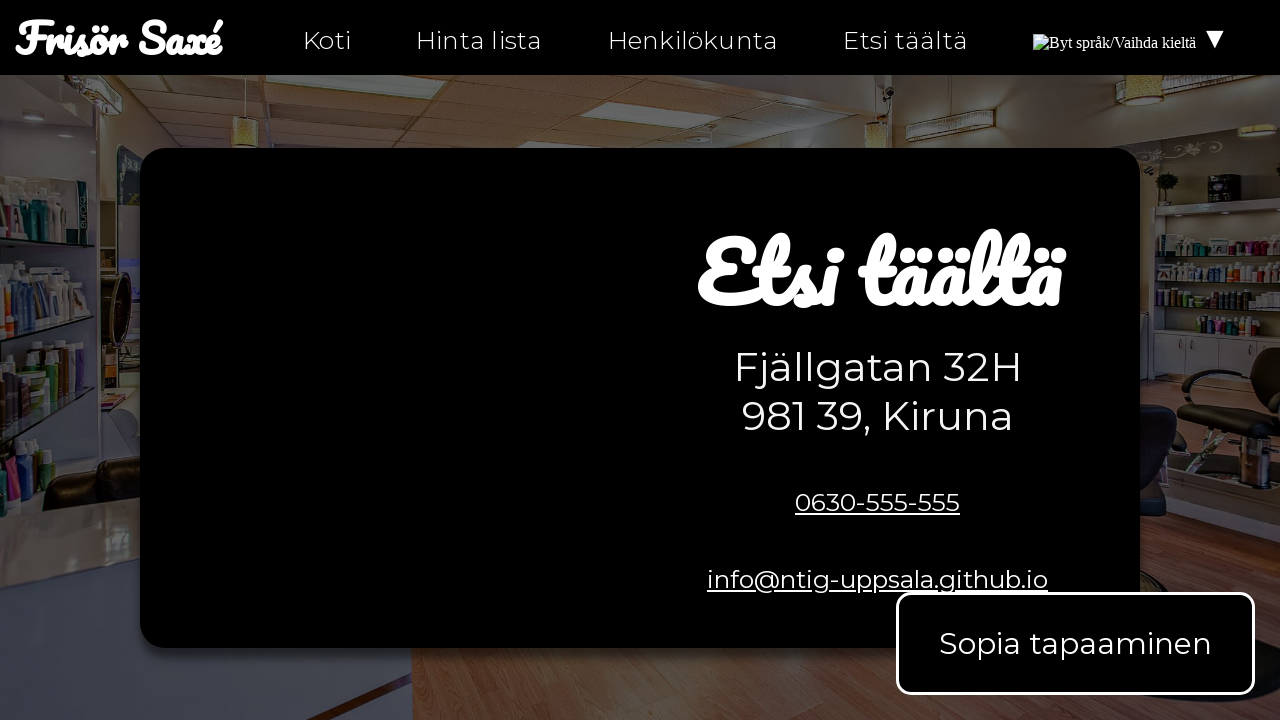

Checked link href attribute on hitta-hit-fi.html: tel:0630-555-555
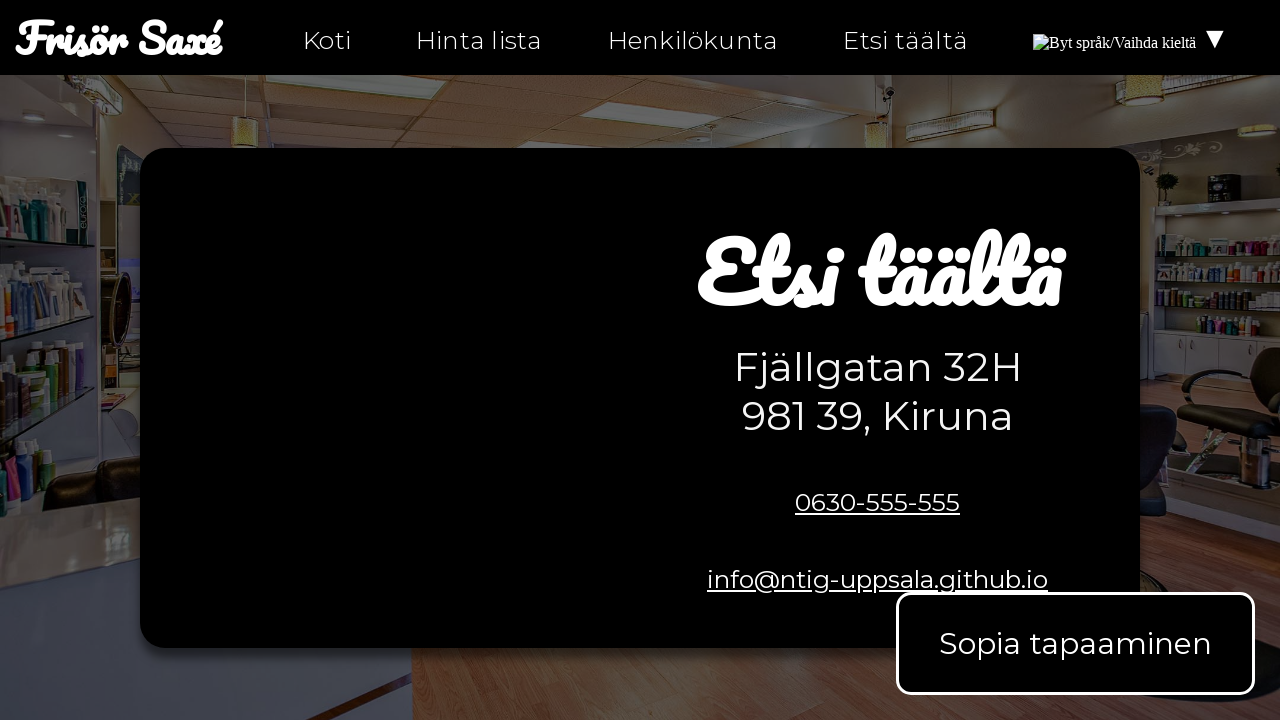

Validated that link href on hitta-hit-fi.html is not empty: tel:0630-555-555
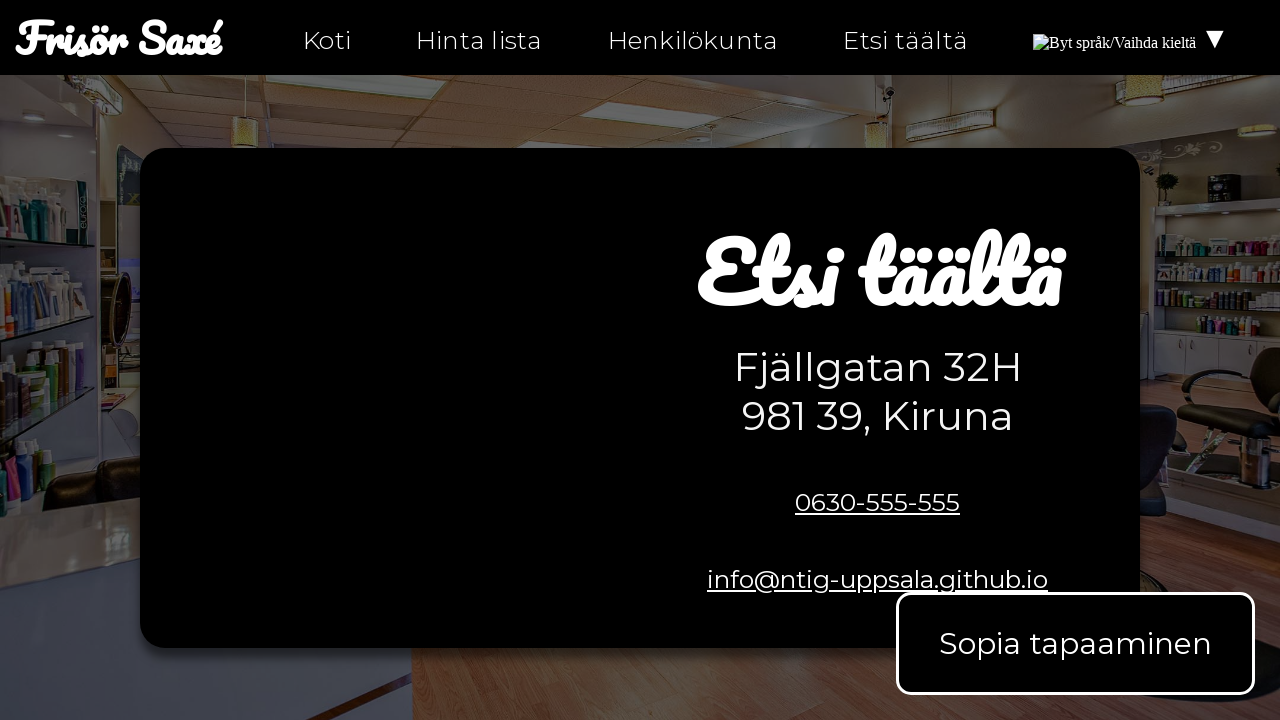

Checked link href attribute on hitta-hit-fi.html: mailto:info@ntig-uppsala.github.io
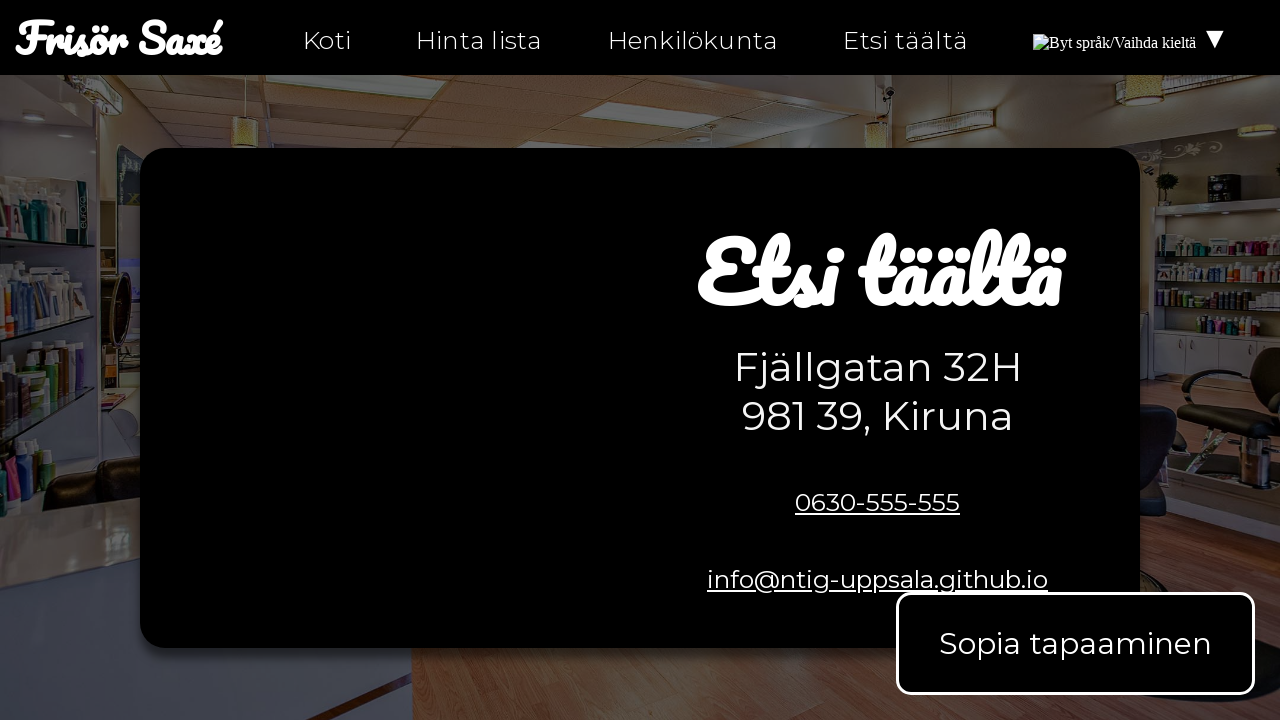

Validated that link href on hitta-hit-fi.html is not empty: mailto:info@ntig-uppsala.github.io
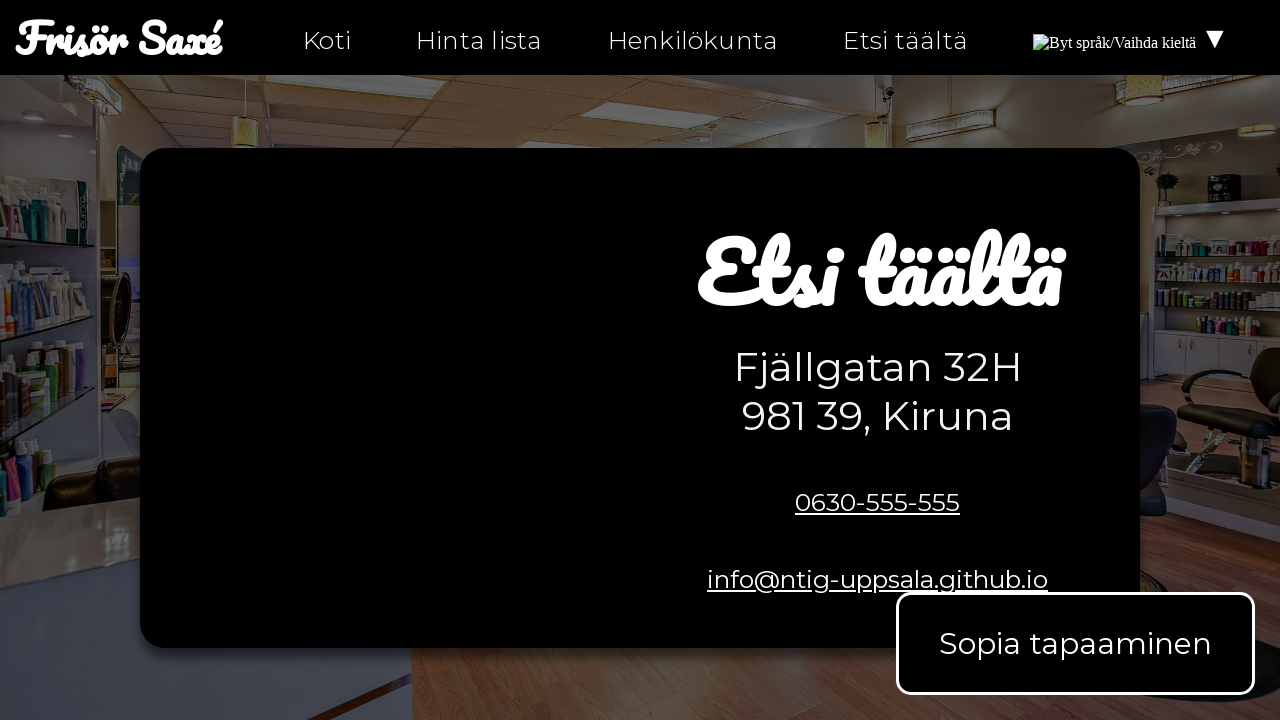

Checked link href attribute on hitta-hit-fi.html: hitta-hit.html
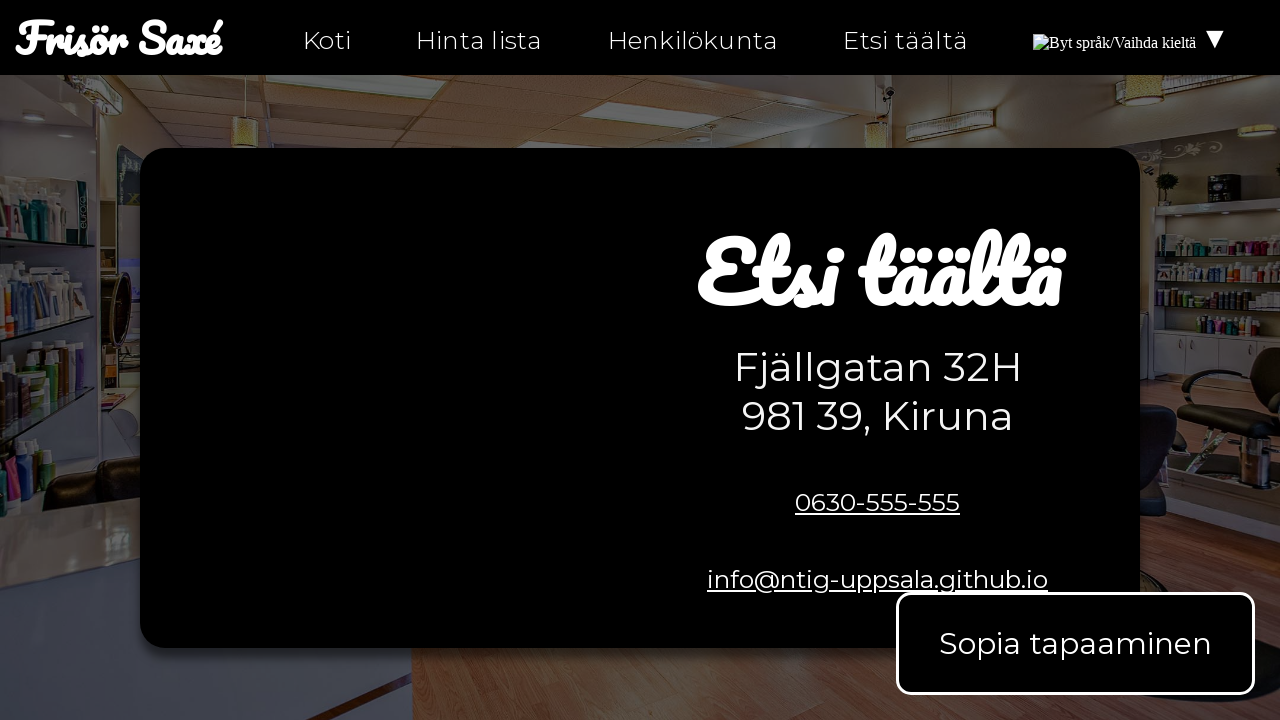

Validated that link href on hitta-hit-fi.html is not empty: hitta-hit.html
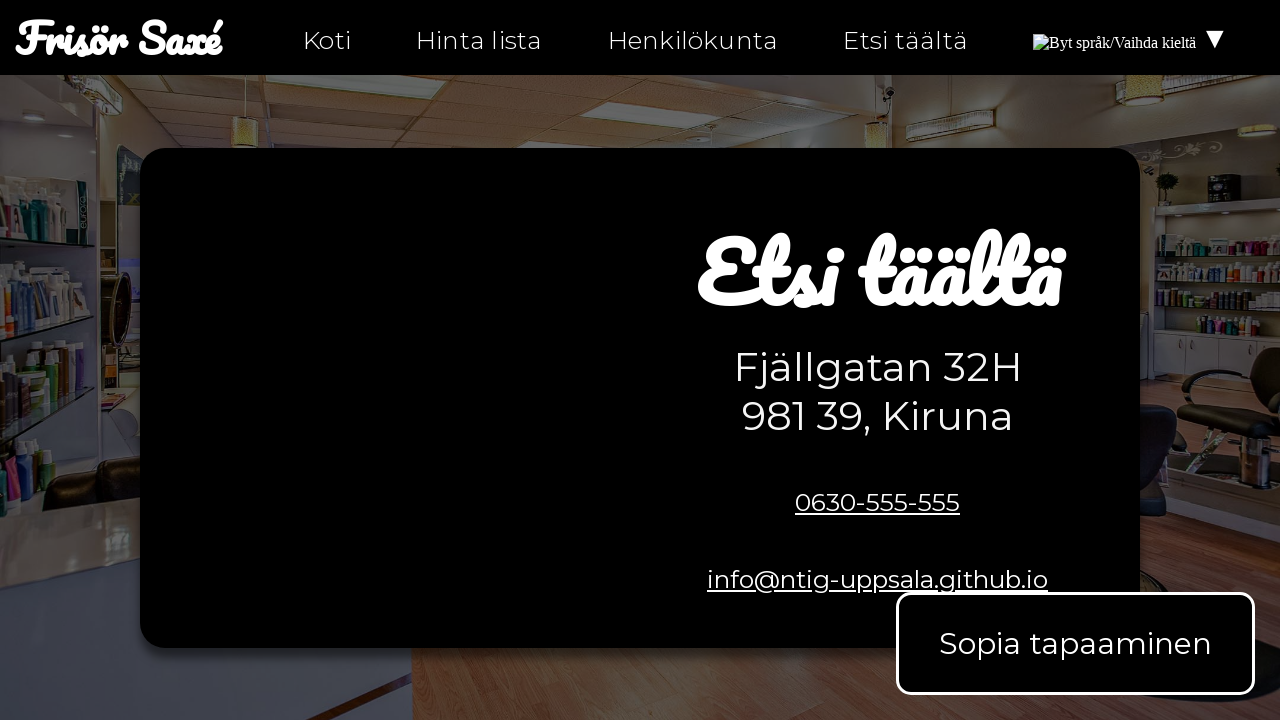

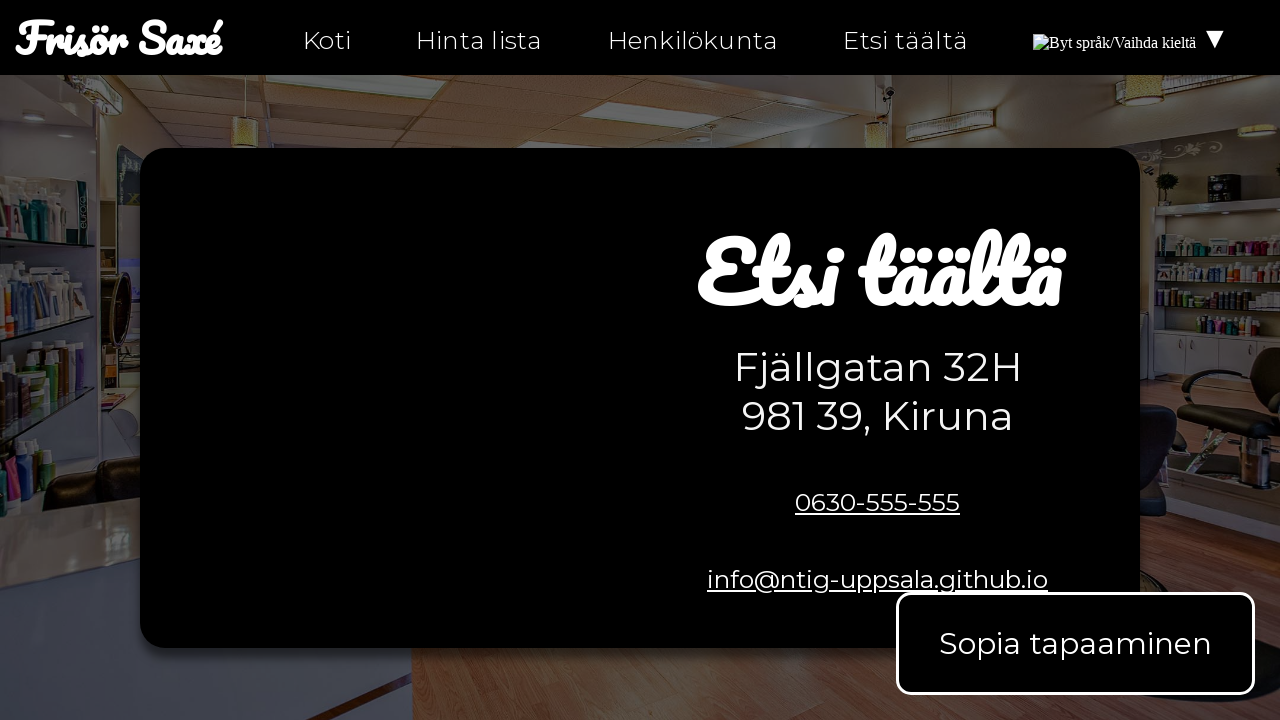